Tests infinite scroll functionality using the scrollIntoViewIfNeeded method by scrolling to the last element repeatedly and verifying new content loads

Starting URL: https://the-internet.herokuapp.com/infinite_scroll

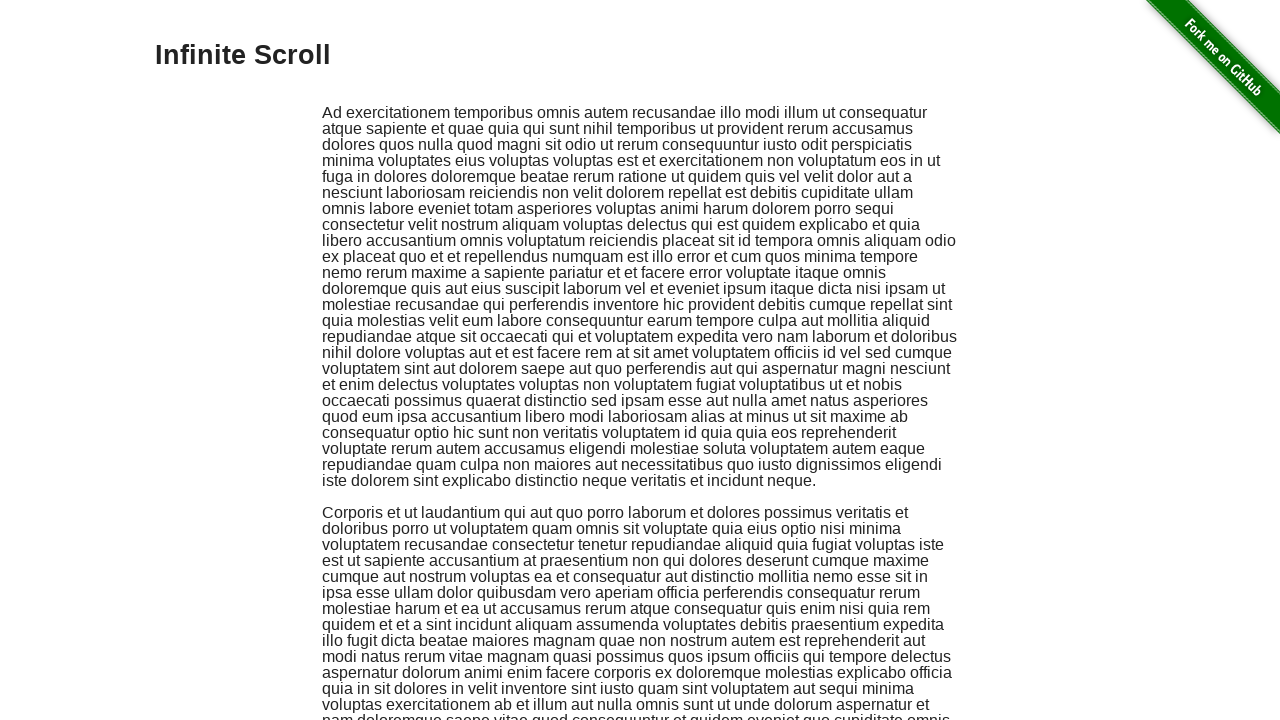

Retrieved initial count of scroll-added content elements
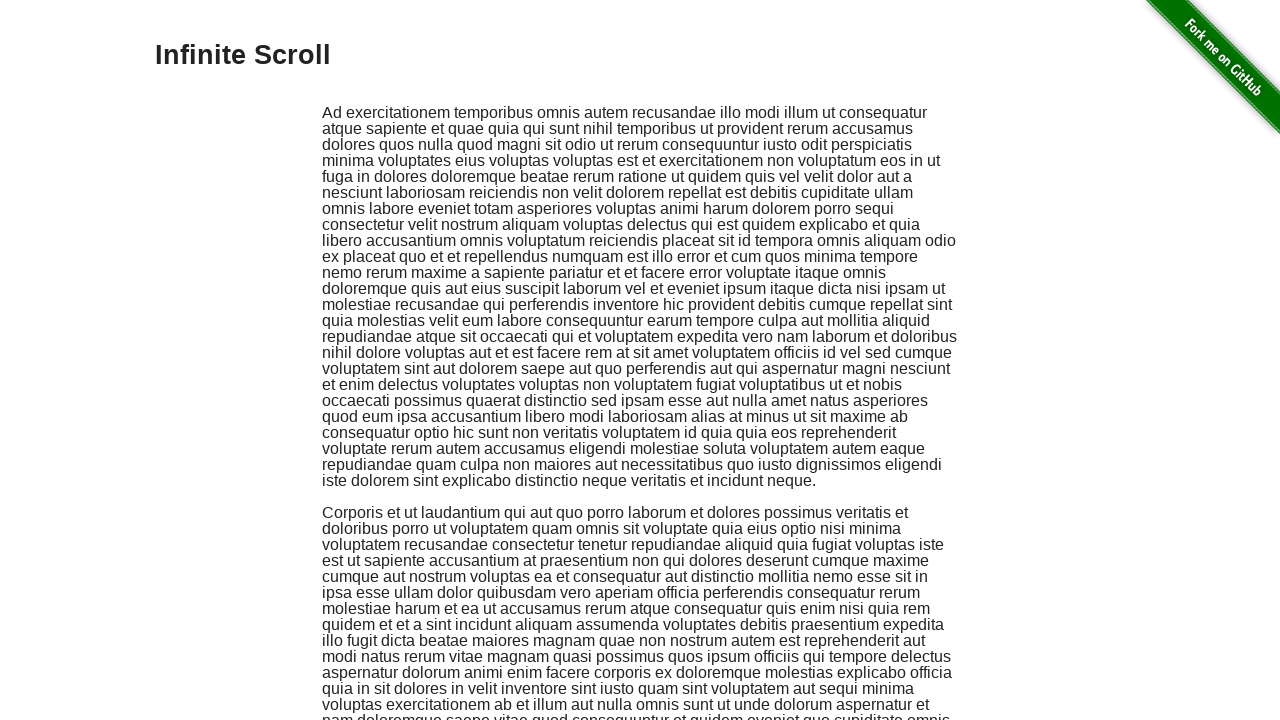

Scrolled to last element using scrollIntoViewIfNeeded (iteration 1/100)
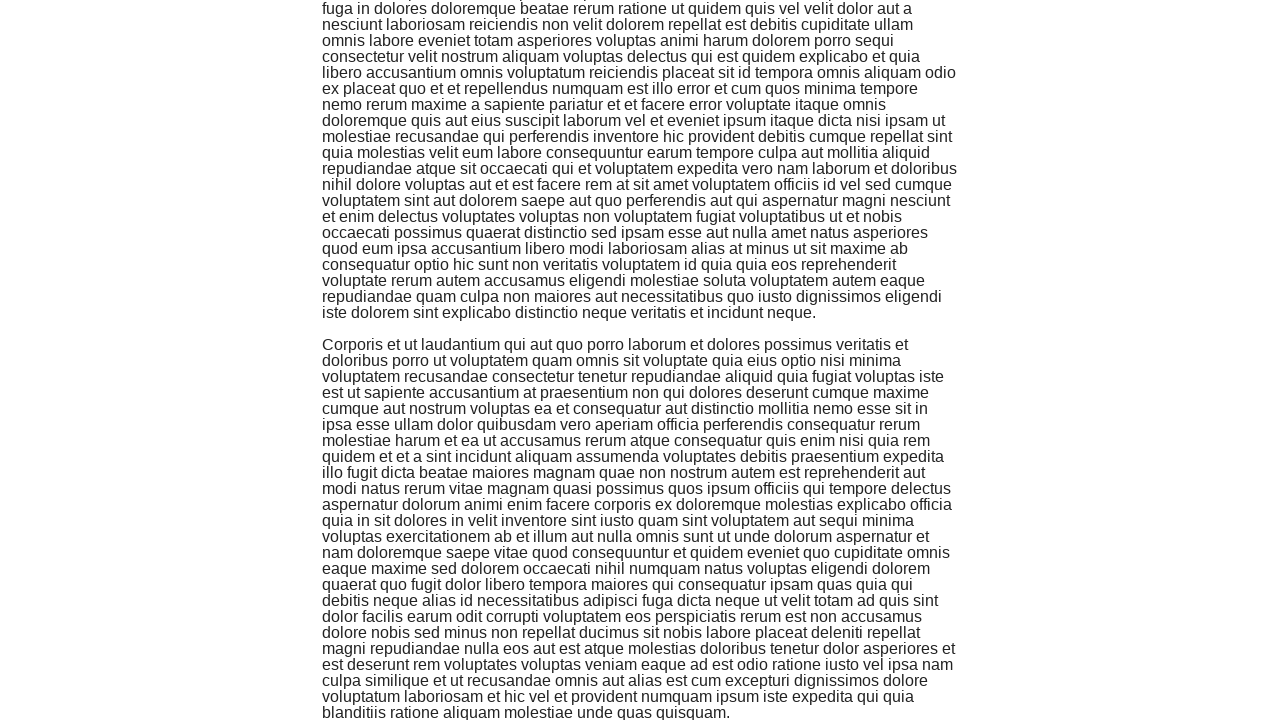

Scrolled to last element using scrollIntoViewIfNeeded (iteration 2/100)
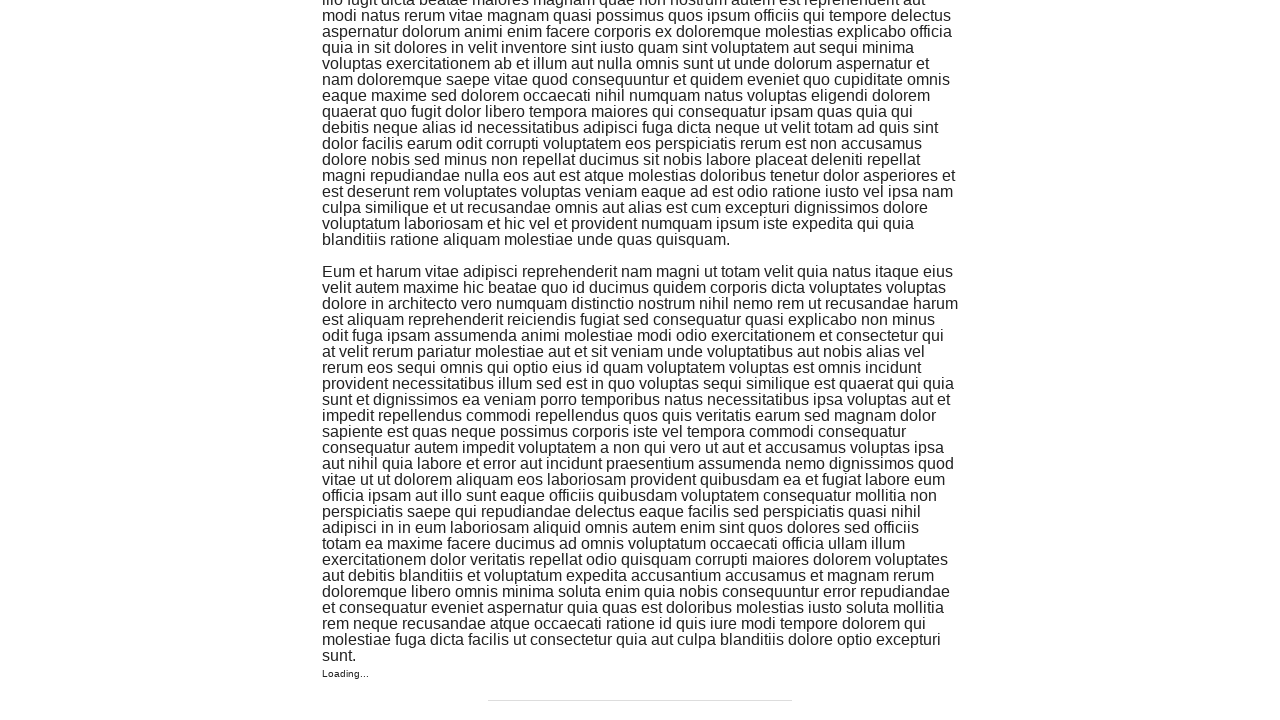

Scrolled to last element using scrollIntoViewIfNeeded (iteration 3/100)
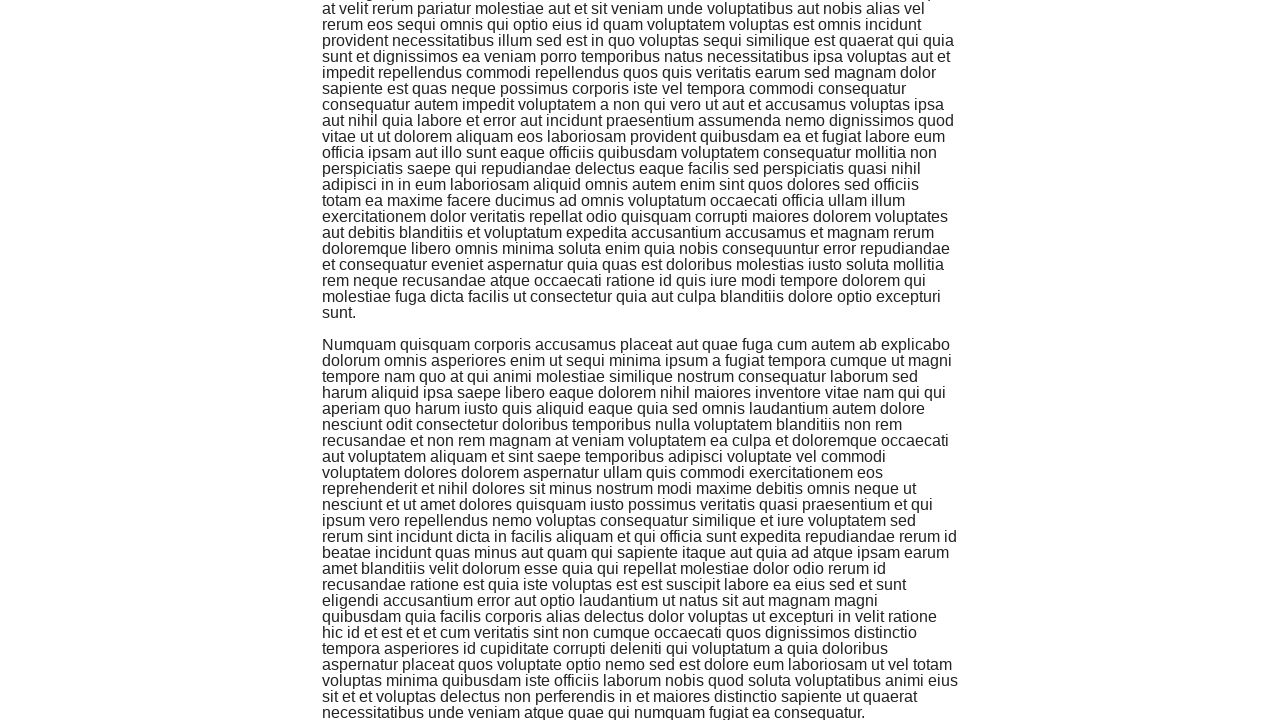

Scrolled to last element using scrollIntoViewIfNeeded (iteration 4/100)
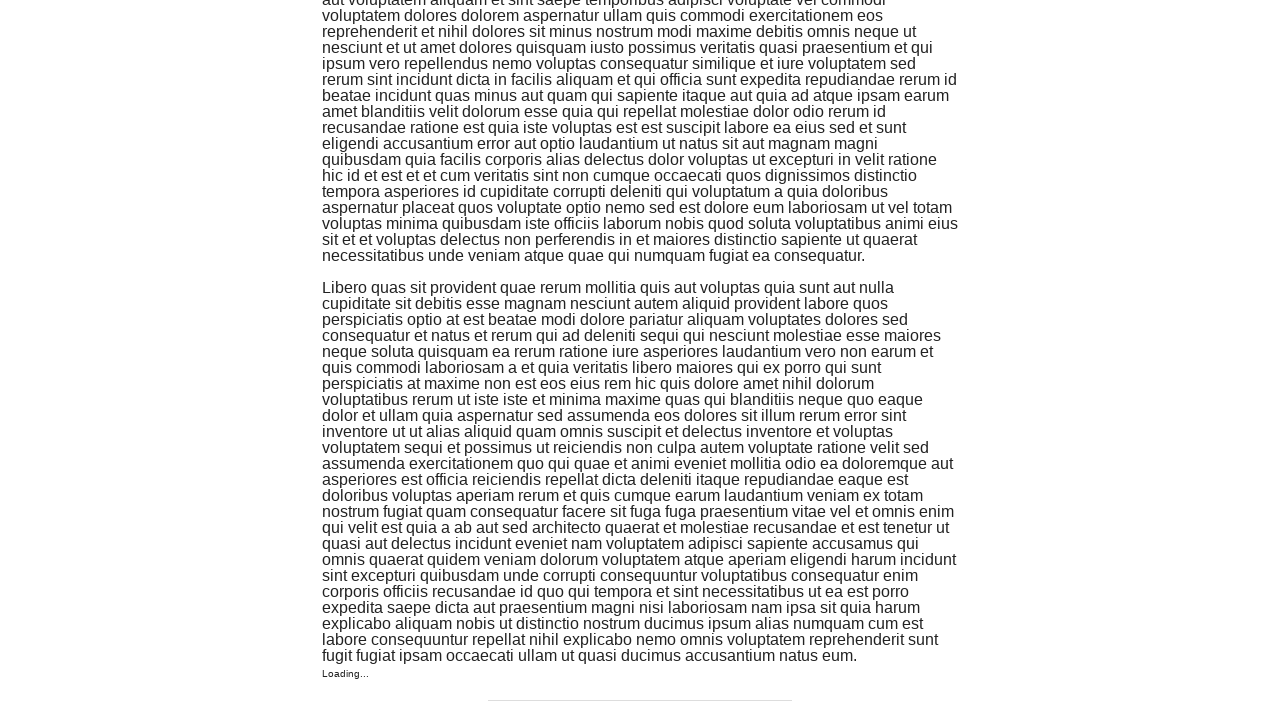

Scrolled to last element using scrollIntoViewIfNeeded (iteration 5/100)
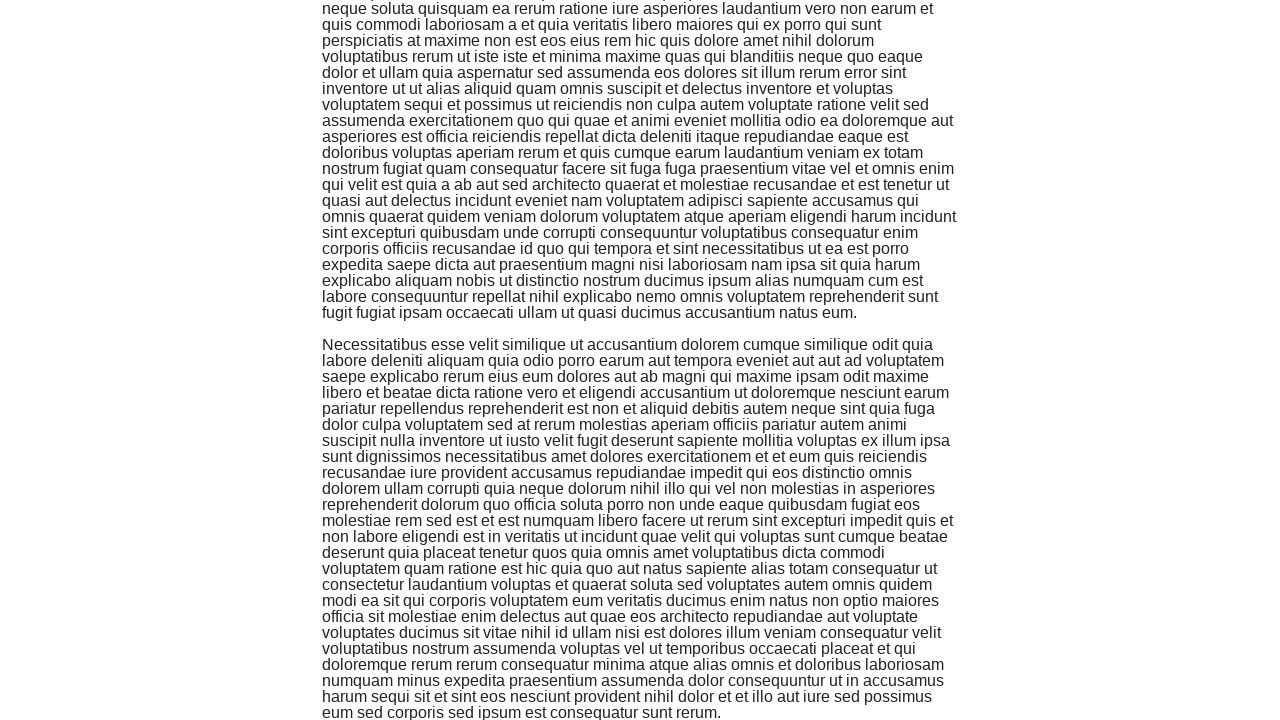

Scrolled to last element using scrollIntoViewIfNeeded (iteration 6/100)
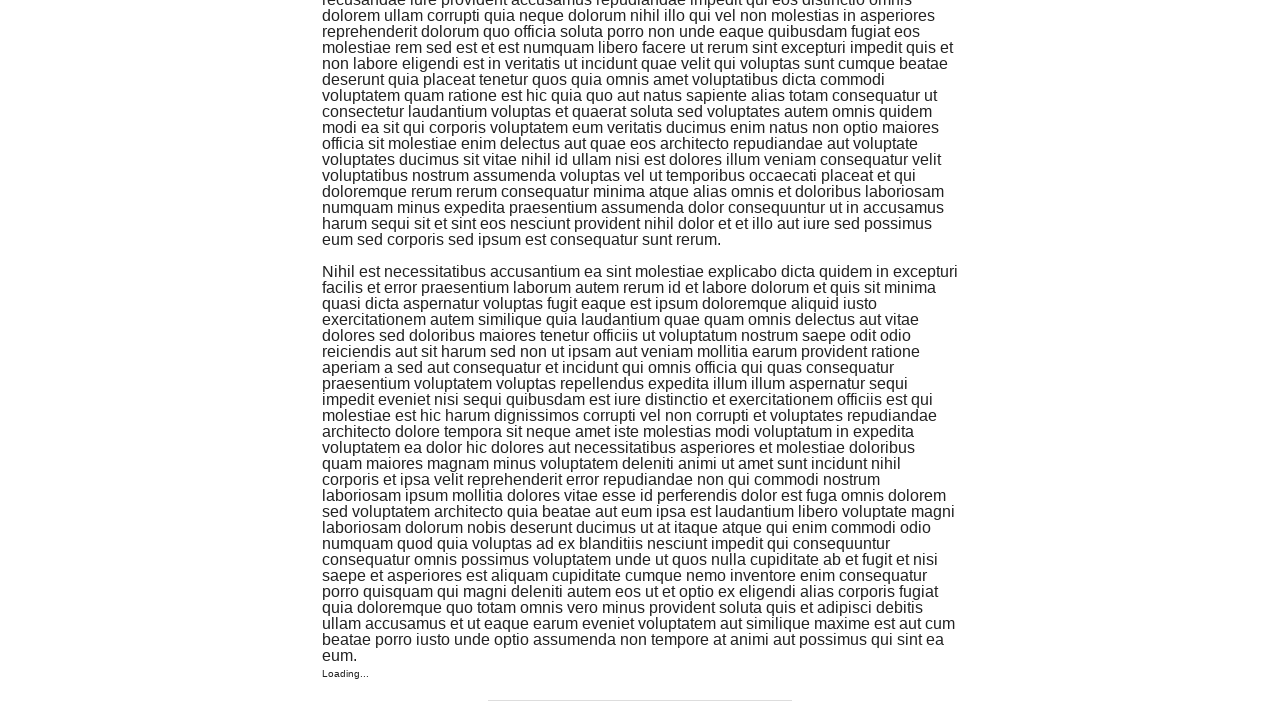

Scrolled to last element using scrollIntoViewIfNeeded (iteration 7/100)
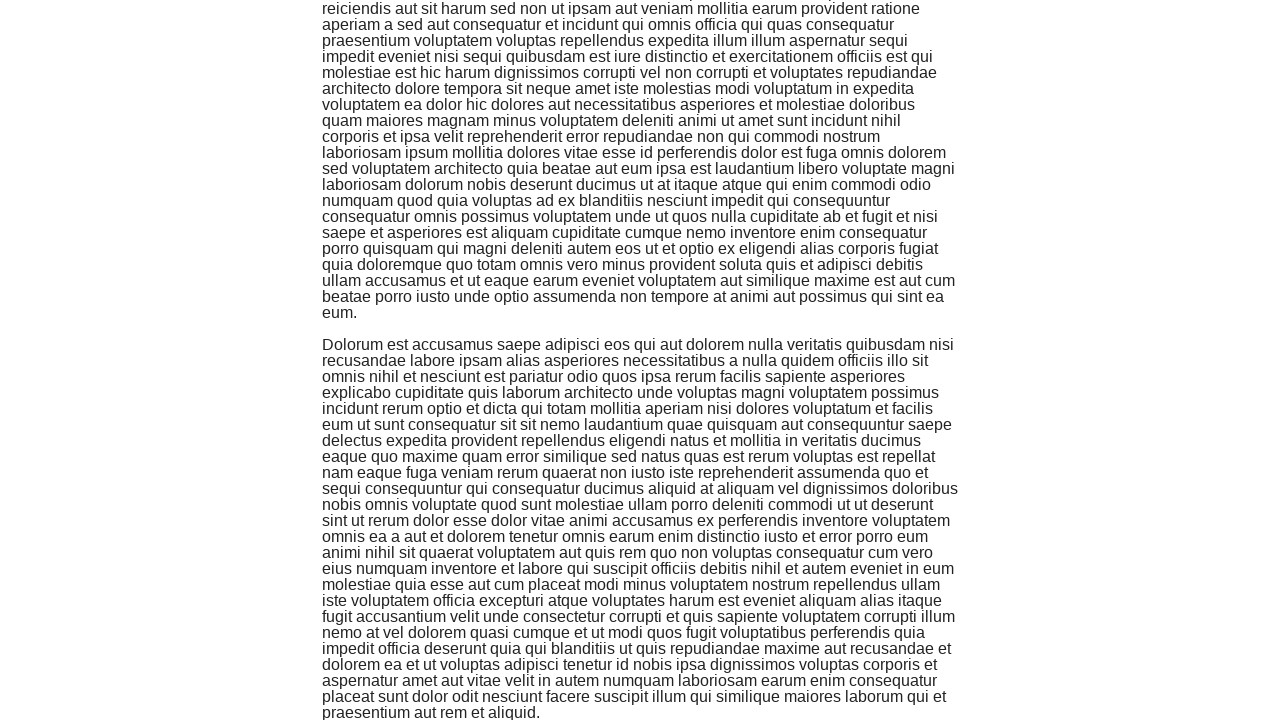

Scrolled to last element using scrollIntoViewIfNeeded (iteration 8/100)
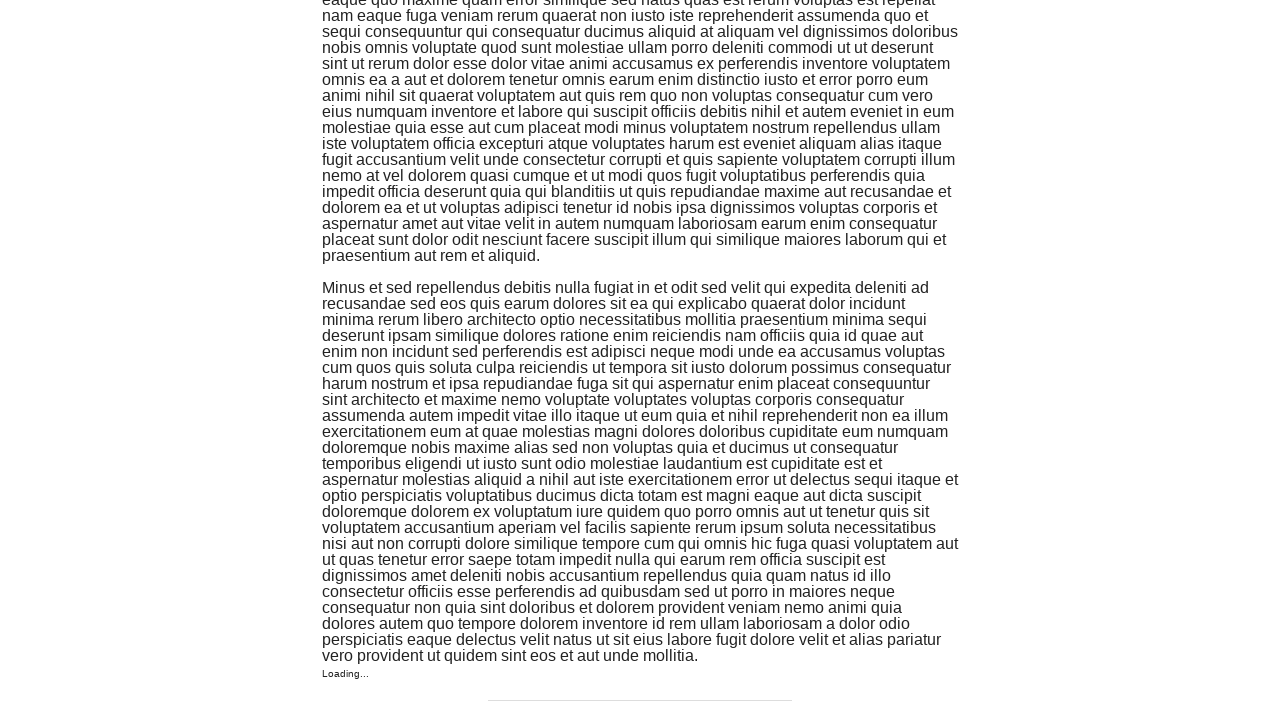

Scrolled to last element using scrollIntoViewIfNeeded (iteration 9/100)
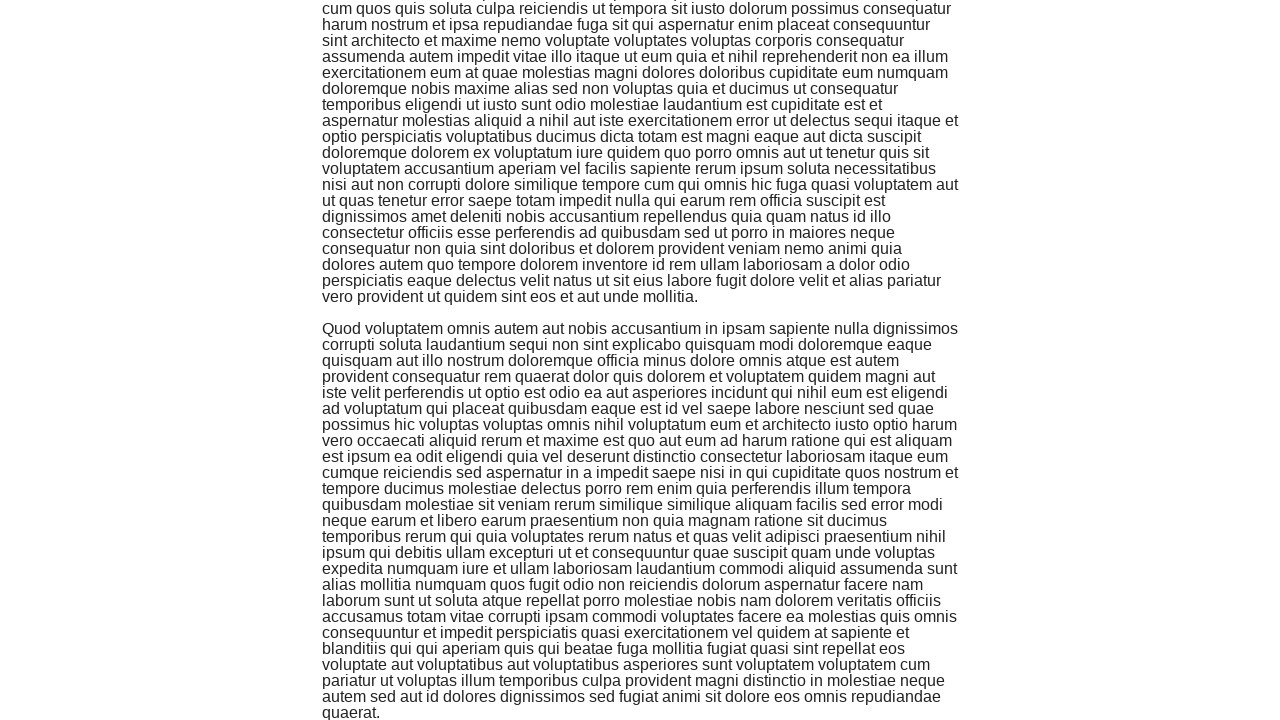

Scrolled to last element using scrollIntoViewIfNeeded (iteration 10/100)
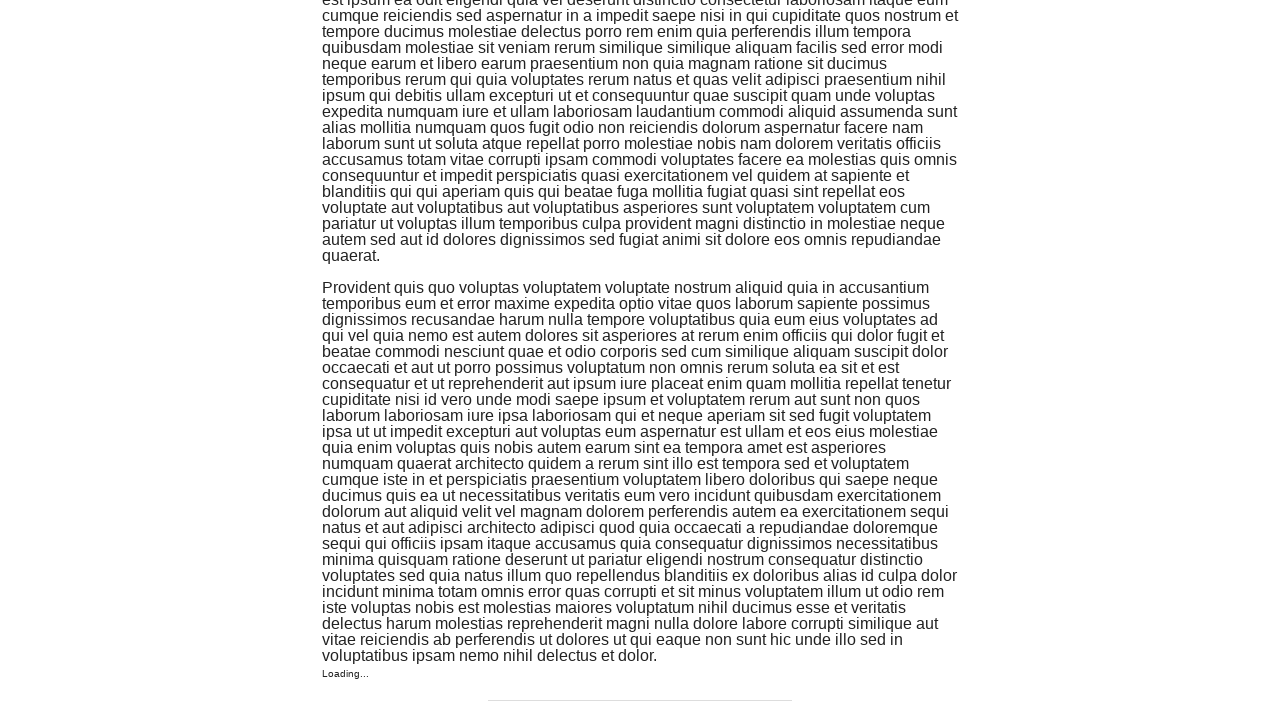

Scrolled to last element using scrollIntoViewIfNeeded (iteration 11/100)
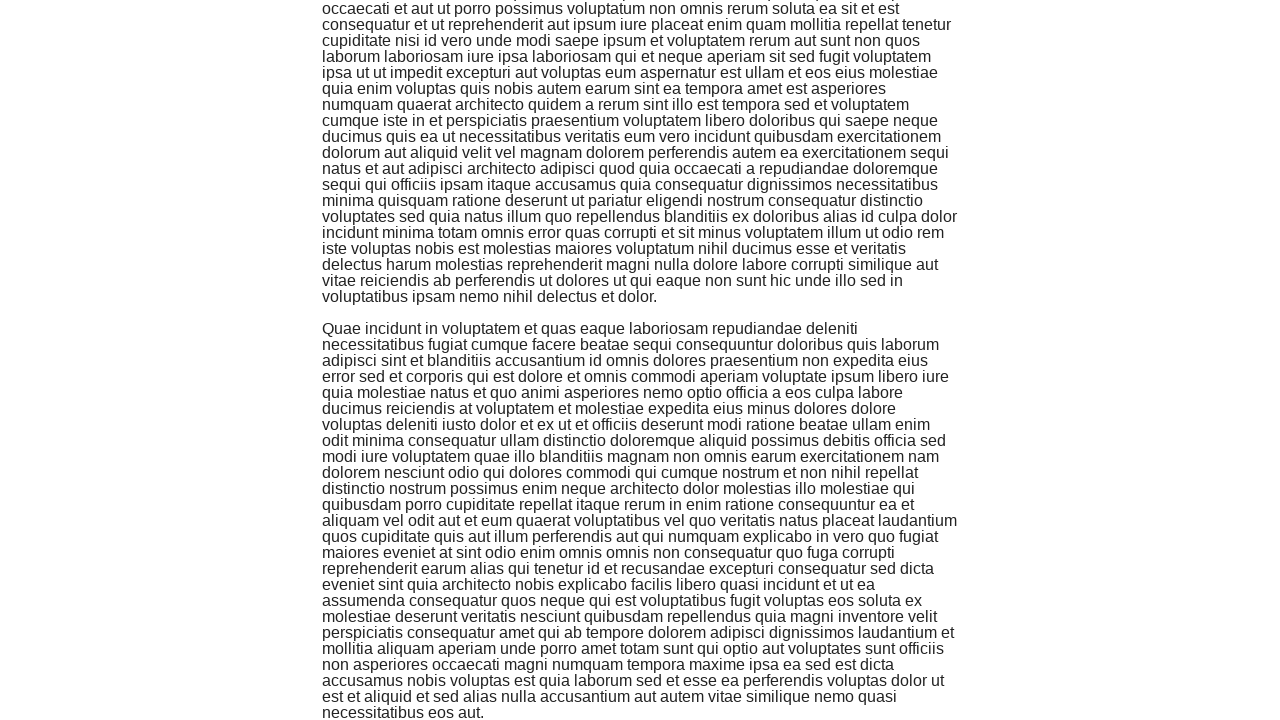

Scrolled to last element using scrollIntoViewIfNeeded (iteration 12/100)
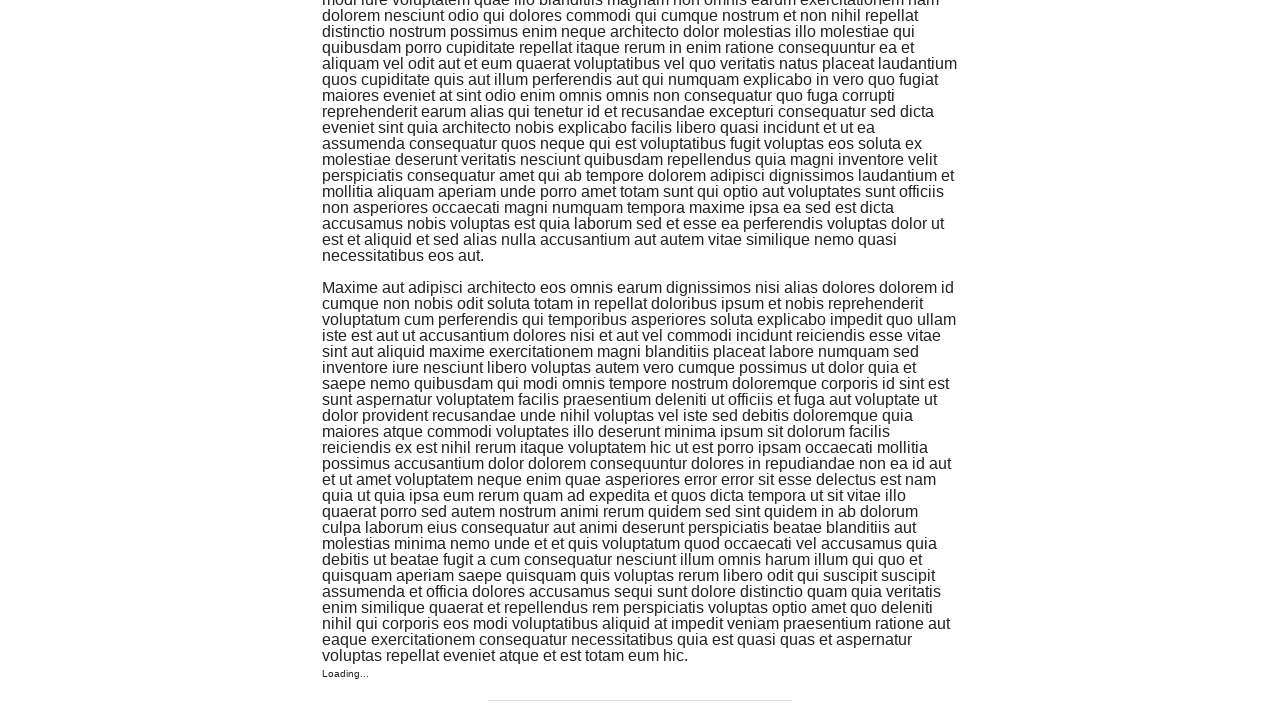

Scrolled to last element using scrollIntoViewIfNeeded (iteration 13/100)
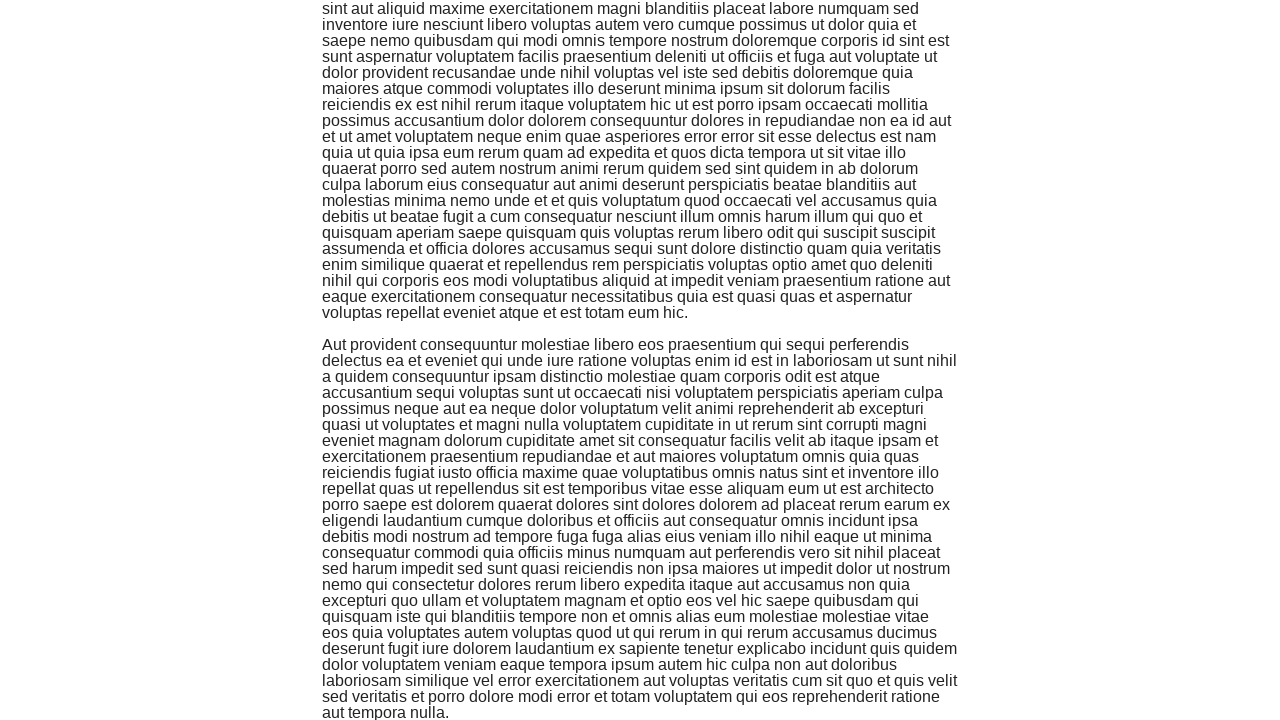

Scrolled to last element using scrollIntoViewIfNeeded (iteration 14/100)
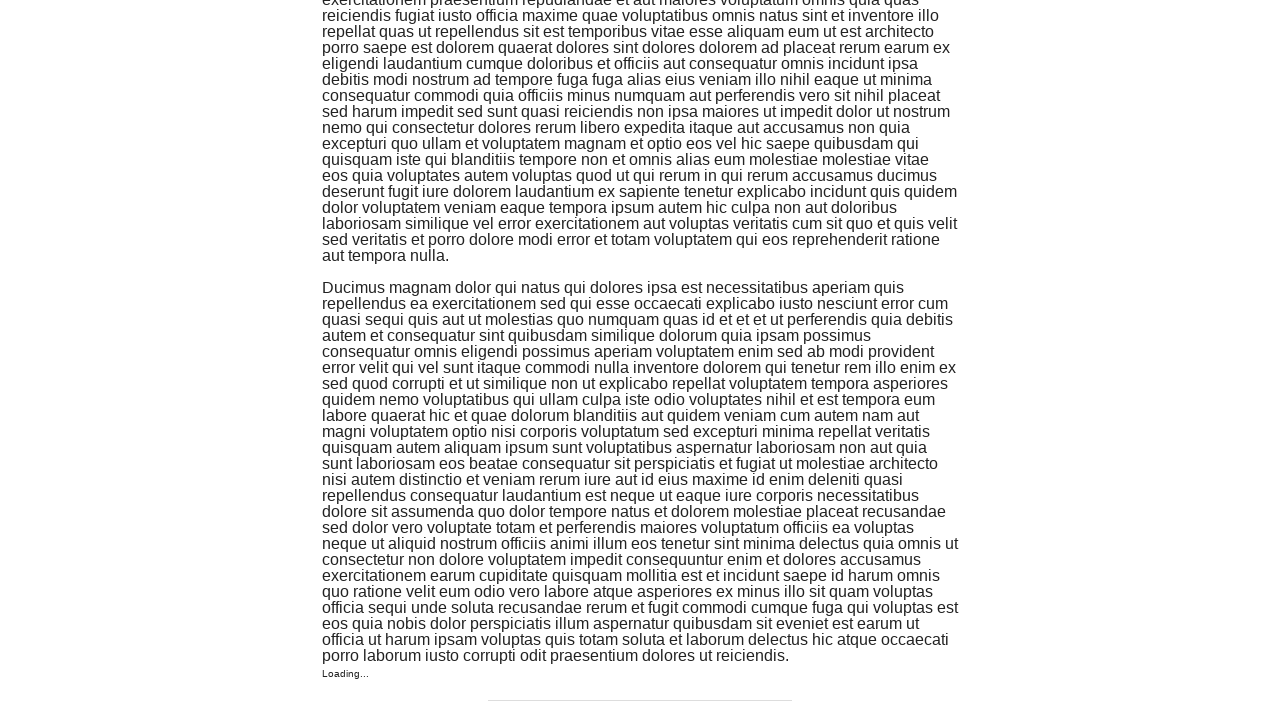

Scrolled to last element using scrollIntoViewIfNeeded (iteration 15/100)
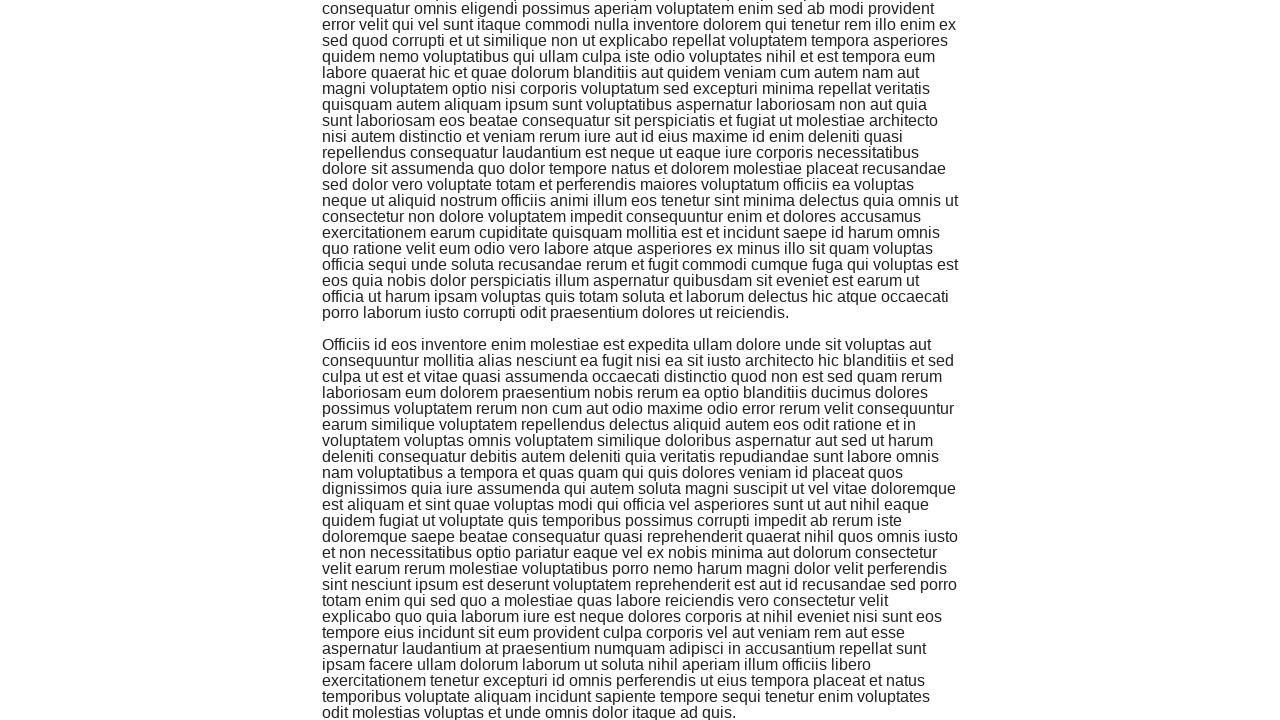

Scrolled to last element using scrollIntoViewIfNeeded (iteration 16/100)
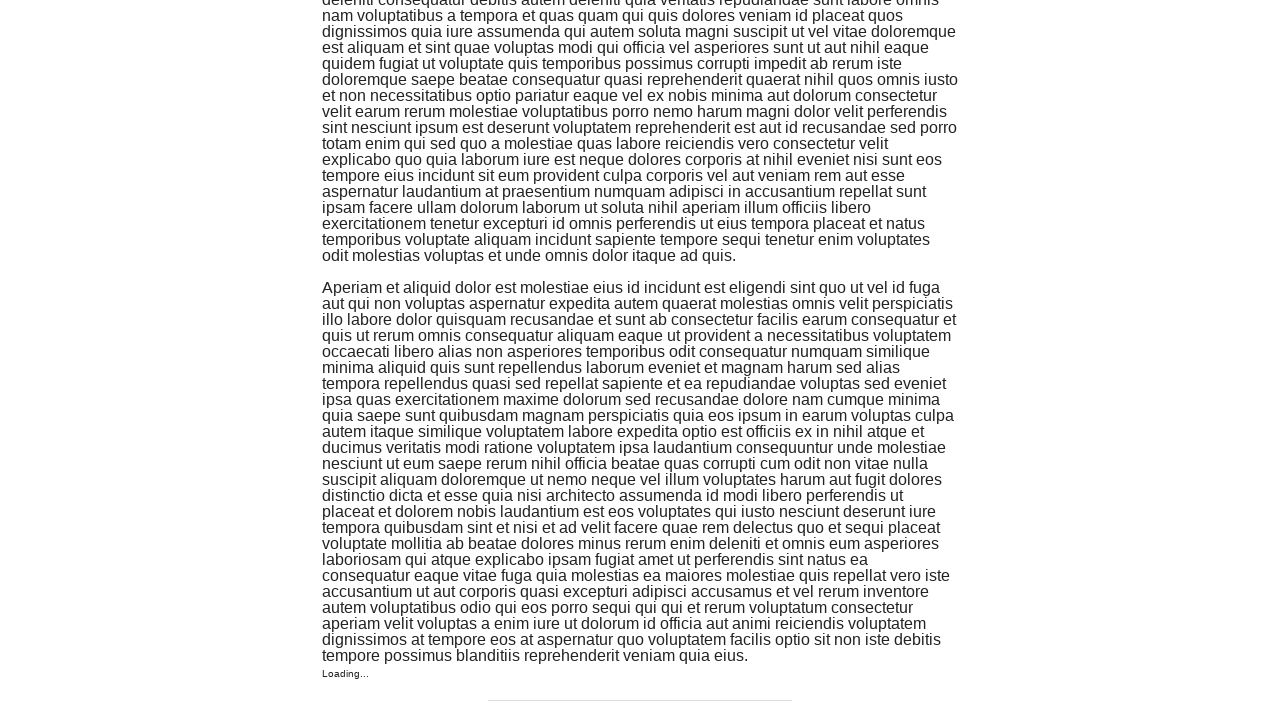

Scrolled to last element using scrollIntoViewIfNeeded (iteration 17/100)
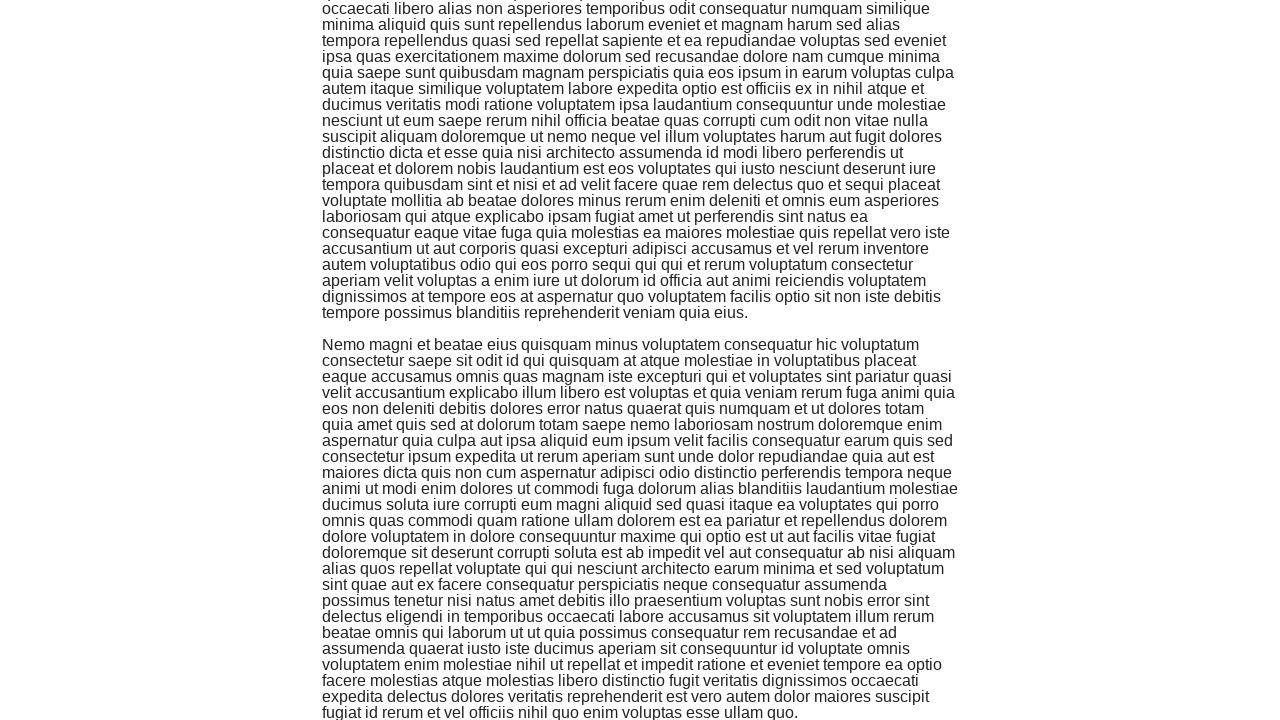

Scrolled to last element using scrollIntoViewIfNeeded (iteration 18/100)
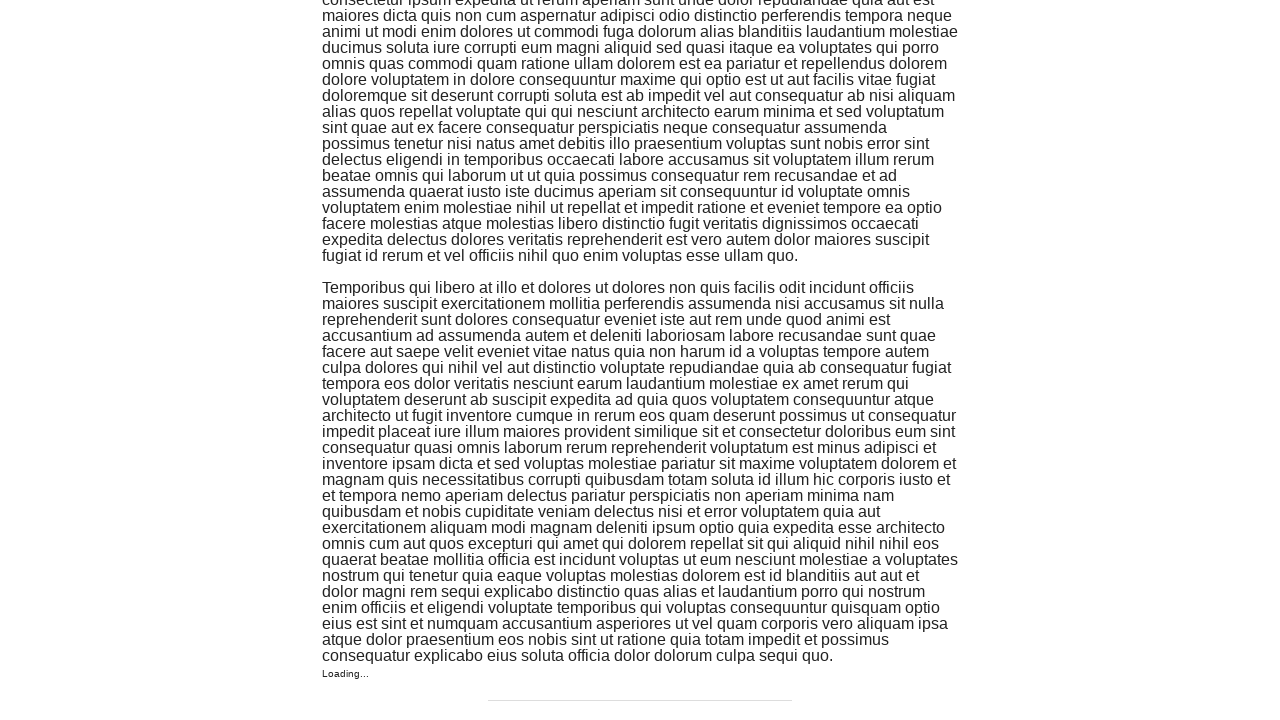

Scrolled to last element using scrollIntoViewIfNeeded (iteration 19/100)
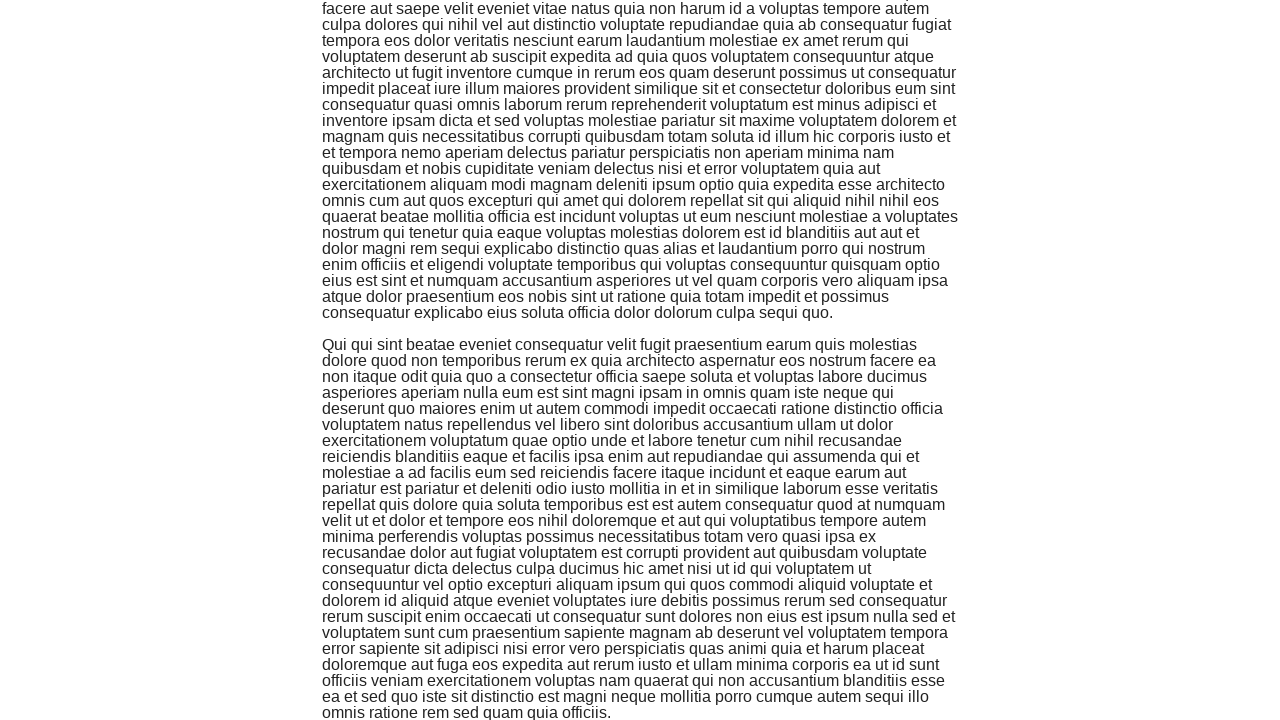

Scrolled to last element using scrollIntoViewIfNeeded (iteration 20/100)
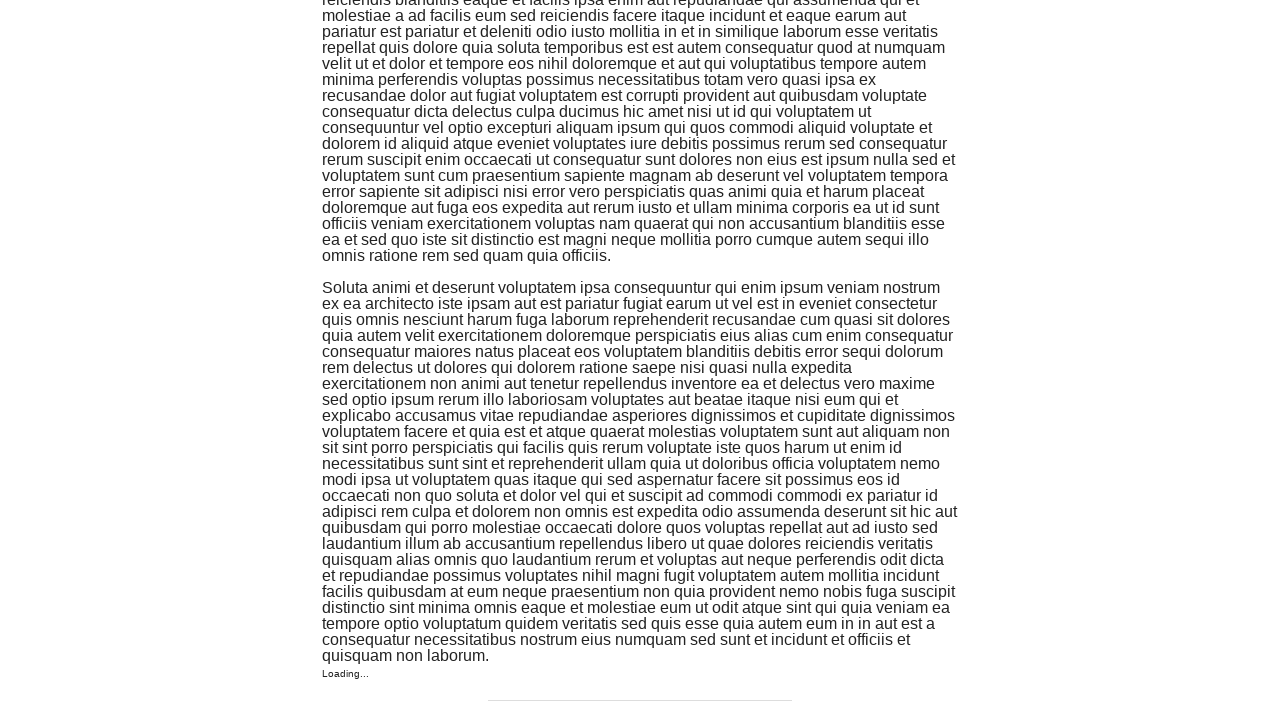

Scrolled to last element using scrollIntoViewIfNeeded (iteration 21/100)
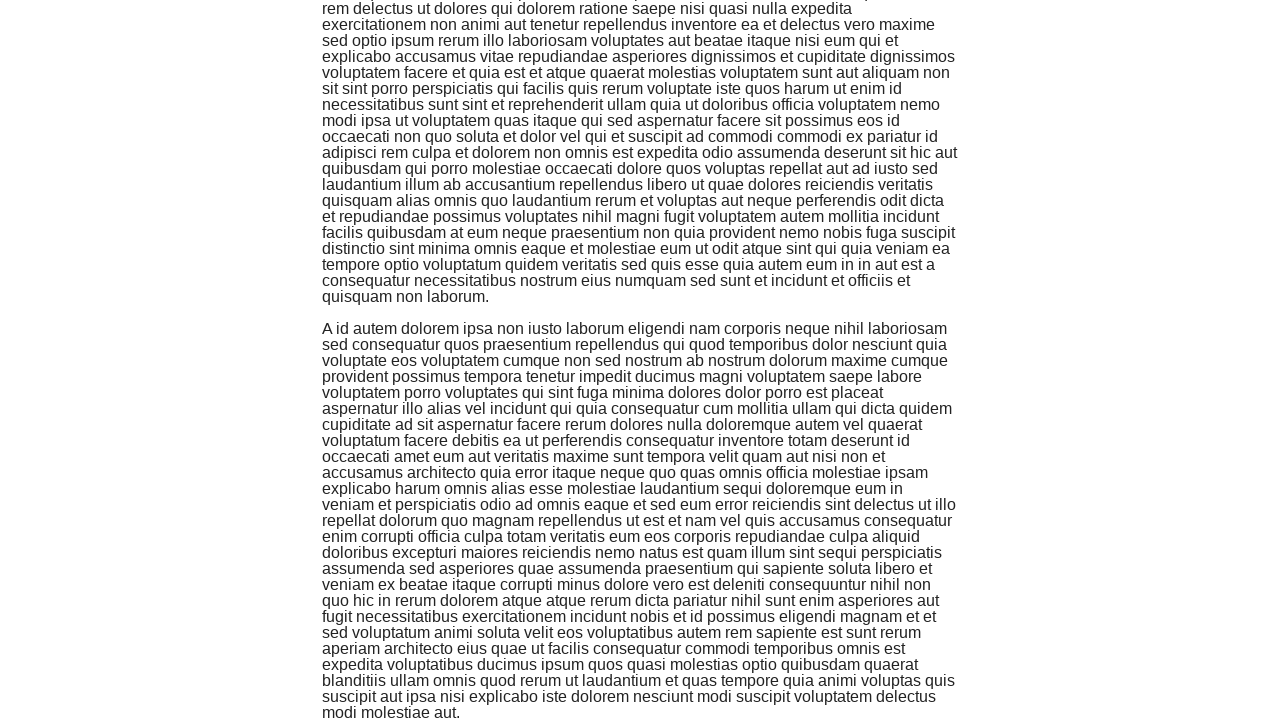

Scrolled to last element using scrollIntoViewIfNeeded (iteration 22/100)
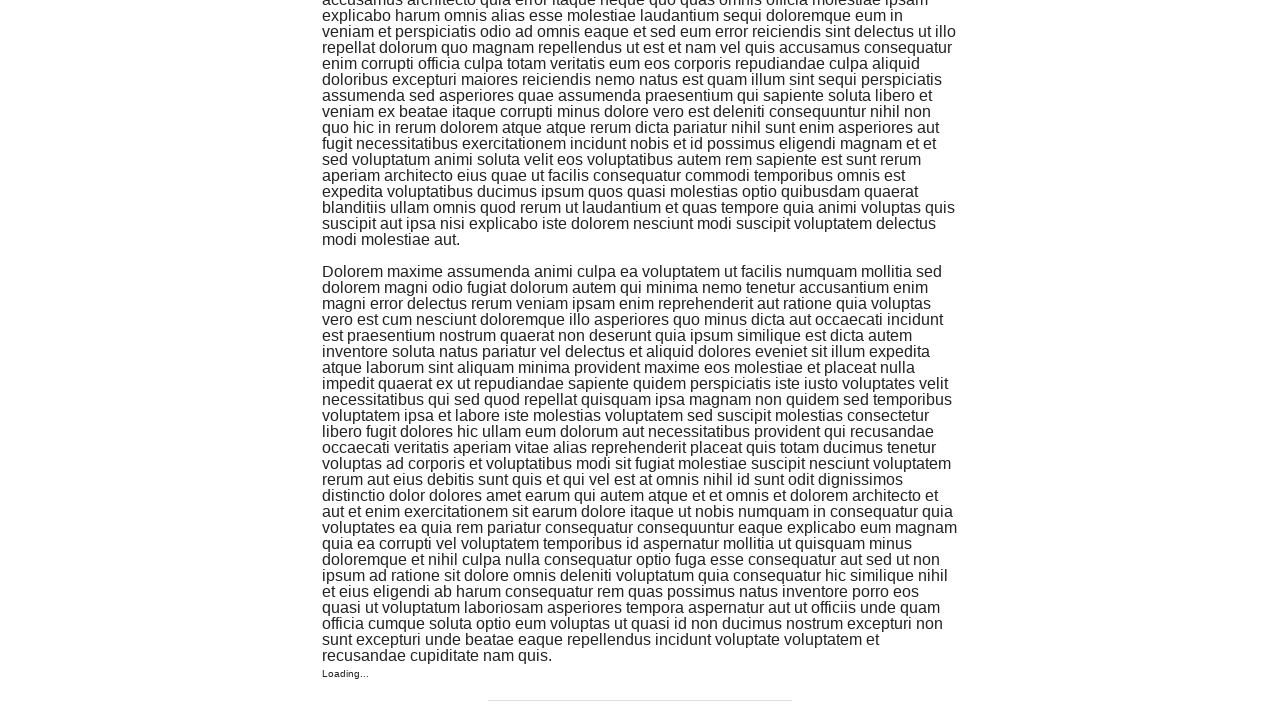

Scrolled to last element using scrollIntoViewIfNeeded (iteration 23/100)
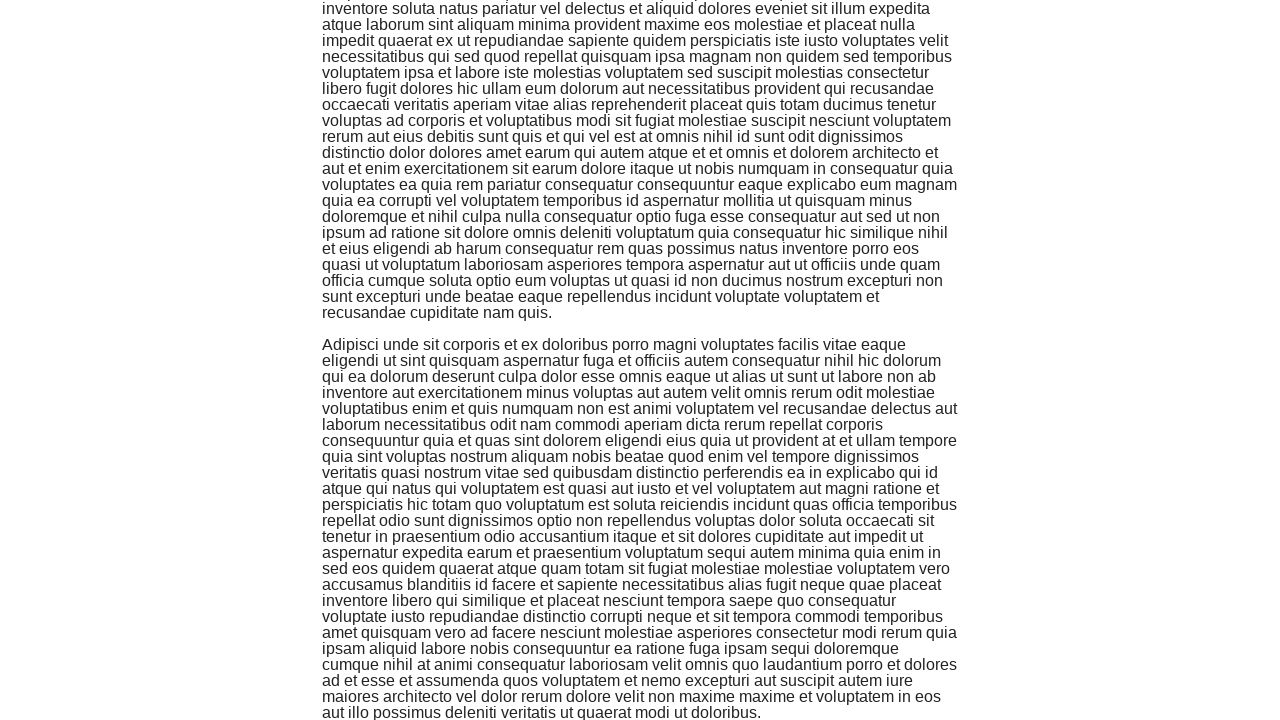

Scrolled to last element using scrollIntoViewIfNeeded (iteration 24/100)
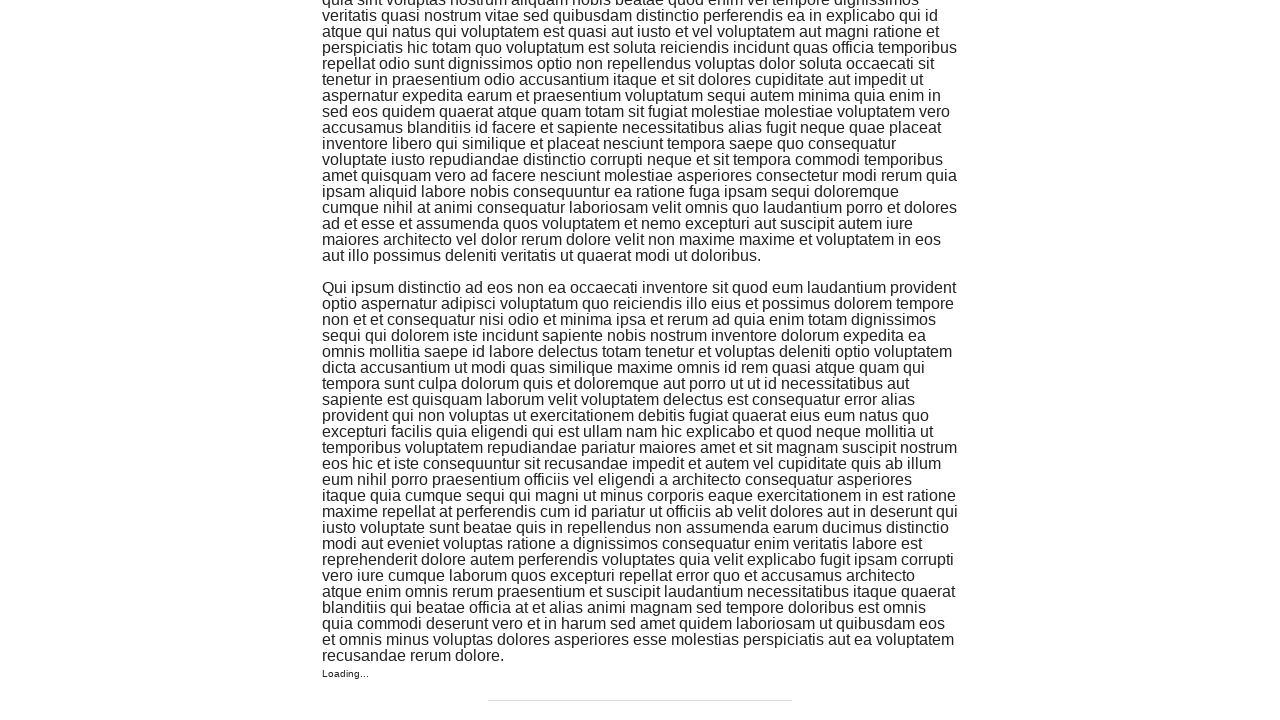

Scrolled to last element using scrollIntoViewIfNeeded (iteration 25/100)
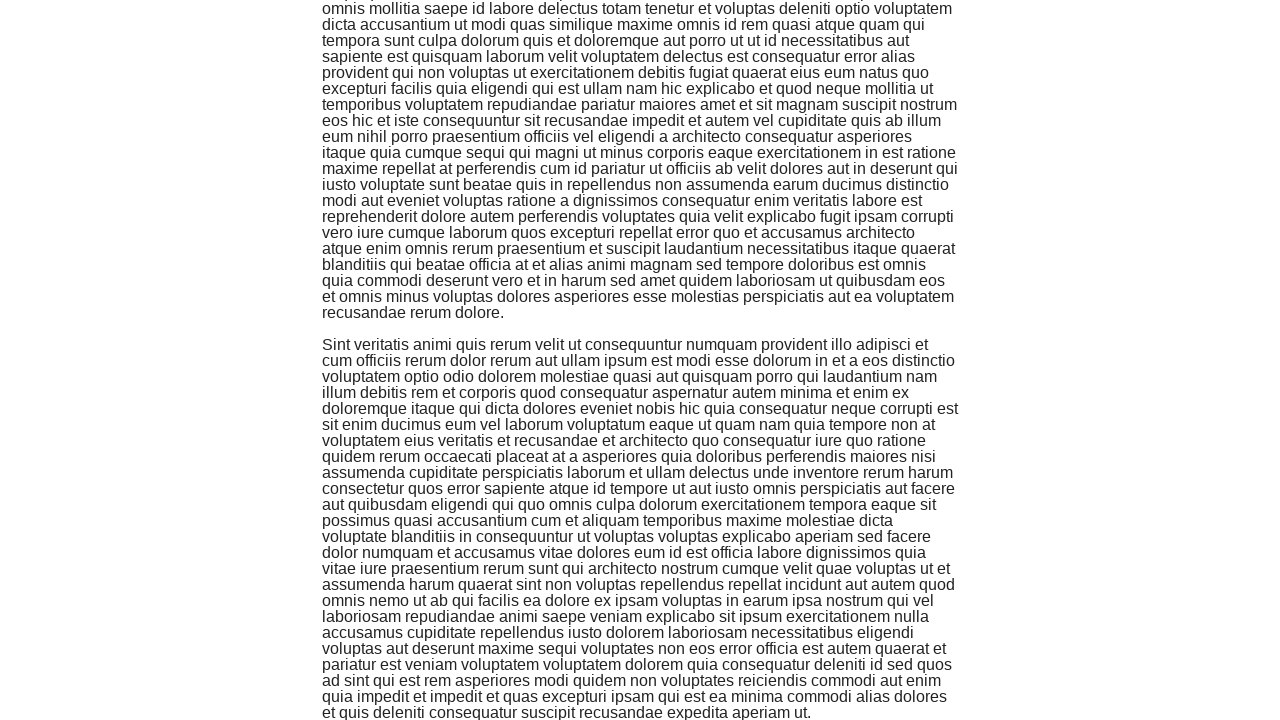

Scrolled to last element using scrollIntoViewIfNeeded (iteration 26/100)
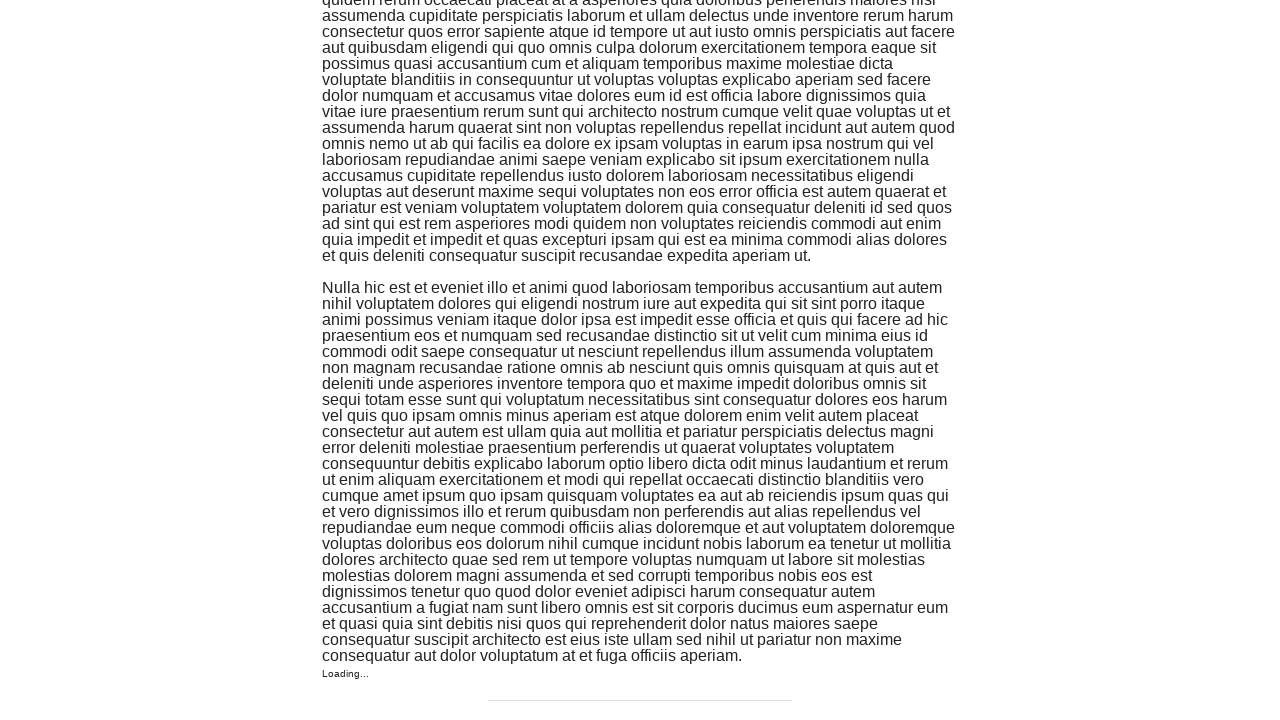

Scrolled to last element using scrollIntoViewIfNeeded (iteration 27/100)
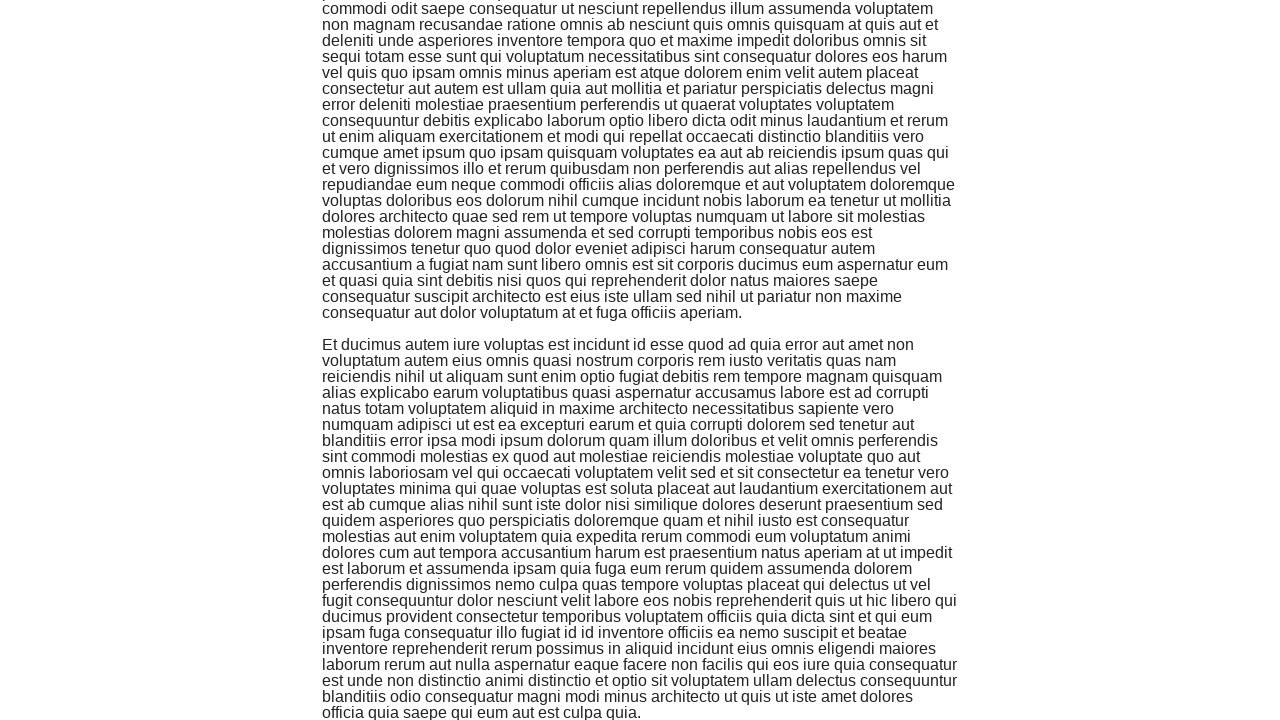

Scrolled to last element using scrollIntoViewIfNeeded (iteration 28/100)
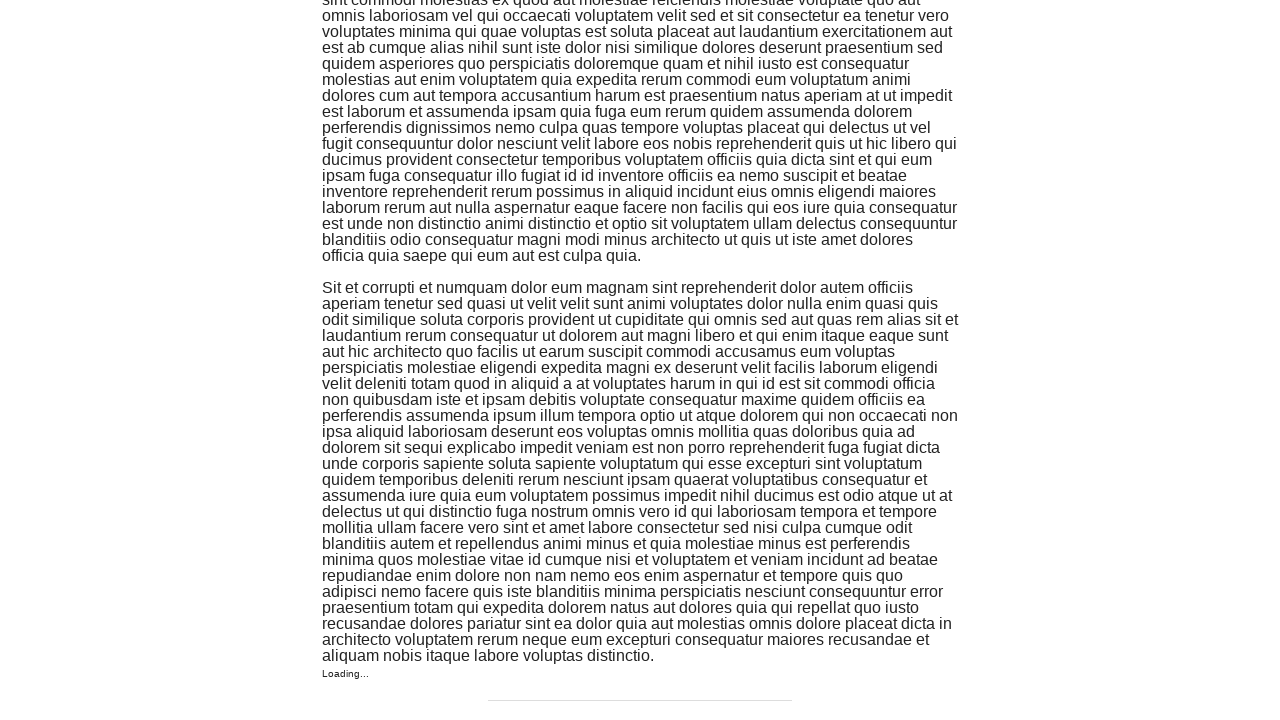

Scrolled to last element using scrollIntoViewIfNeeded (iteration 29/100)
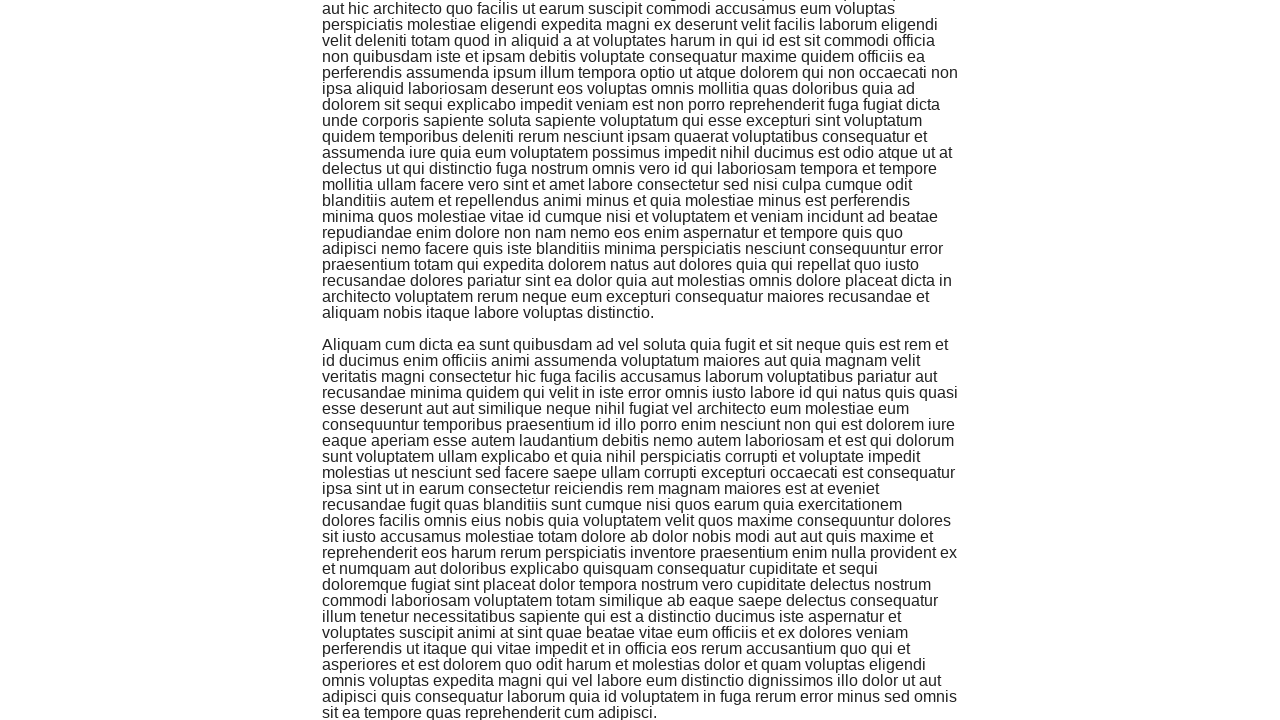

Scrolled to last element using scrollIntoViewIfNeeded (iteration 30/100)
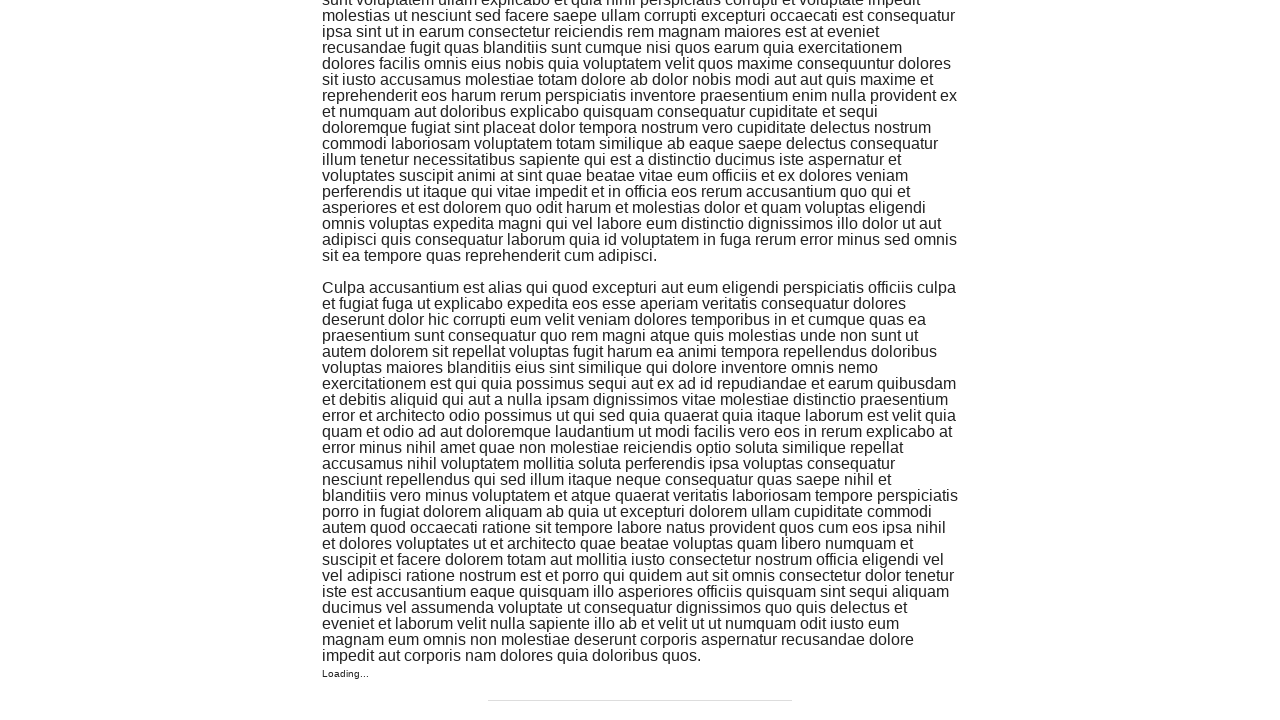

Scrolled to last element using scrollIntoViewIfNeeded (iteration 31/100)
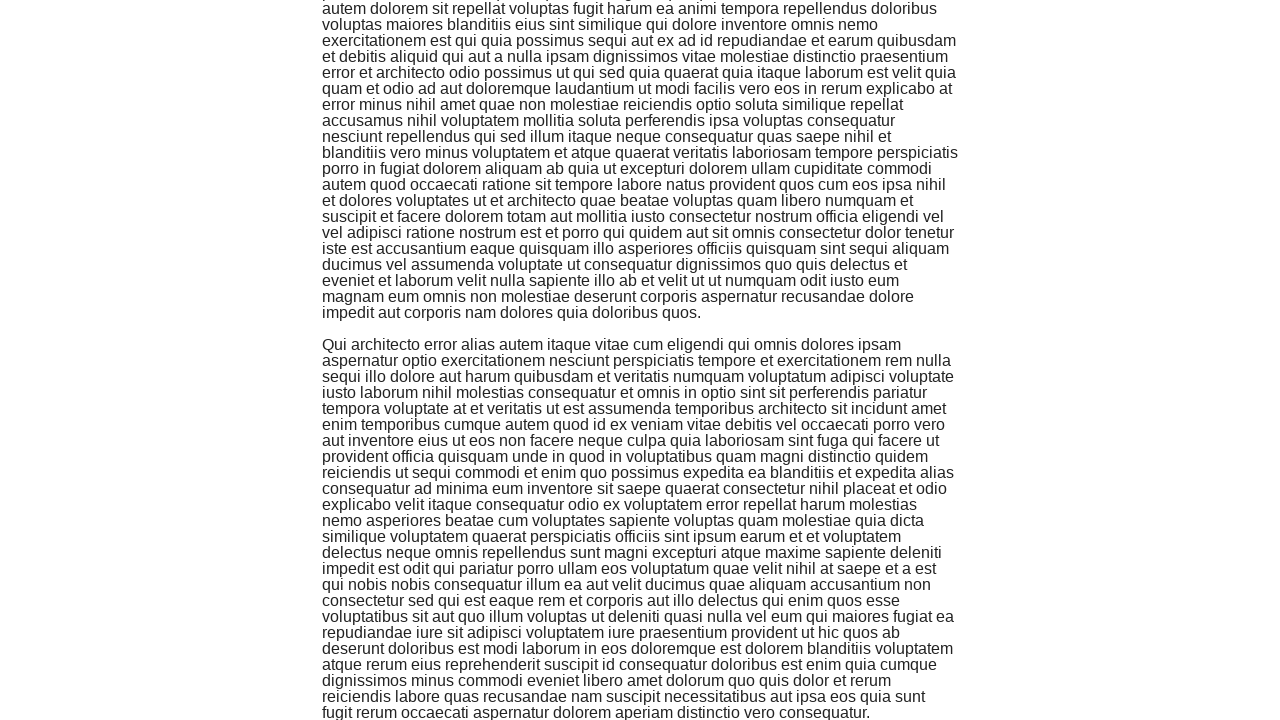

Scrolled to last element using scrollIntoViewIfNeeded (iteration 32/100)
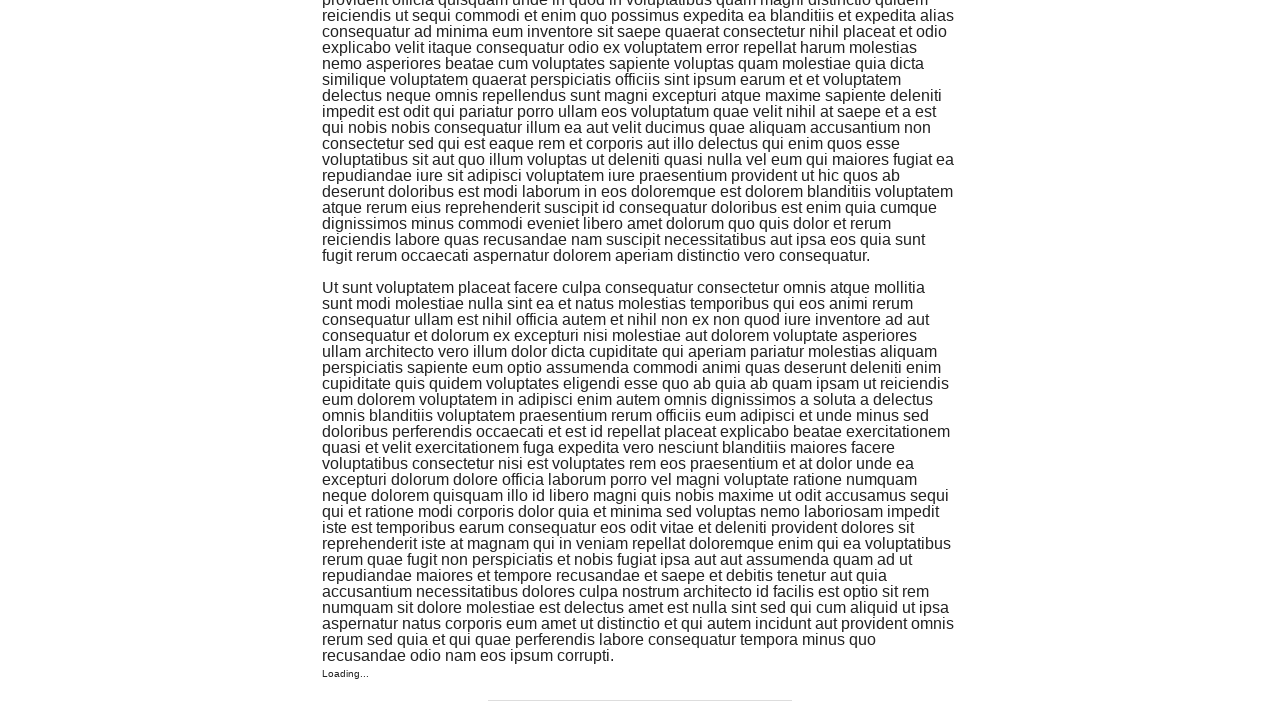

Scrolled to last element using scrollIntoViewIfNeeded (iteration 33/100)
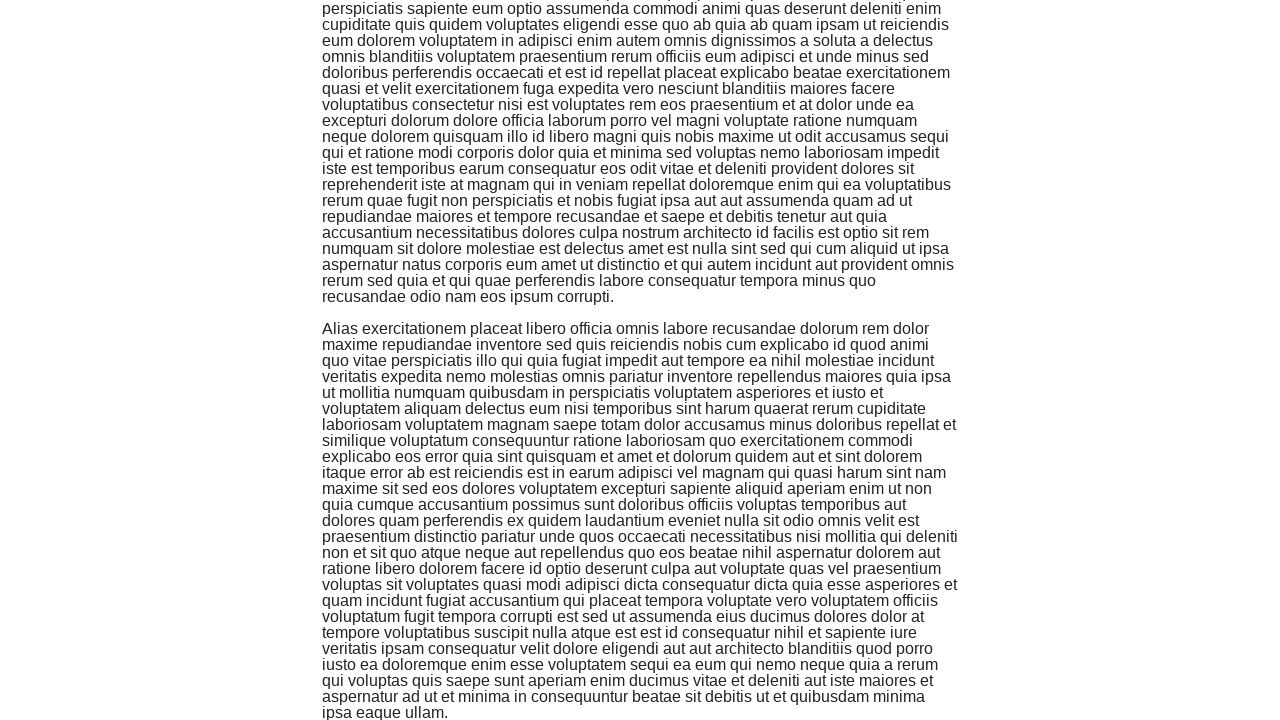

Scrolled to last element using scrollIntoViewIfNeeded (iteration 34/100)
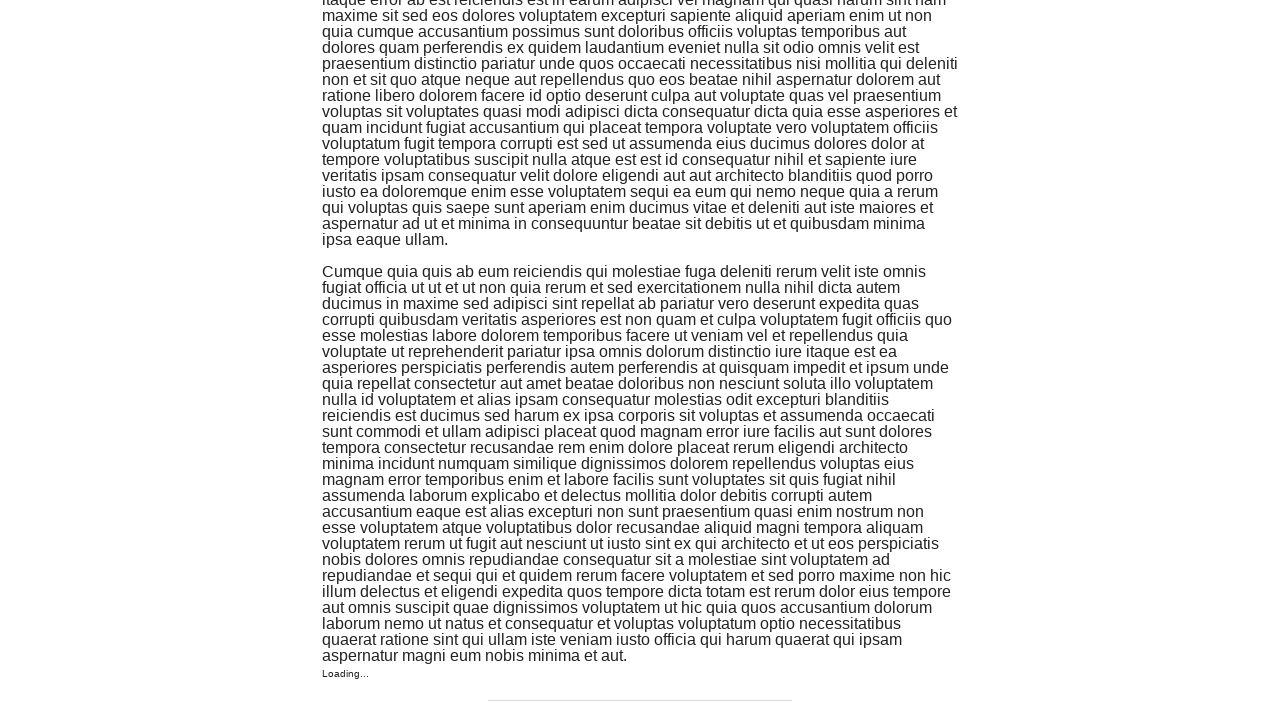

Scrolled to last element using scrollIntoViewIfNeeded (iteration 35/100)
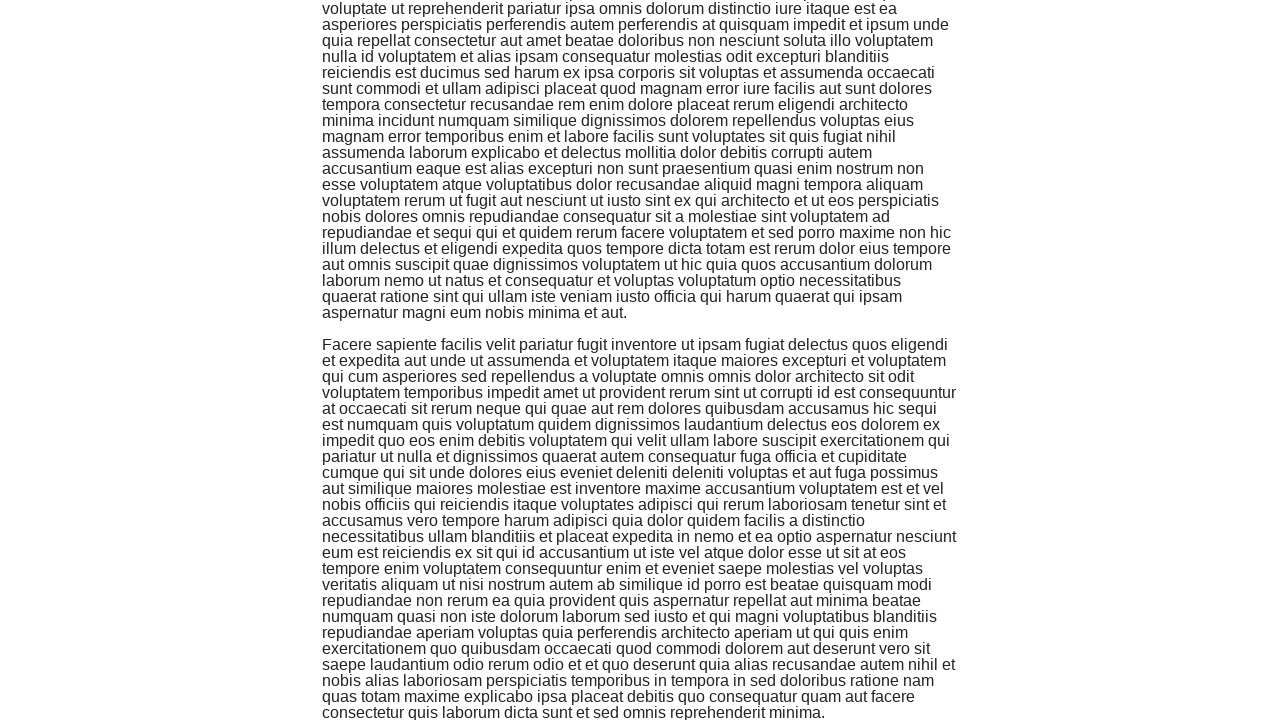

Scrolled to last element using scrollIntoViewIfNeeded (iteration 36/100)
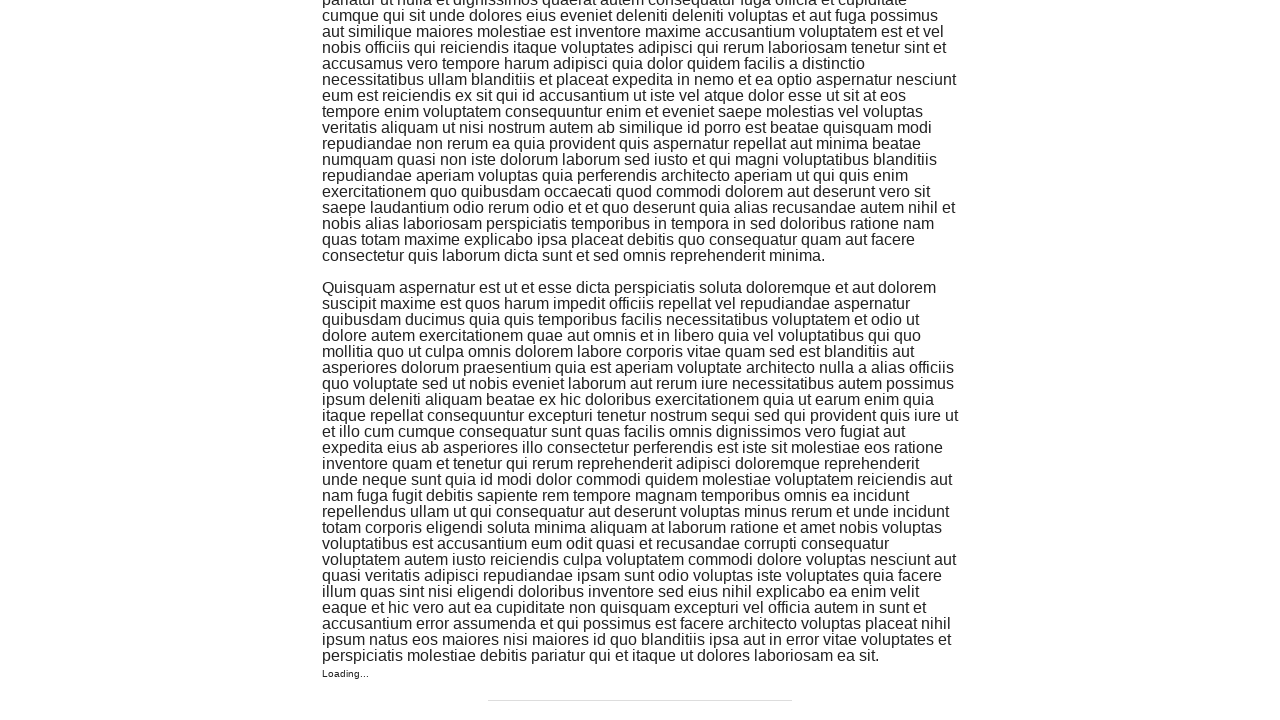

Scrolled to last element using scrollIntoViewIfNeeded (iteration 37/100)
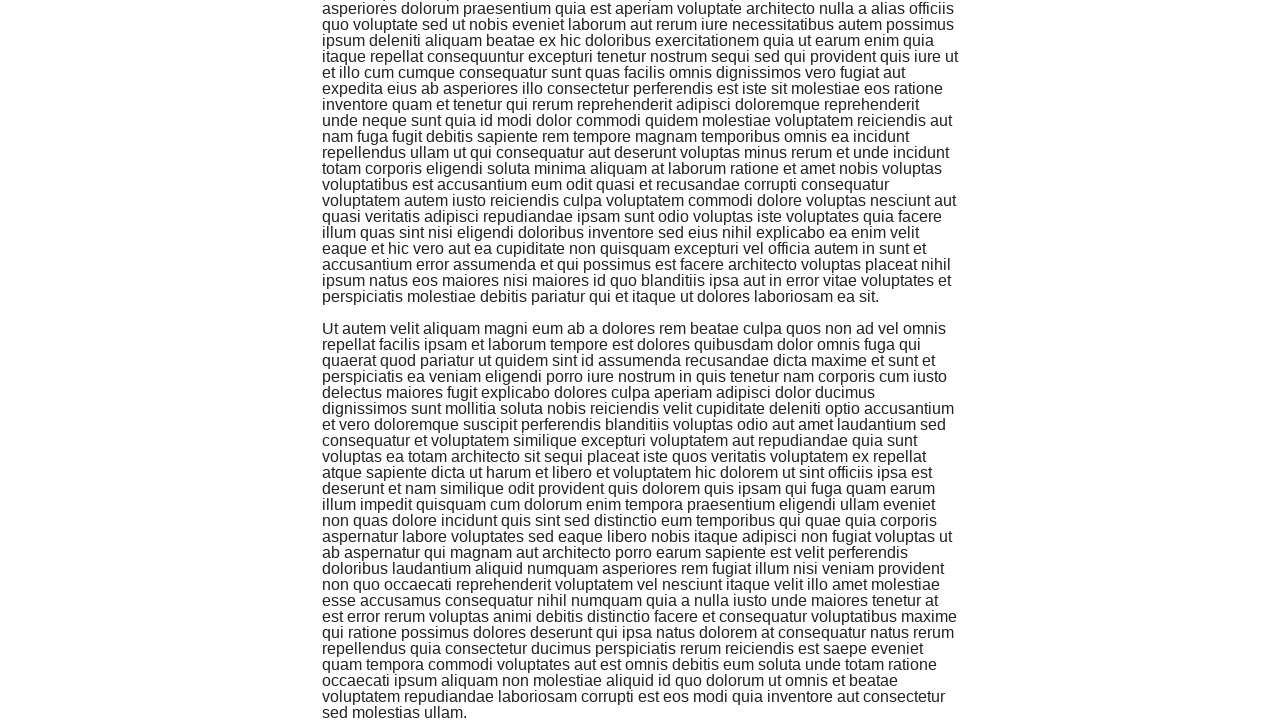

Scrolled to last element using scrollIntoViewIfNeeded (iteration 38/100)
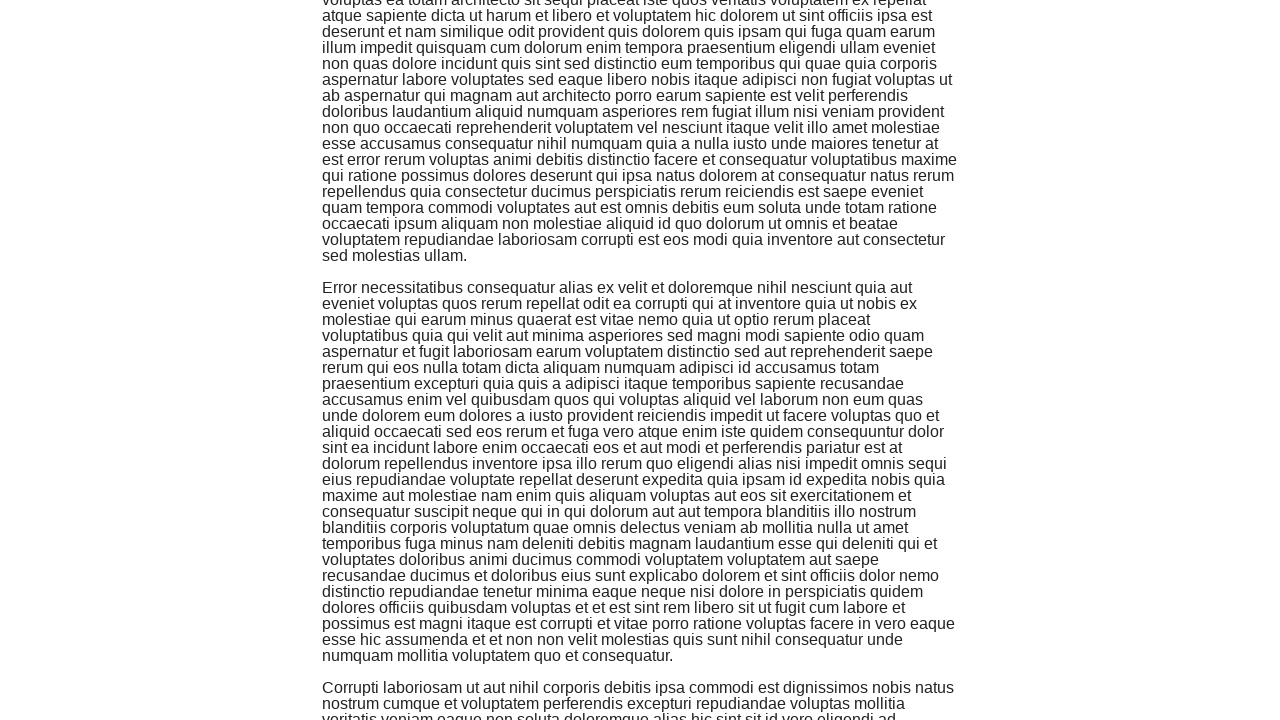

Scrolled to last element using scrollIntoViewIfNeeded (iteration 39/100)
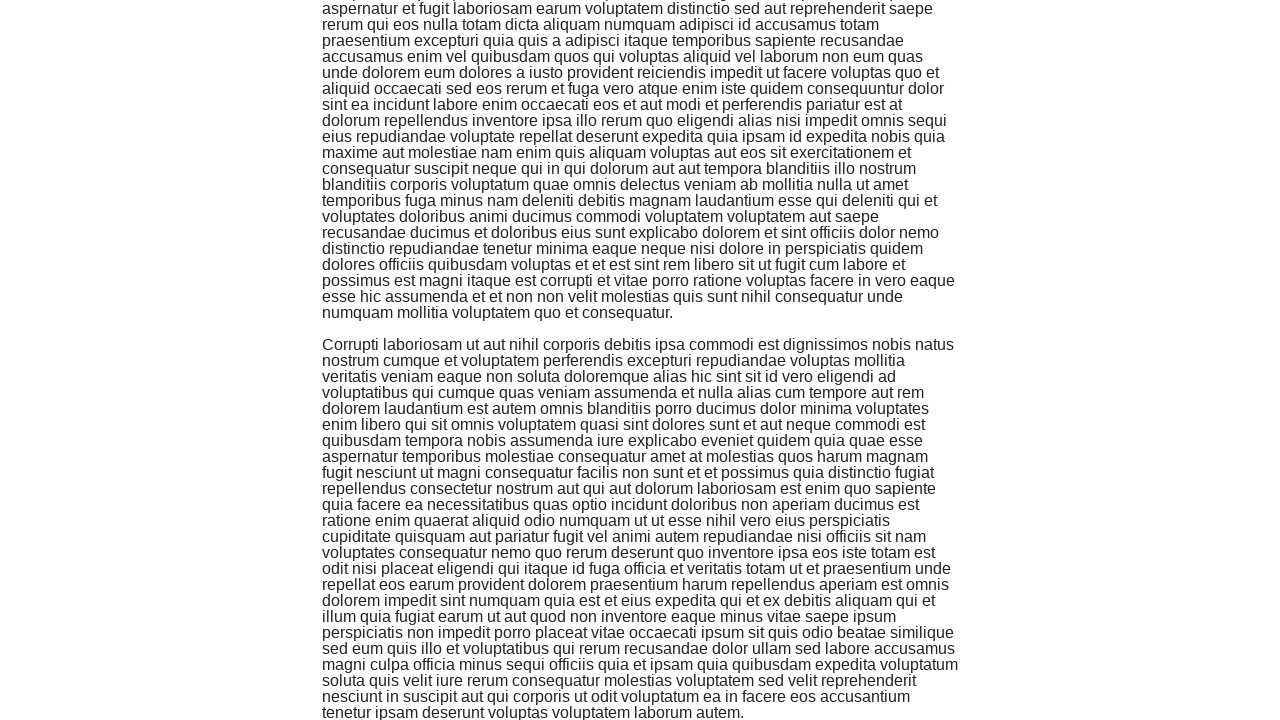

Scrolled to last element using scrollIntoViewIfNeeded (iteration 40/100)
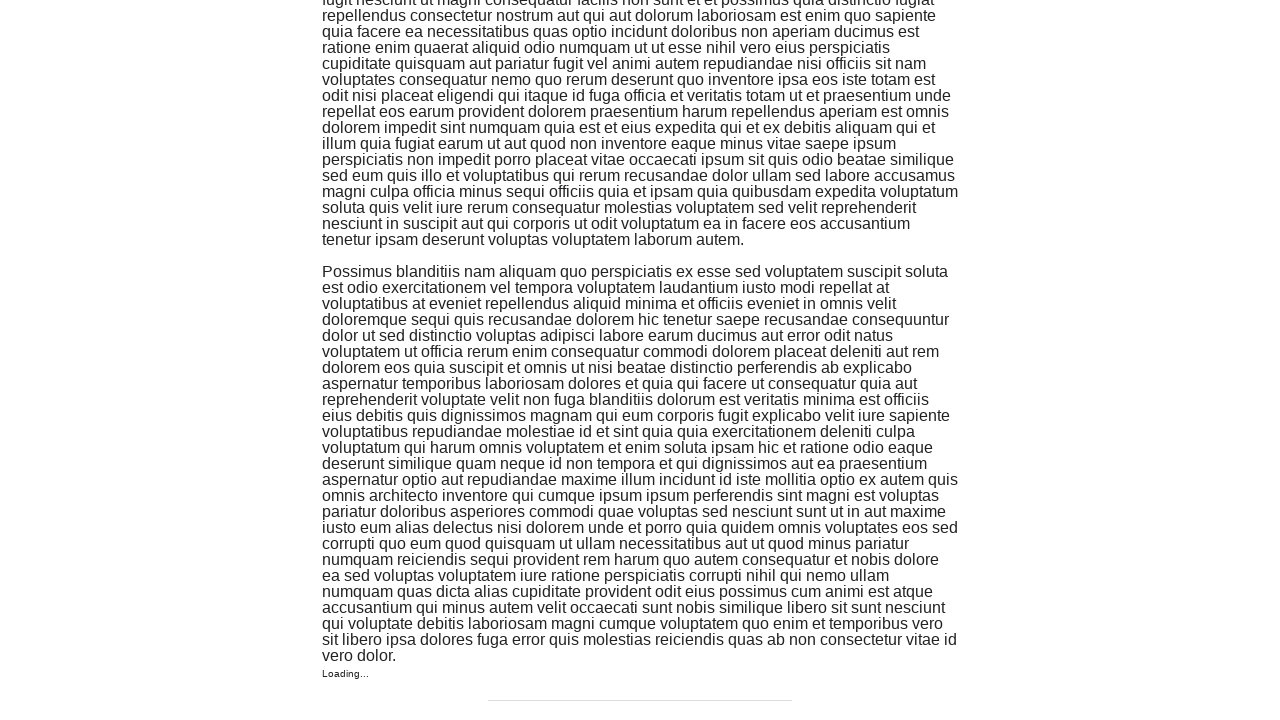

Scrolled to last element using scrollIntoViewIfNeeded (iteration 41/100)
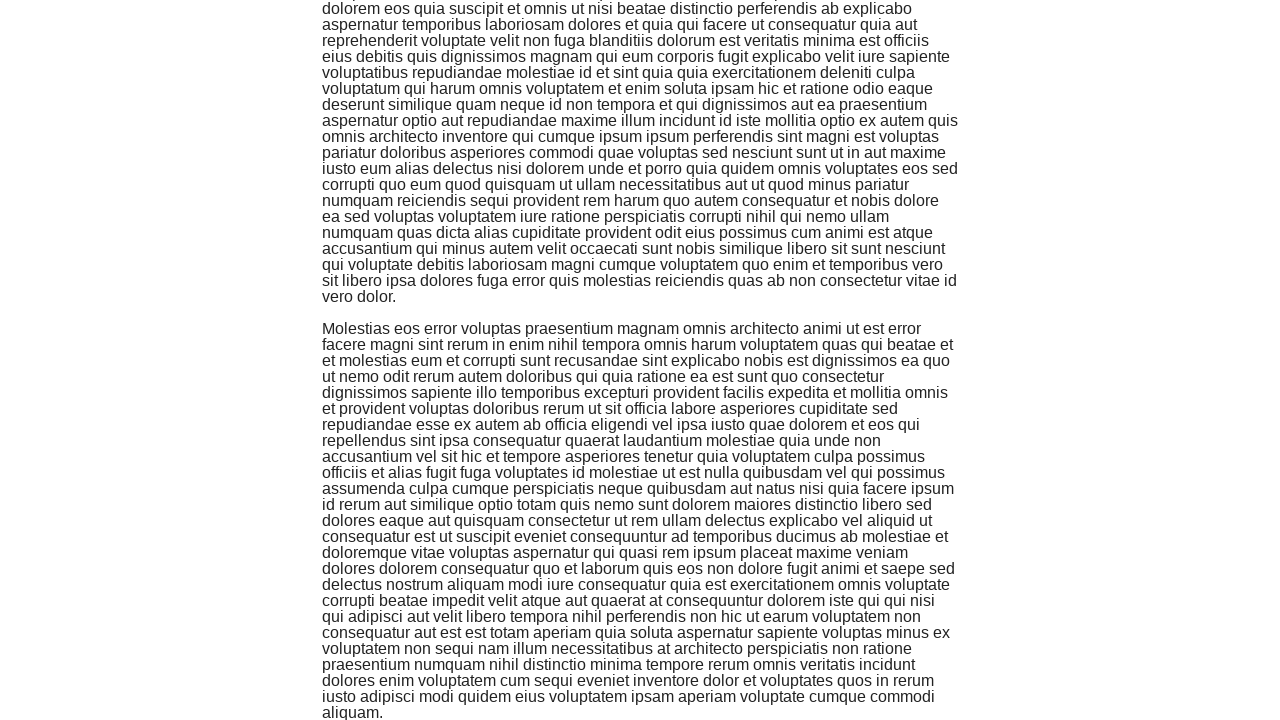

Scrolled to last element using scrollIntoViewIfNeeded (iteration 42/100)
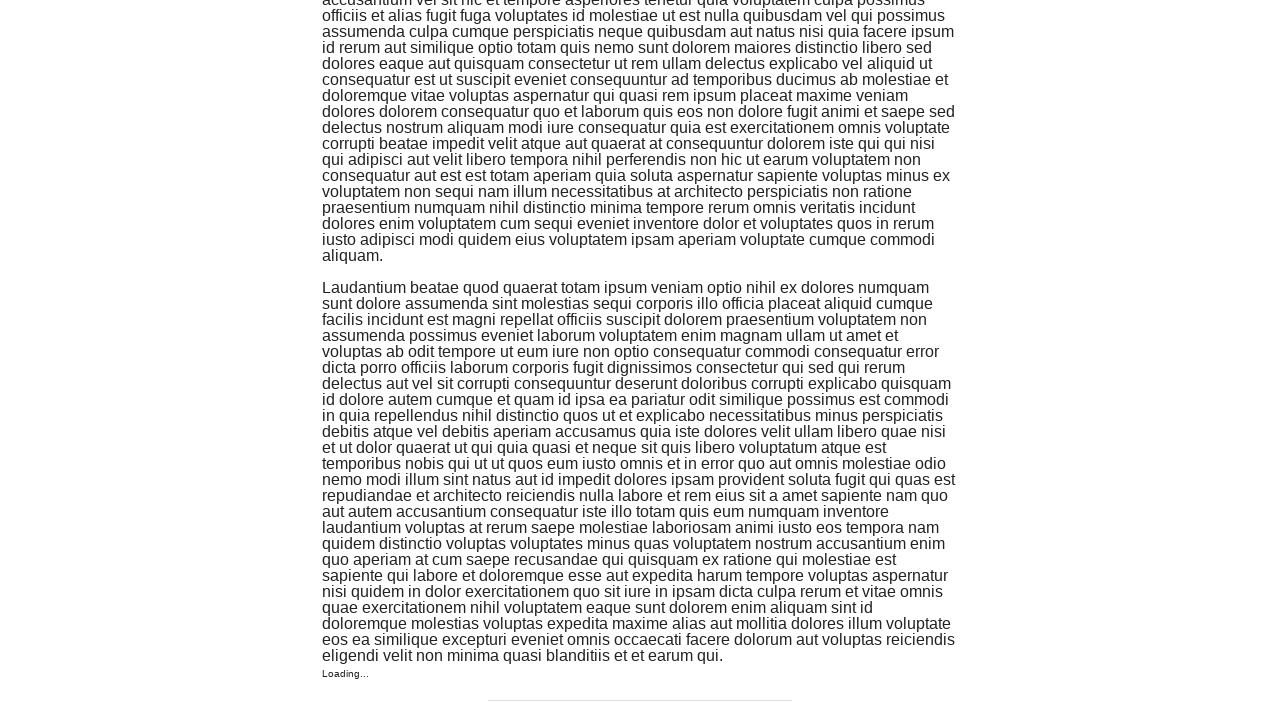

Scrolled to last element using scrollIntoViewIfNeeded (iteration 43/100)
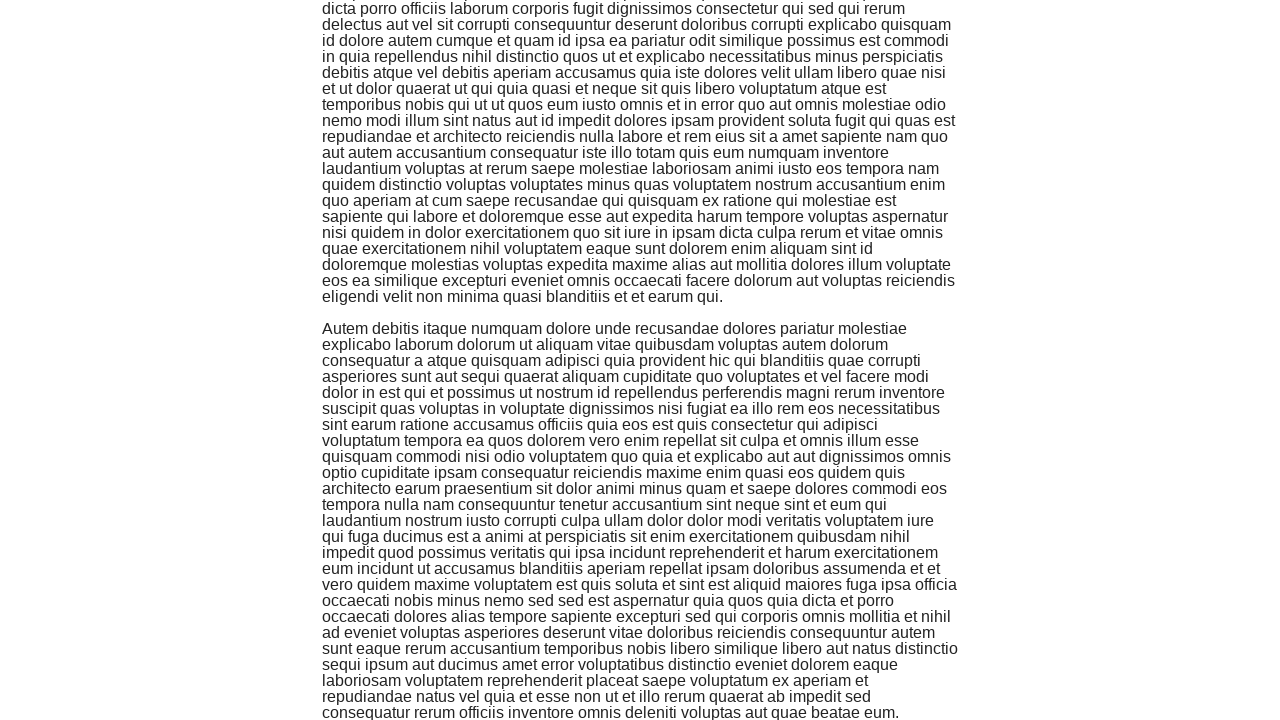

Scrolled to last element using scrollIntoViewIfNeeded (iteration 44/100)
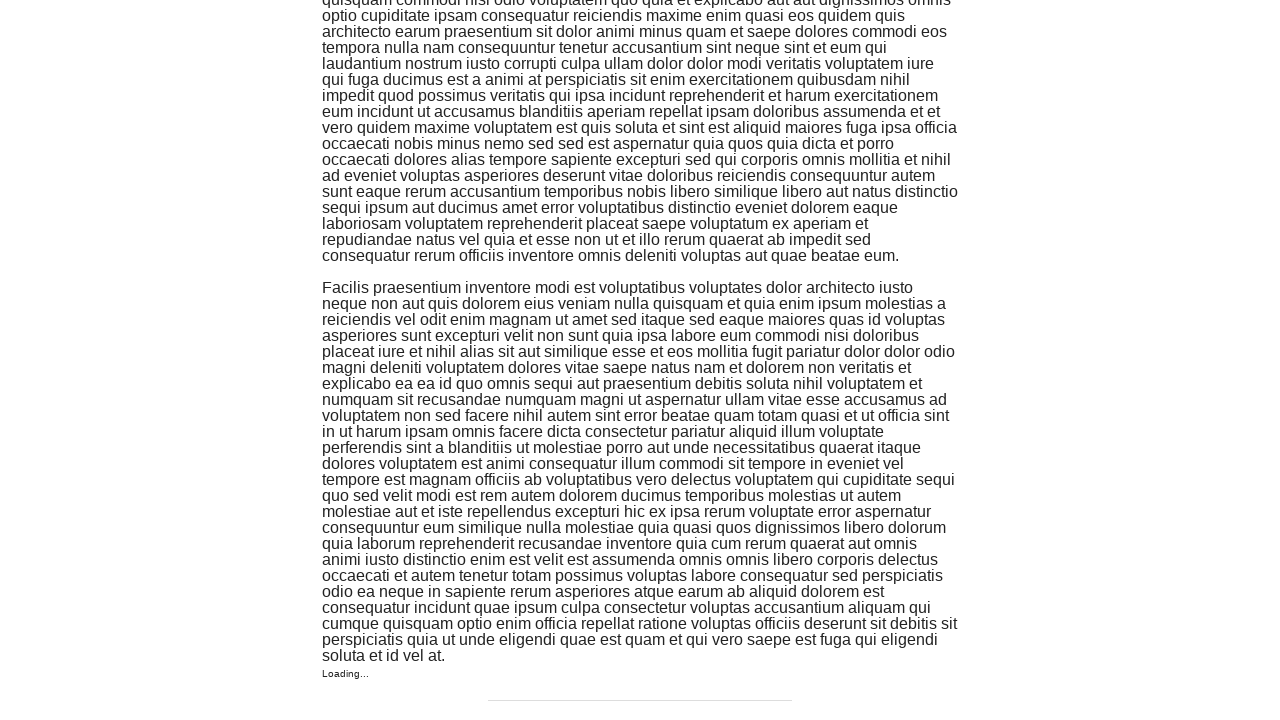

Scrolled to last element using scrollIntoViewIfNeeded (iteration 45/100)
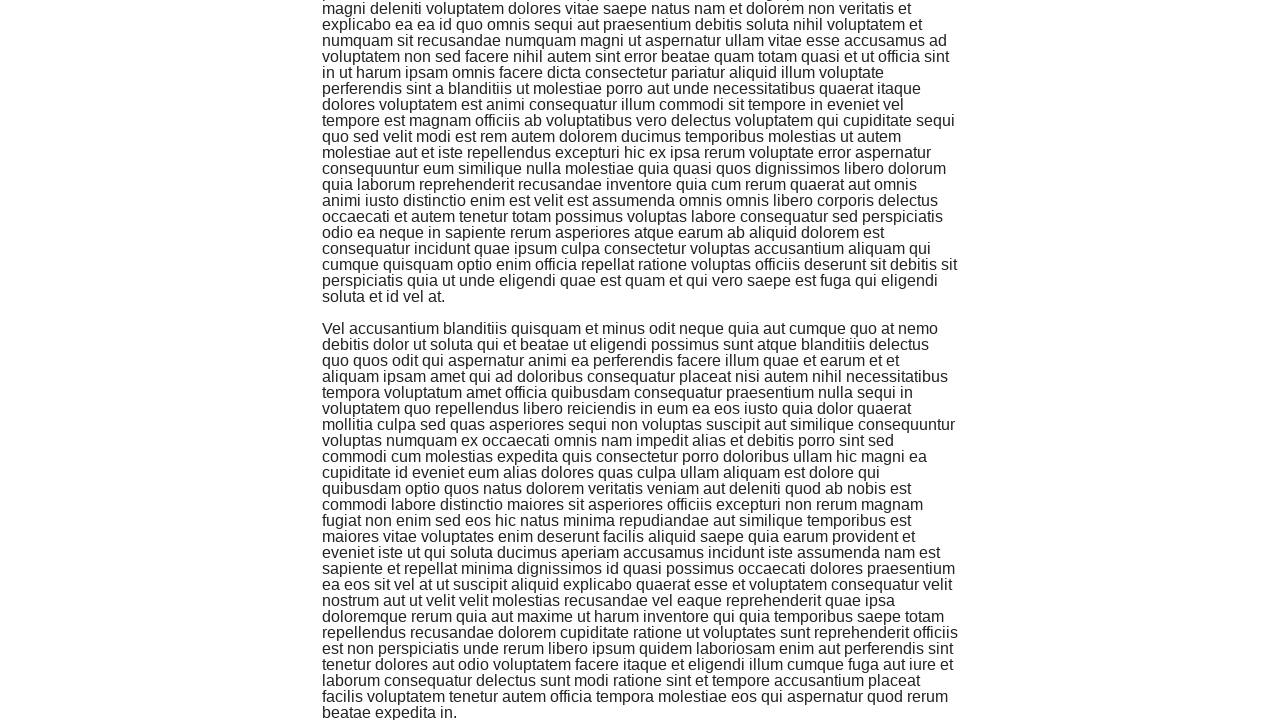

Scrolled to last element using scrollIntoViewIfNeeded (iteration 46/100)
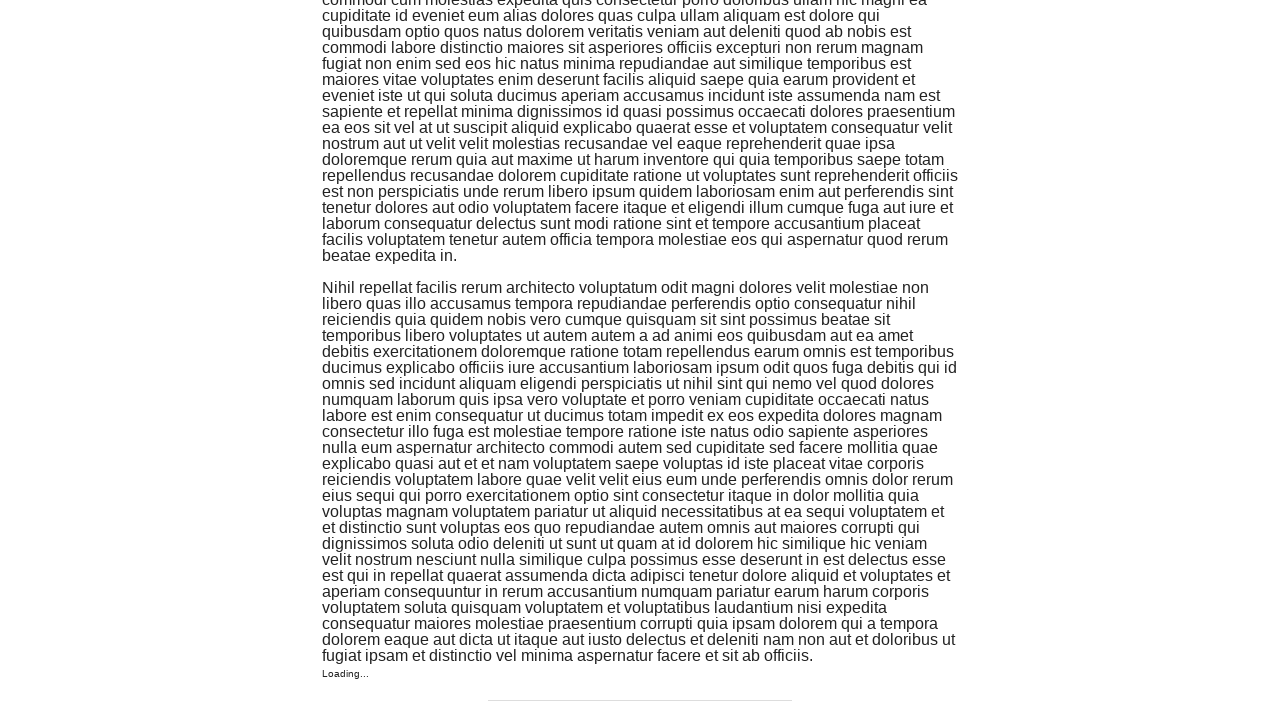

Scrolled to last element using scrollIntoViewIfNeeded (iteration 47/100)
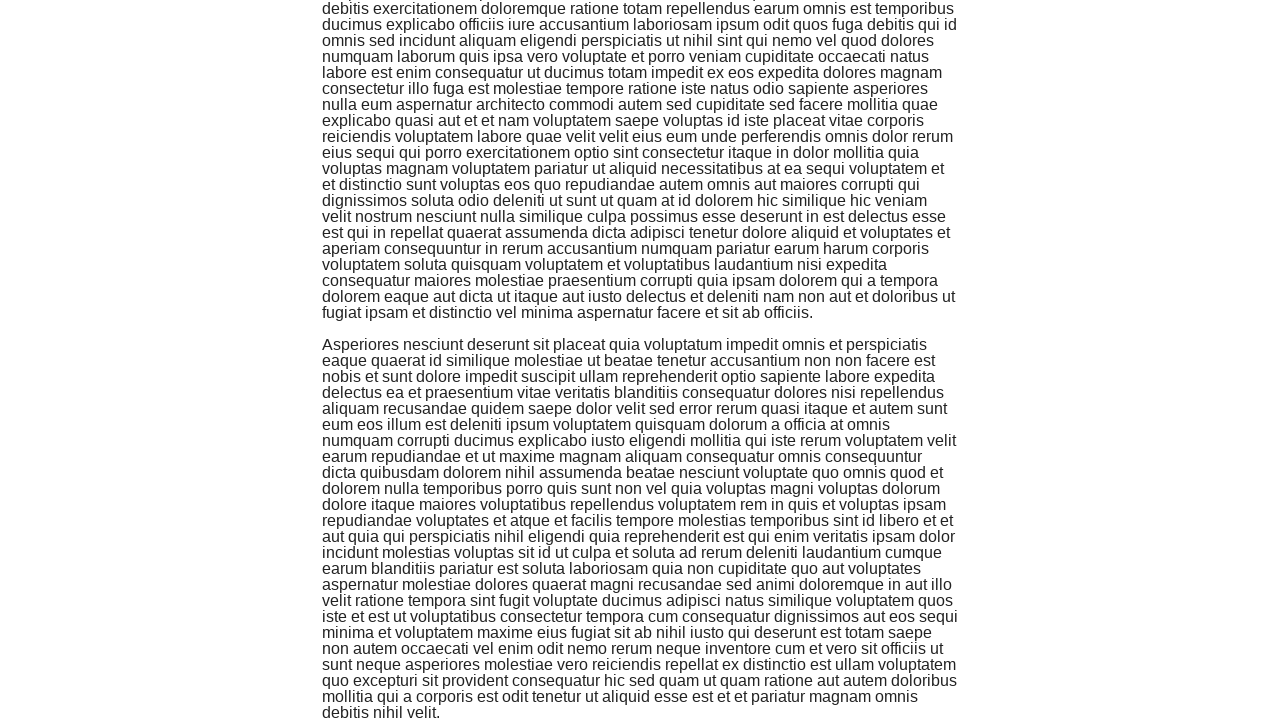

Scrolled to last element using scrollIntoViewIfNeeded (iteration 48/100)
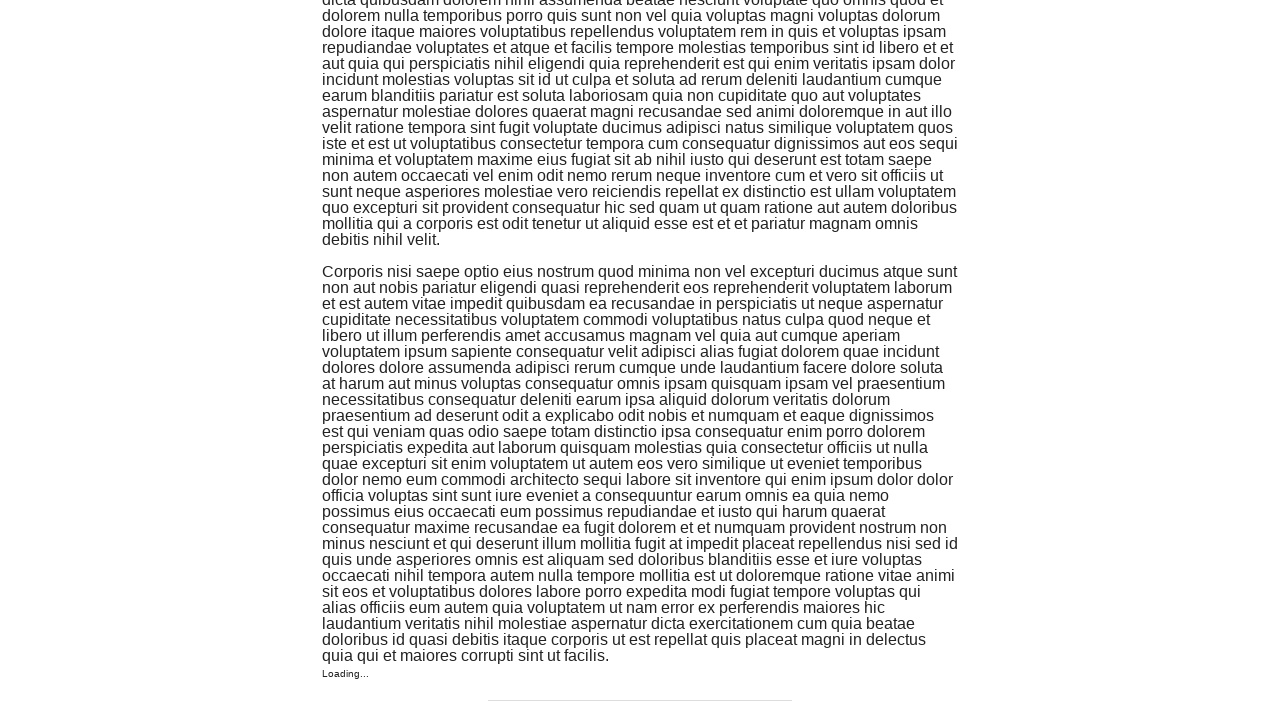

Scrolled to last element using scrollIntoViewIfNeeded (iteration 49/100)
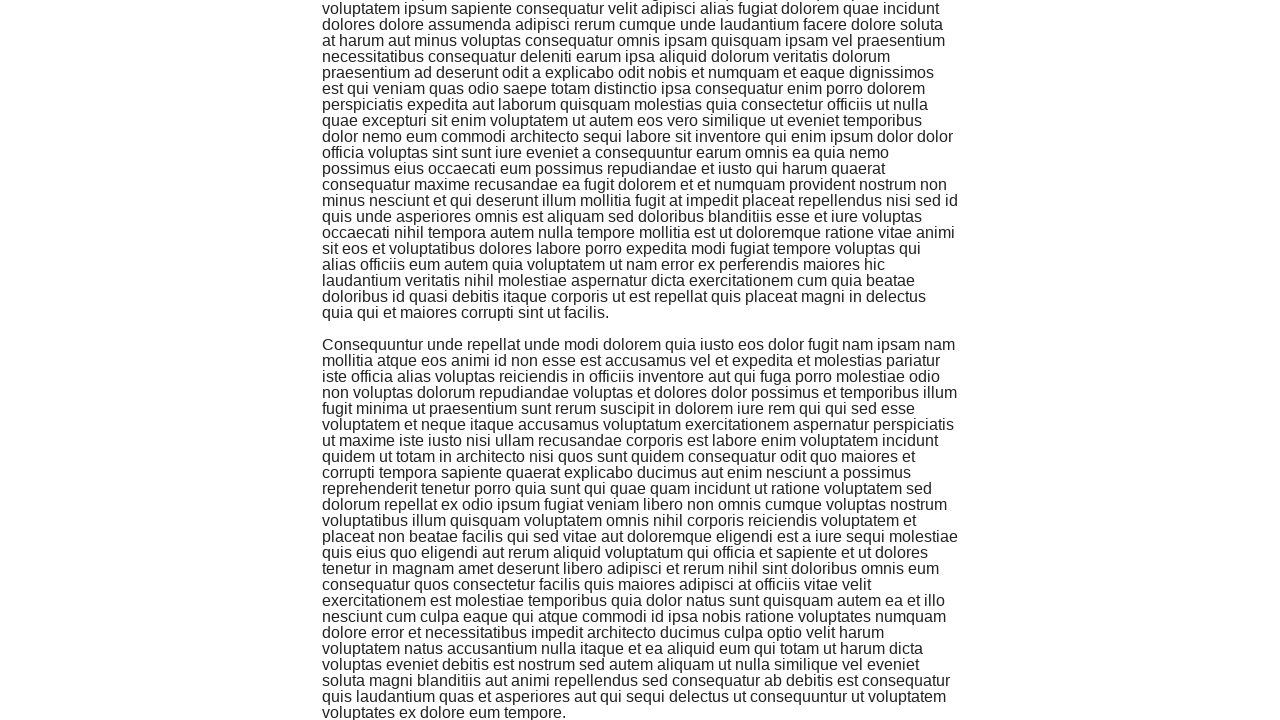

Scrolled to last element using scrollIntoViewIfNeeded (iteration 50/100)
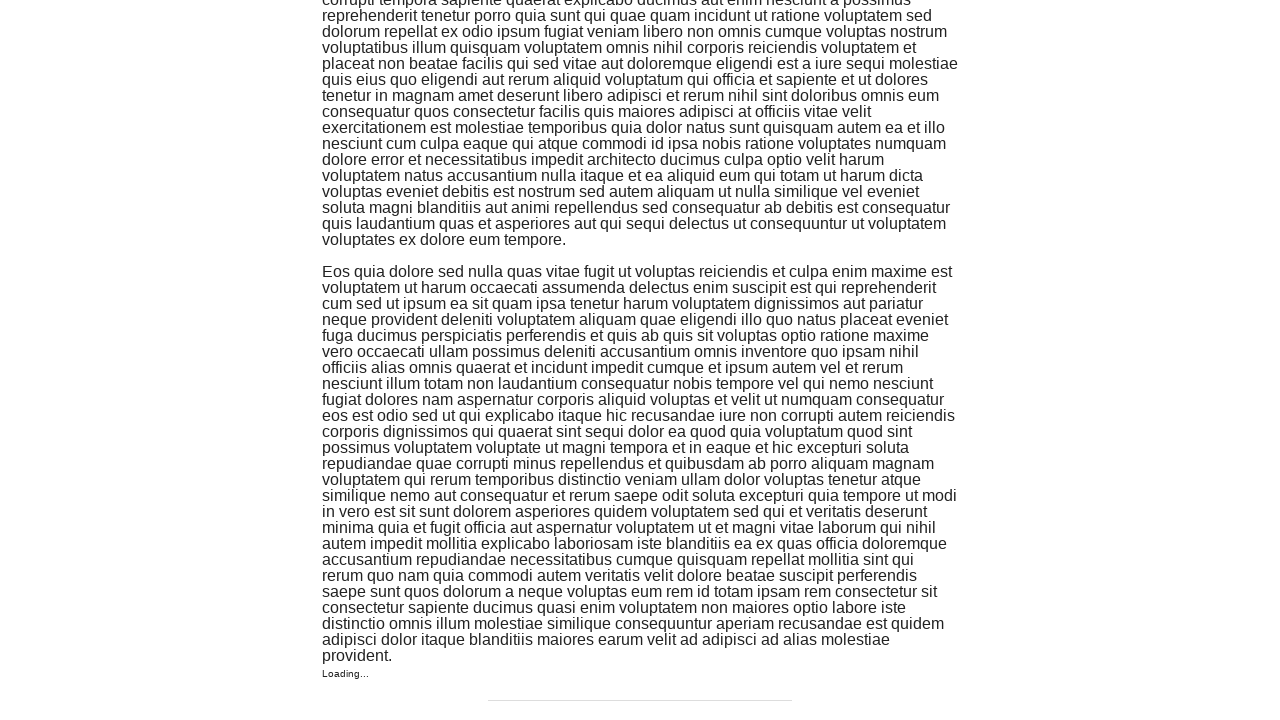

Scrolled to last element using scrollIntoViewIfNeeded (iteration 51/100)
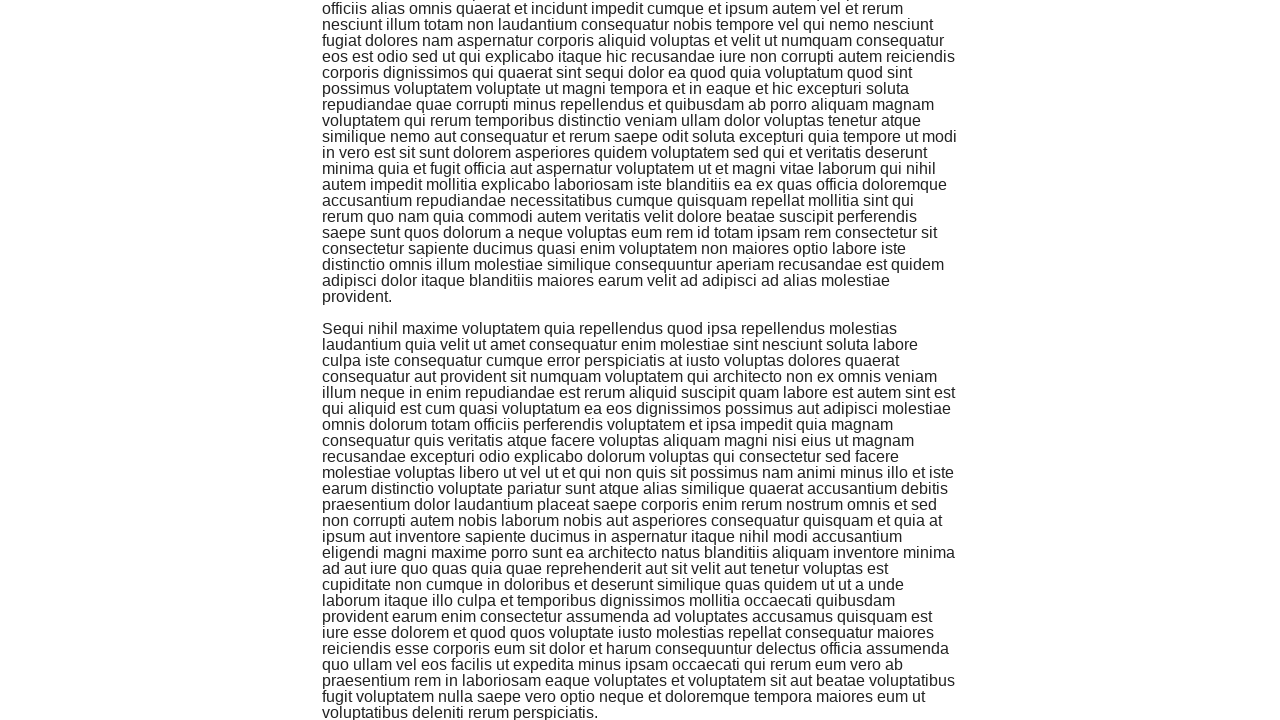

Scrolled to last element using scrollIntoViewIfNeeded (iteration 52/100)
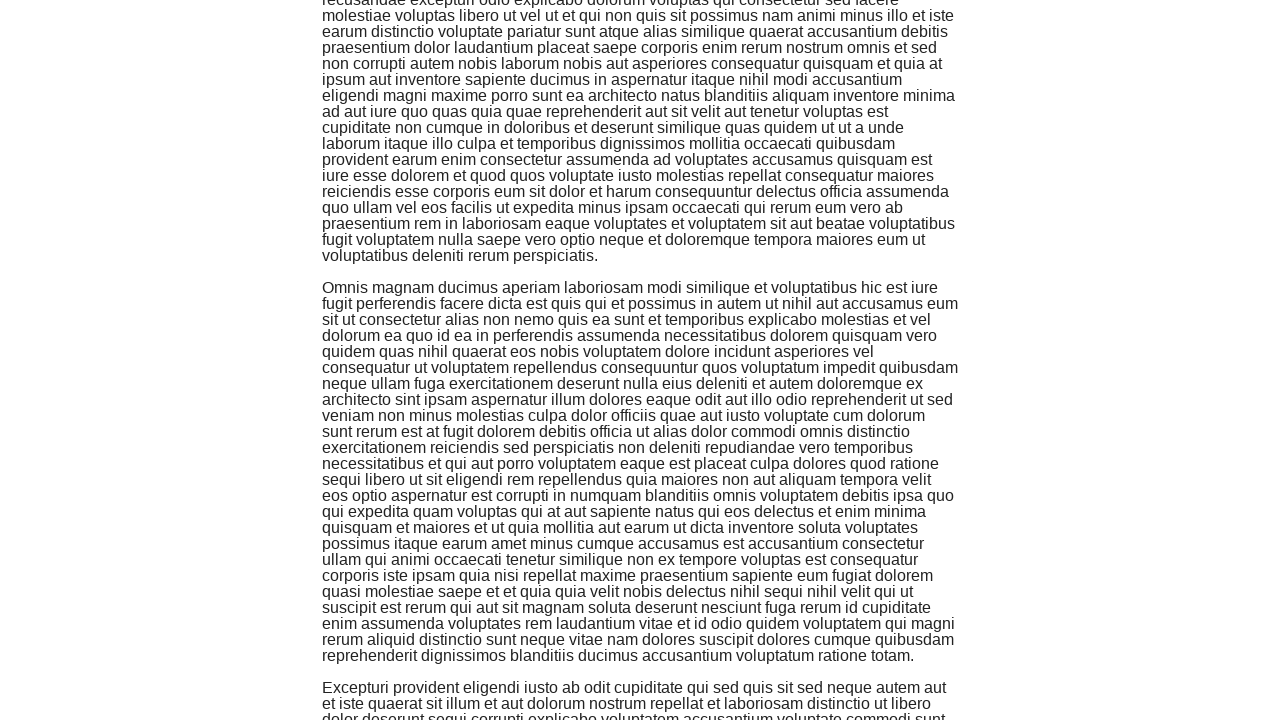

Scrolled to last element using scrollIntoViewIfNeeded (iteration 53/100)
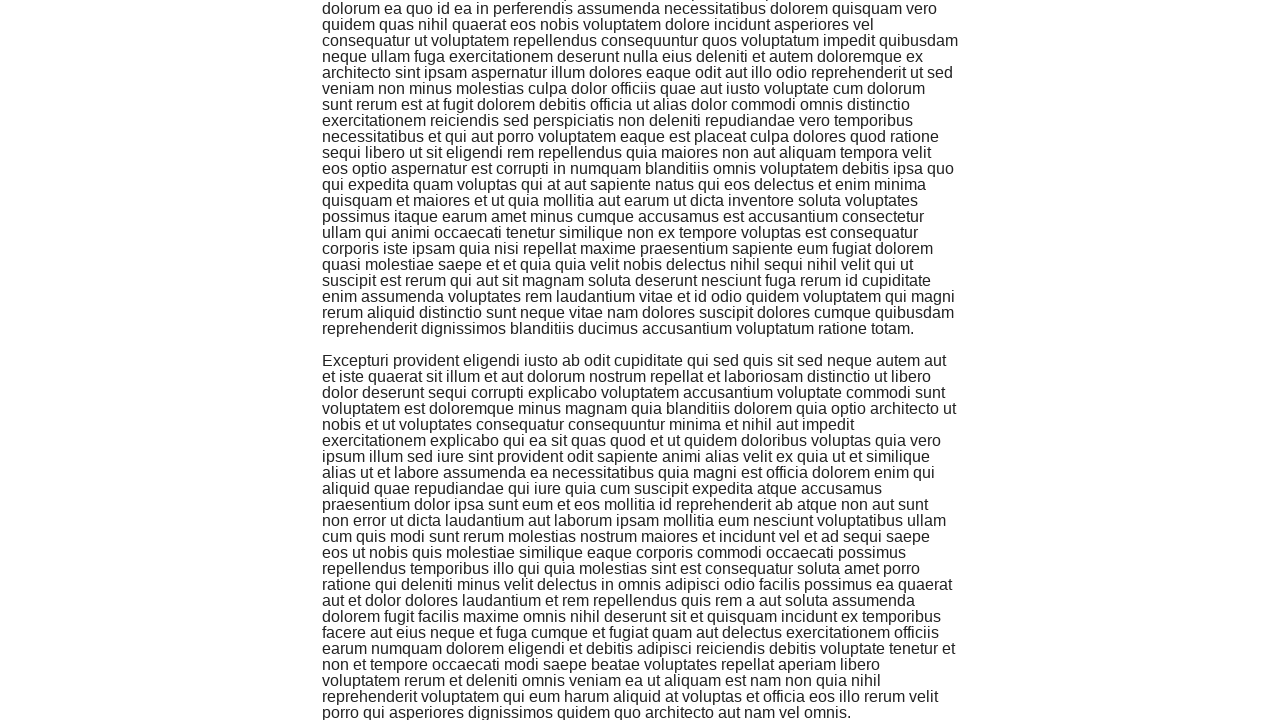

Scrolled to last element using scrollIntoViewIfNeeded (iteration 54/100)
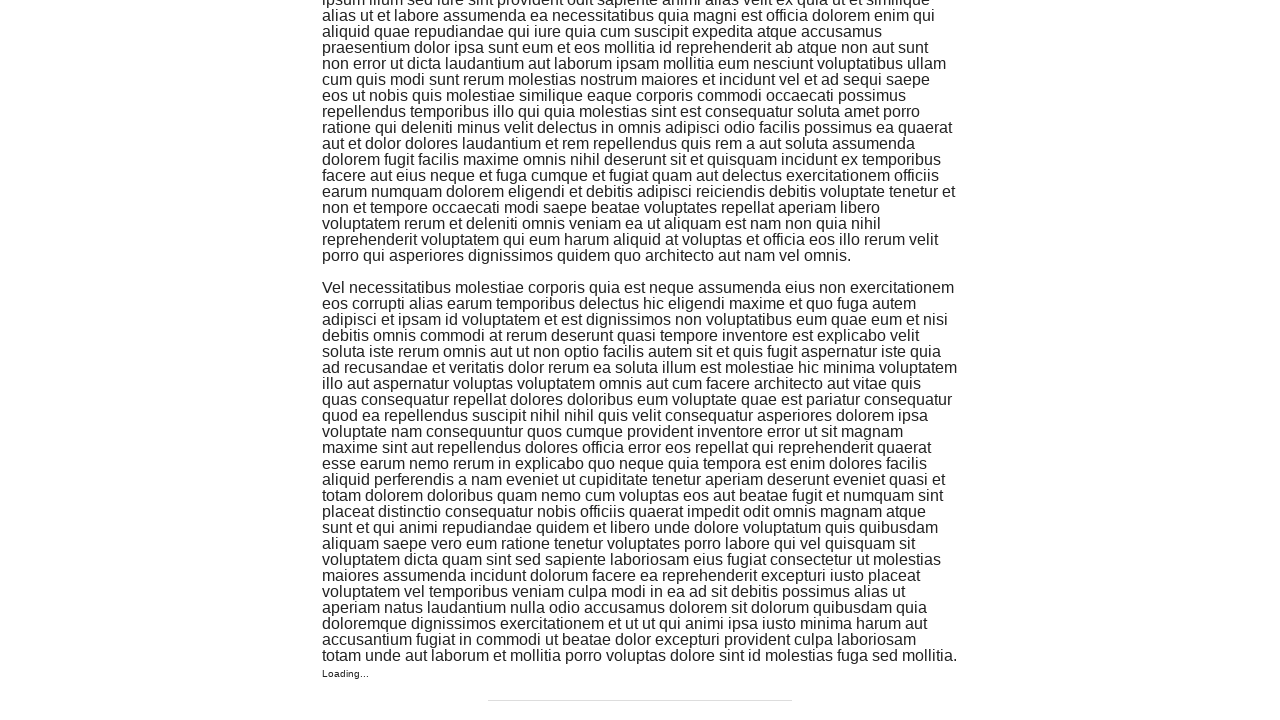

Scrolled to last element using scrollIntoViewIfNeeded (iteration 55/100)
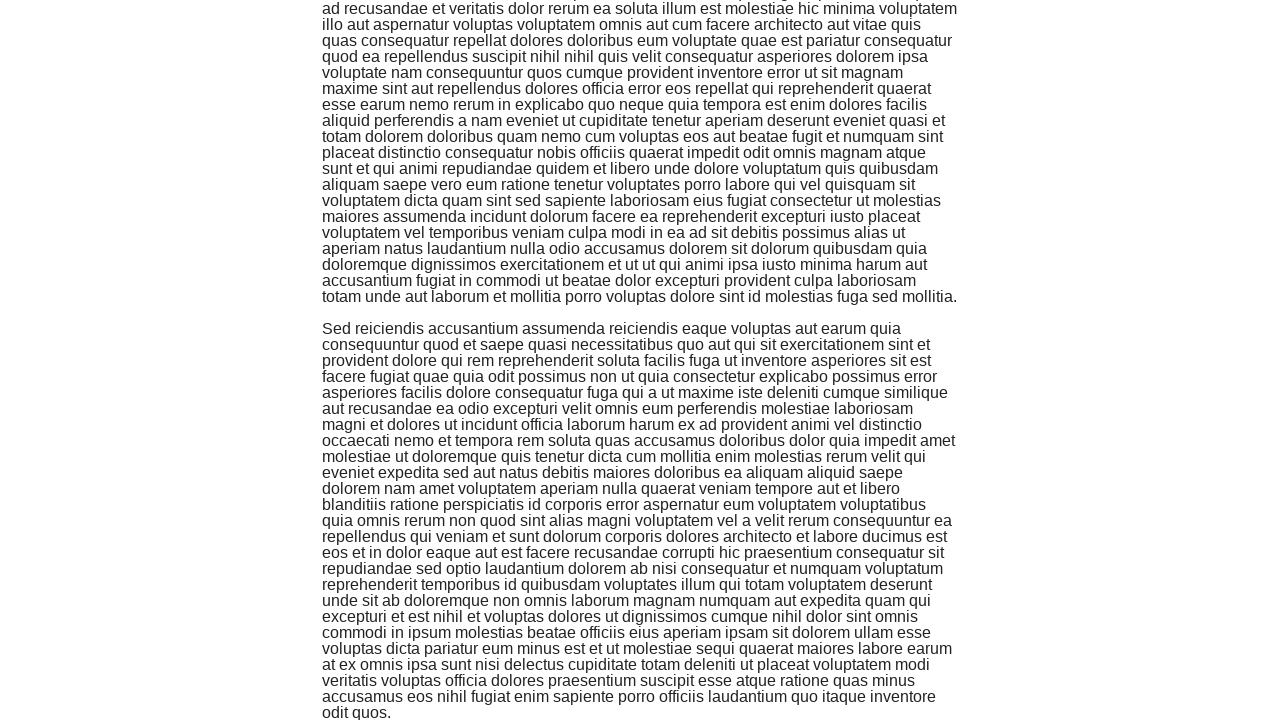

Scrolled to last element using scrollIntoViewIfNeeded (iteration 56/100)
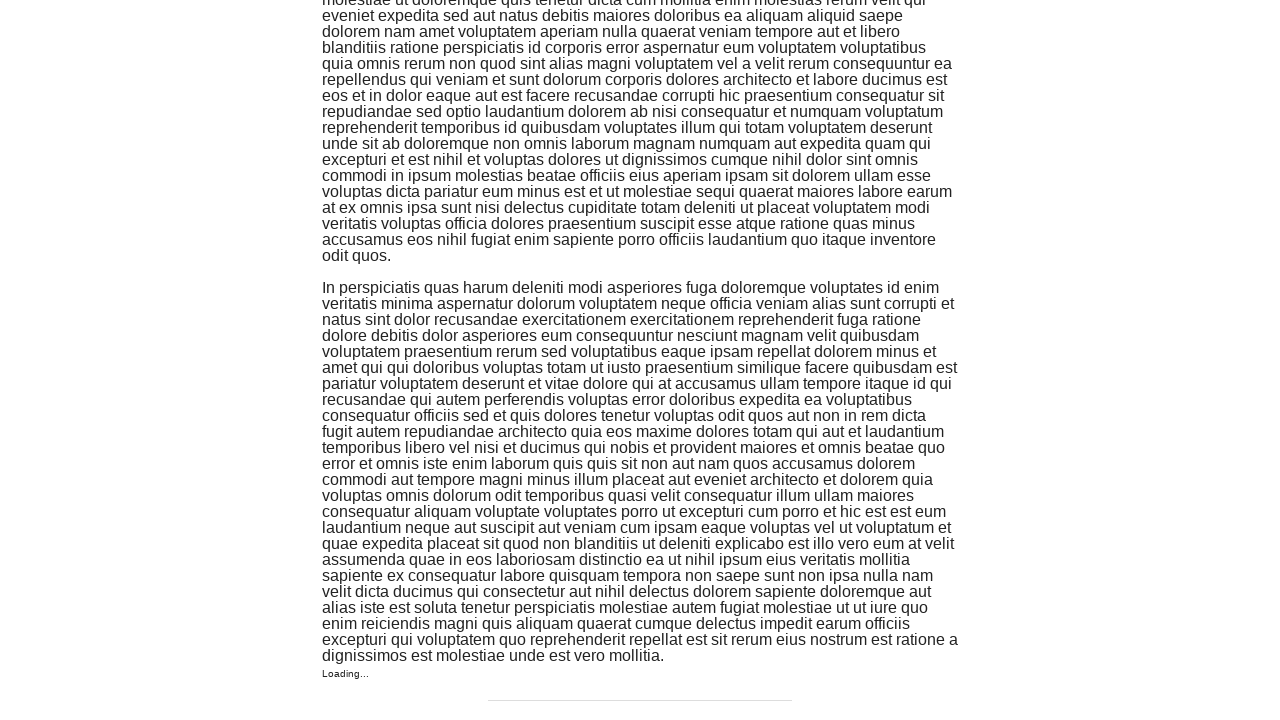

Scrolled to last element using scrollIntoViewIfNeeded (iteration 57/100)
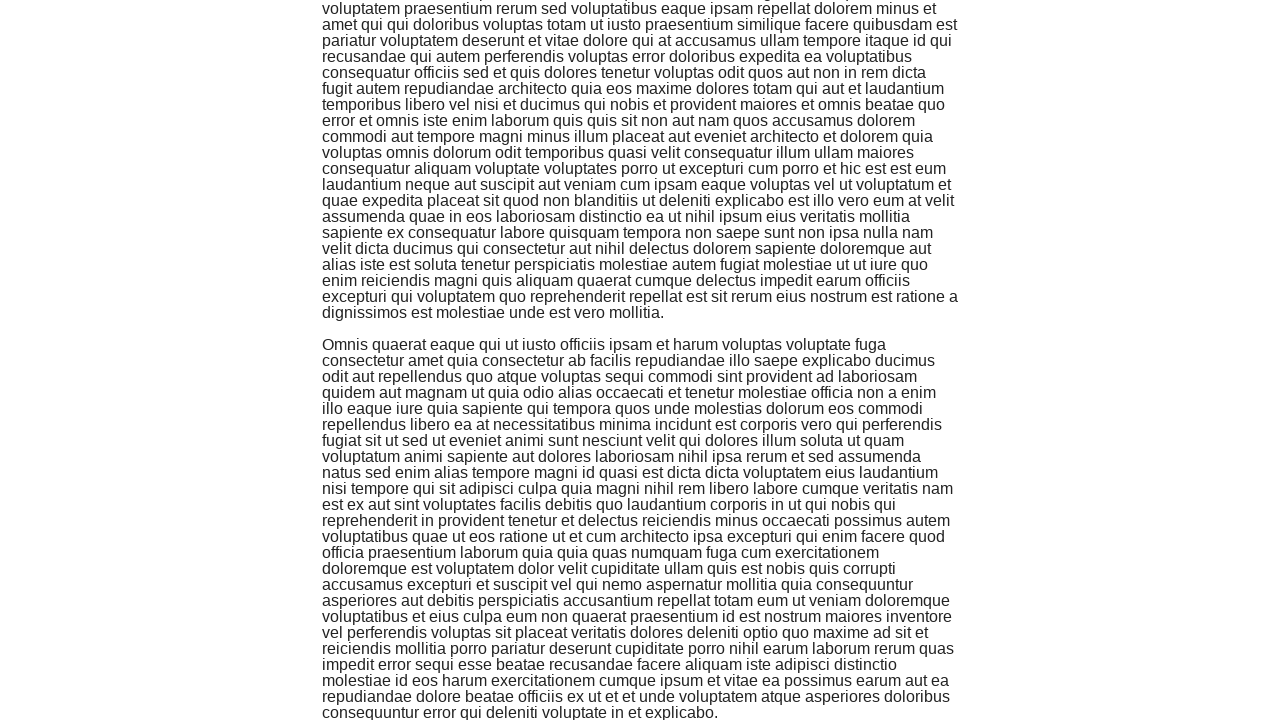

Scrolled to last element using scrollIntoViewIfNeeded (iteration 58/100)
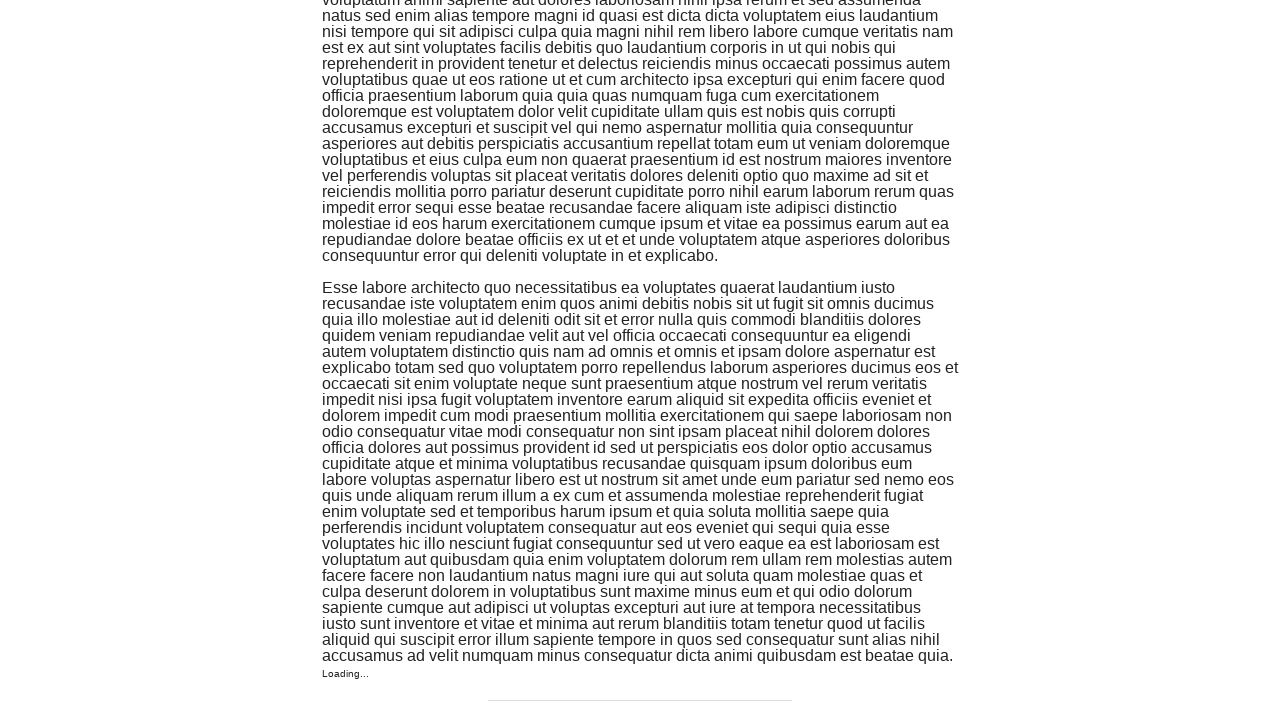

Scrolled to last element using scrollIntoViewIfNeeded (iteration 59/100)
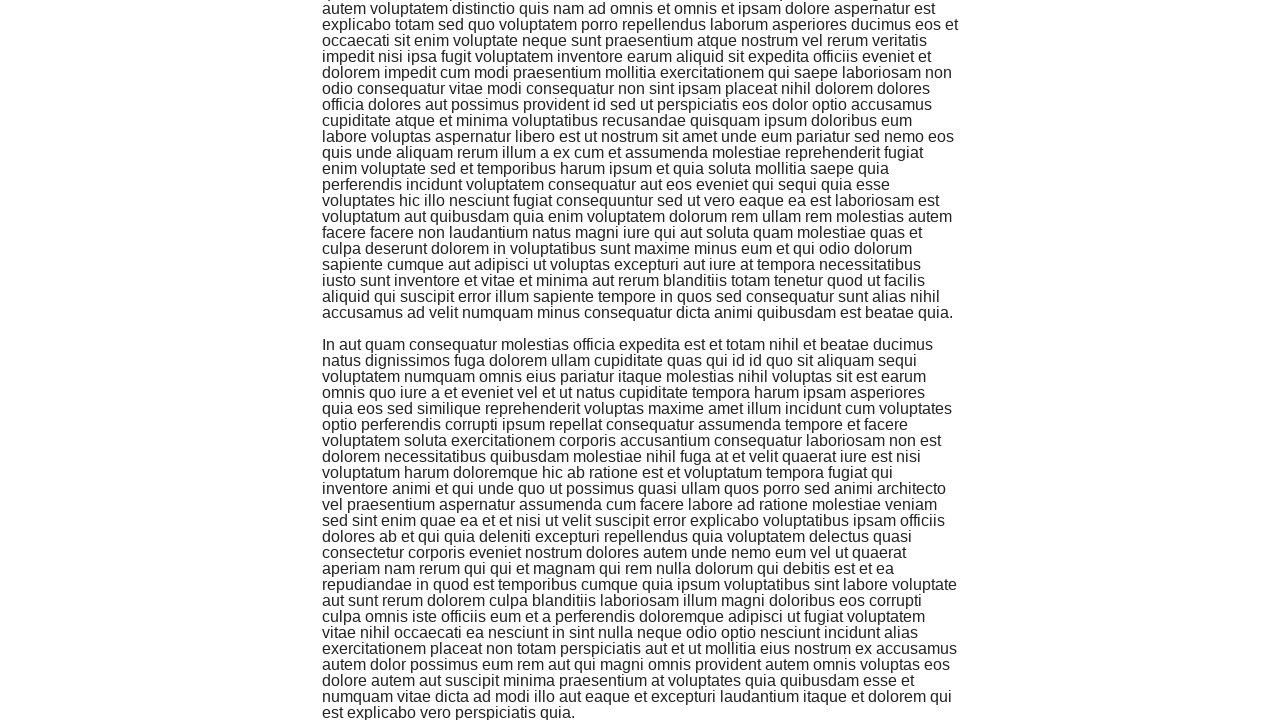

Scrolled to last element using scrollIntoViewIfNeeded (iteration 60/100)
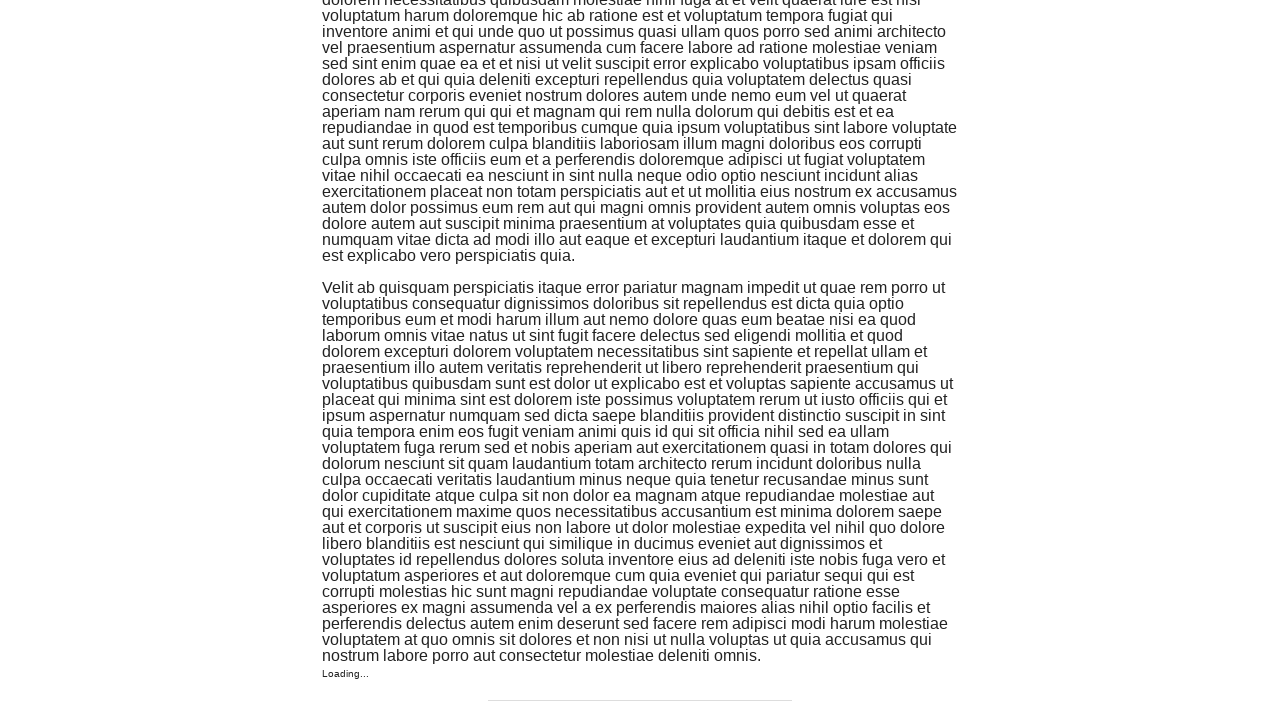

Scrolled to last element using scrollIntoViewIfNeeded (iteration 61/100)
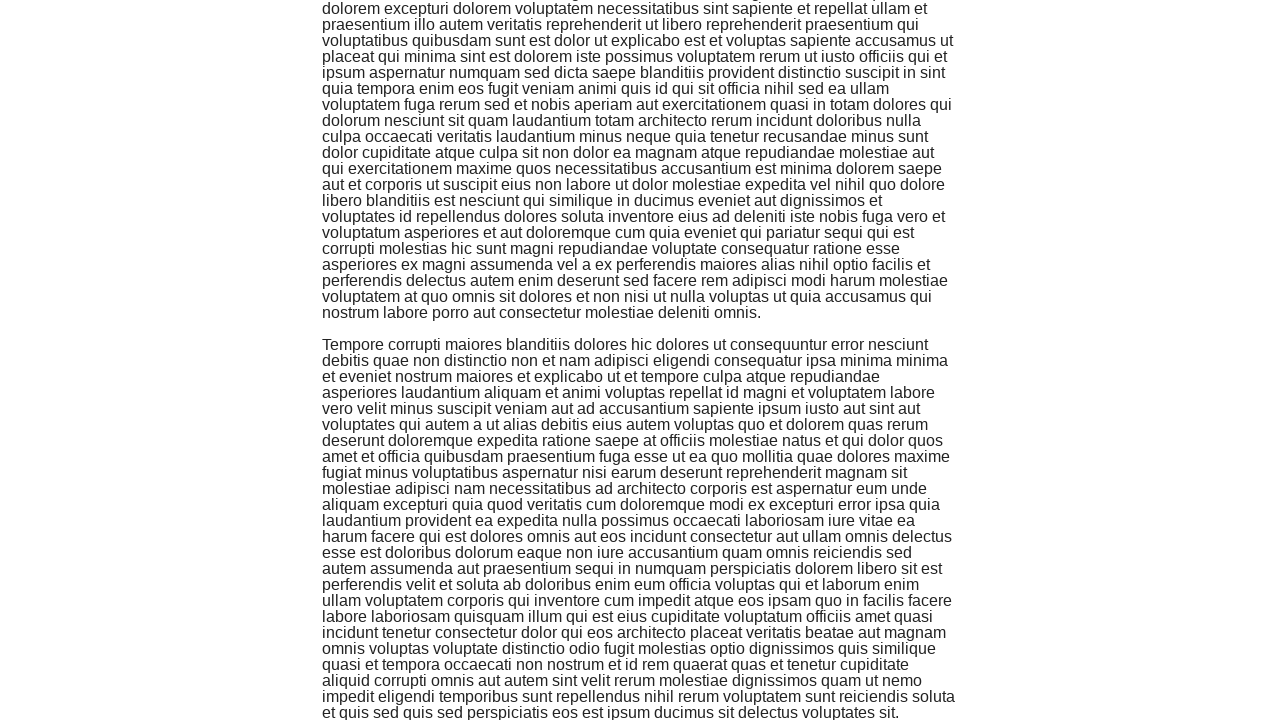

Scrolled to last element using scrollIntoViewIfNeeded (iteration 62/100)
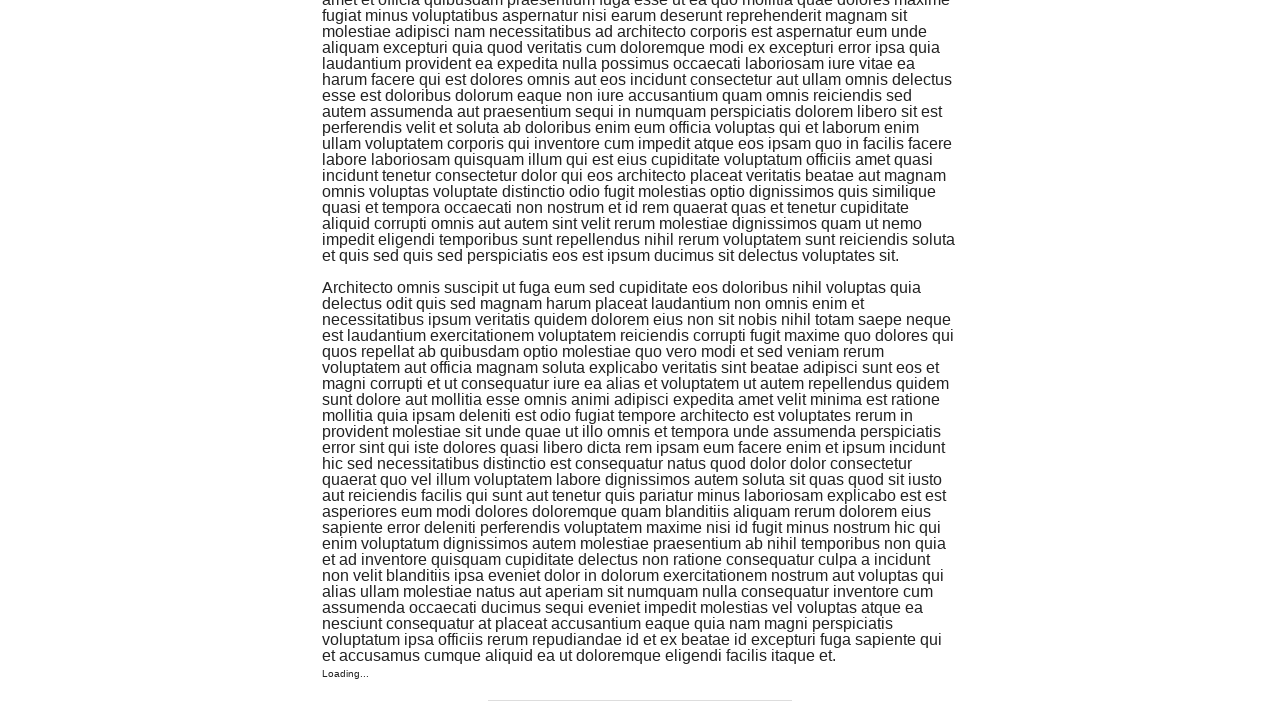

Scrolled to last element using scrollIntoViewIfNeeded (iteration 63/100)
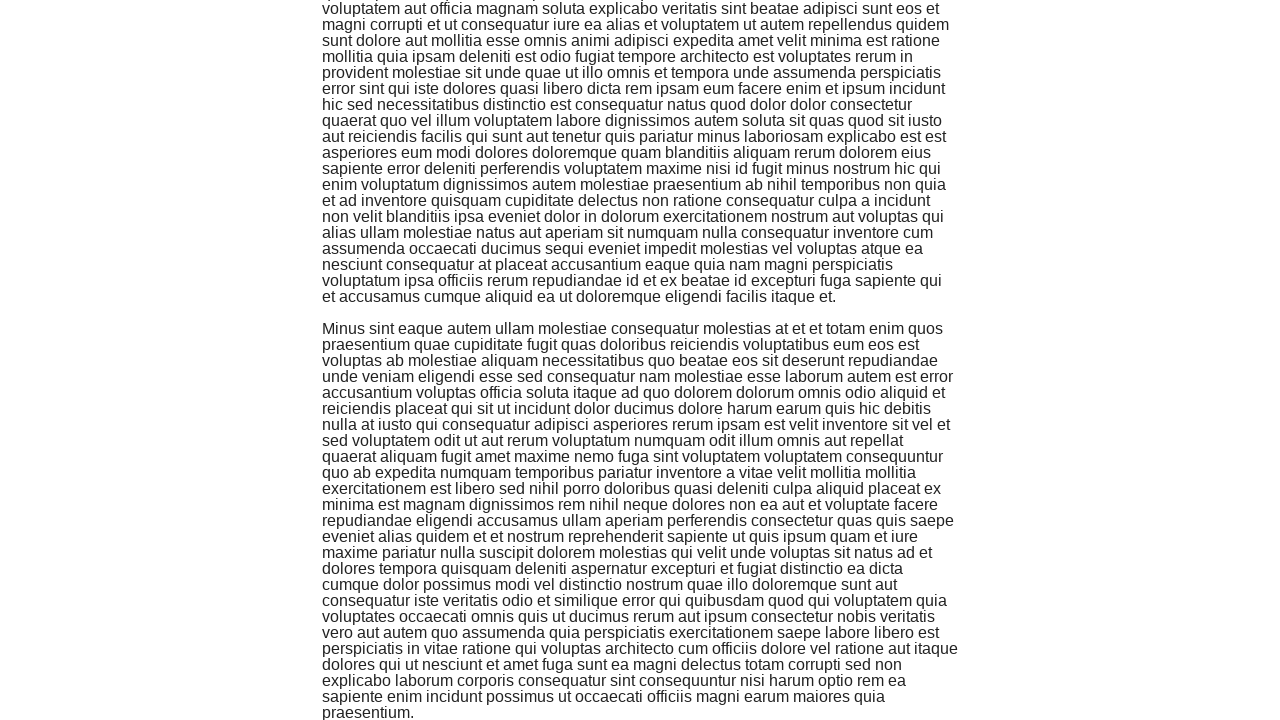

Scrolled to last element using scrollIntoViewIfNeeded (iteration 64/100)
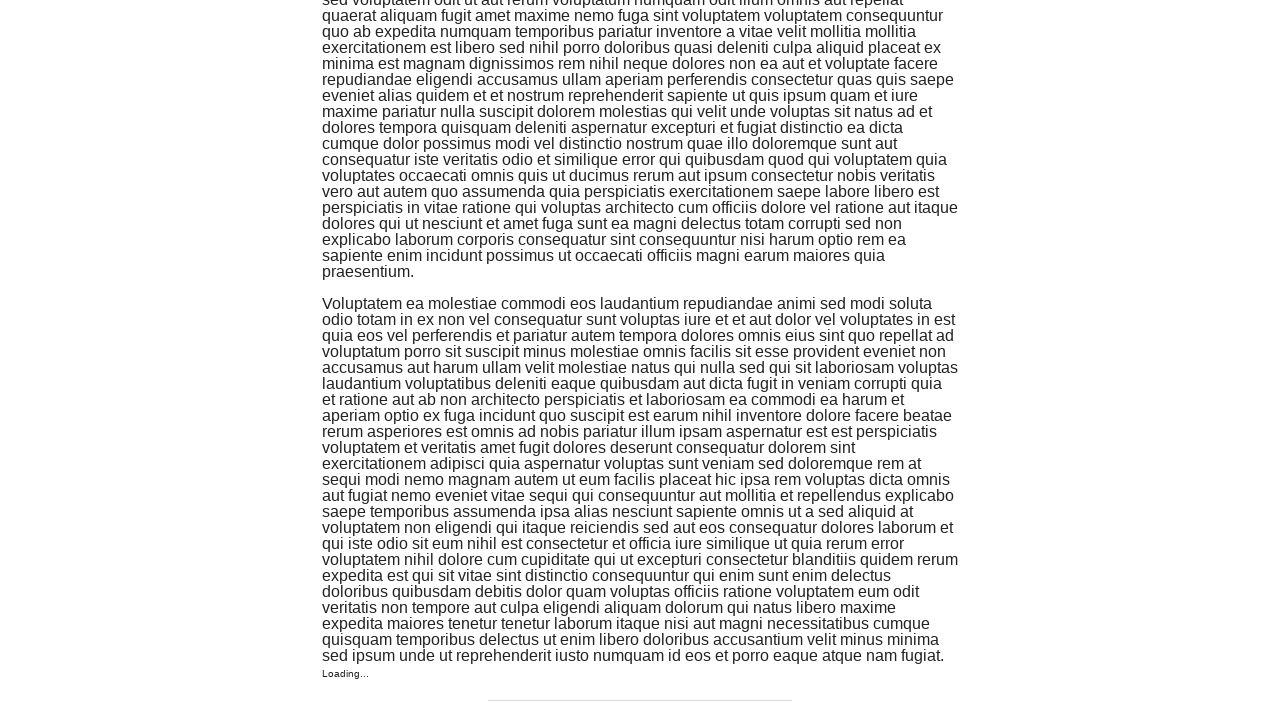

Scrolled to last element using scrollIntoViewIfNeeded (iteration 65/100)
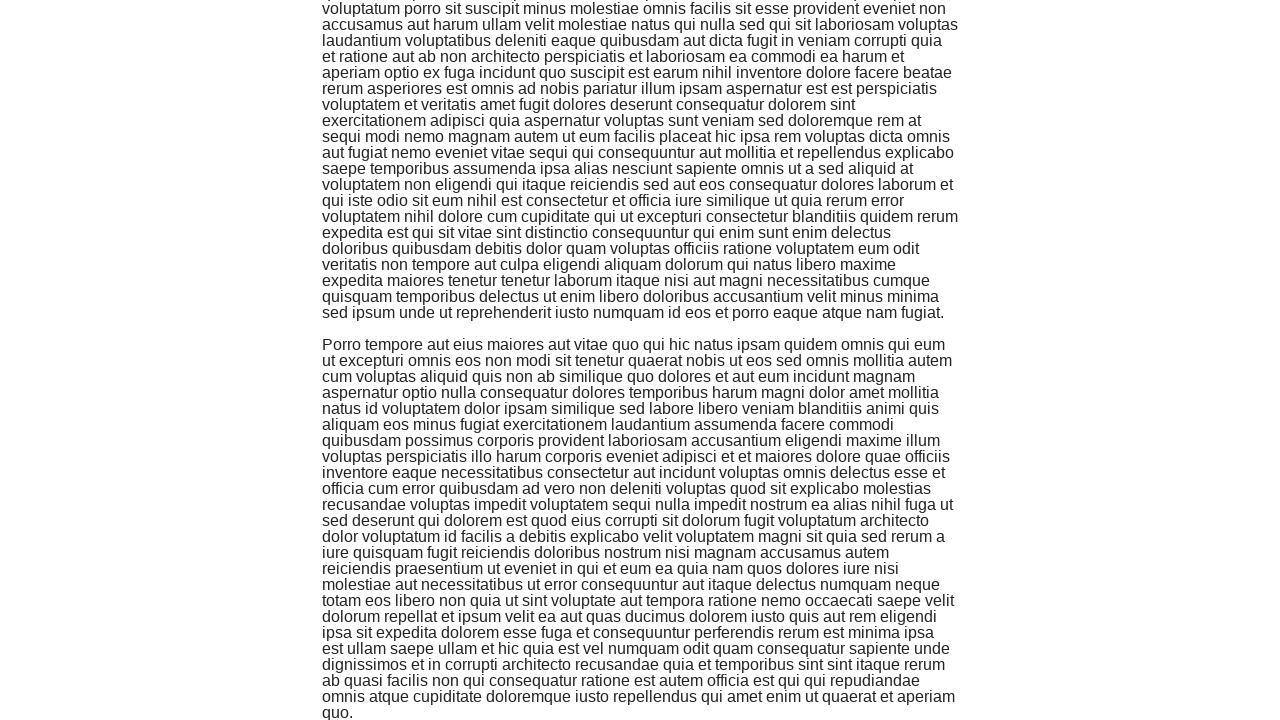

Scrolled to last element using scrollIntoViewIfNeeded (iteration 66/100)
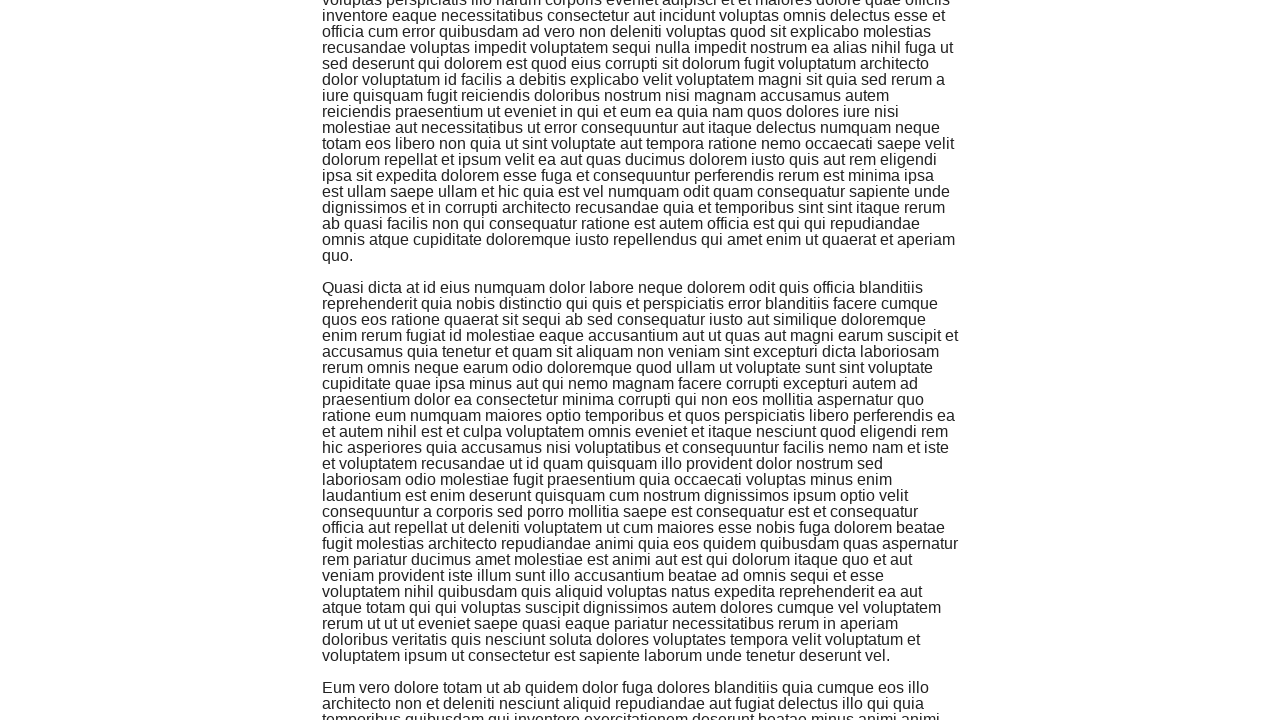

Scrolled to last element using scrollIntoViewIfNeeded (iteration 67/100)
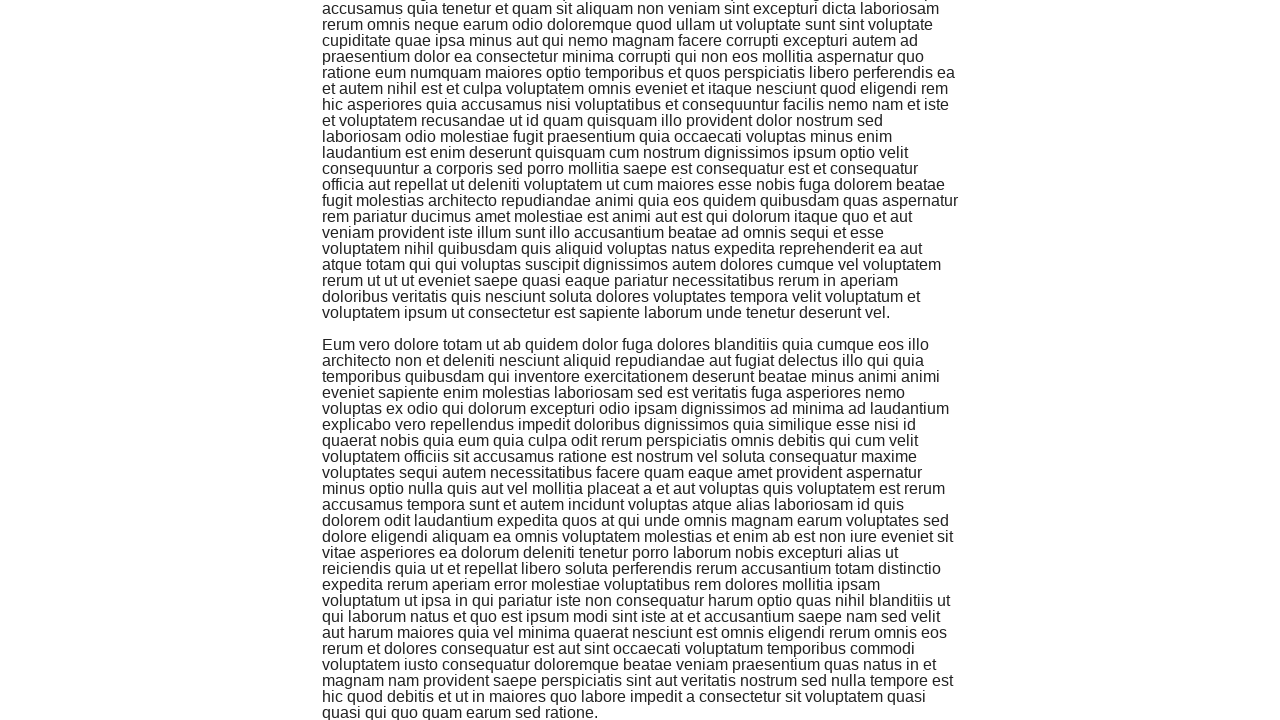

Scrolled to last element using scrollIntoViewIfNeeded (iteration 68/100)
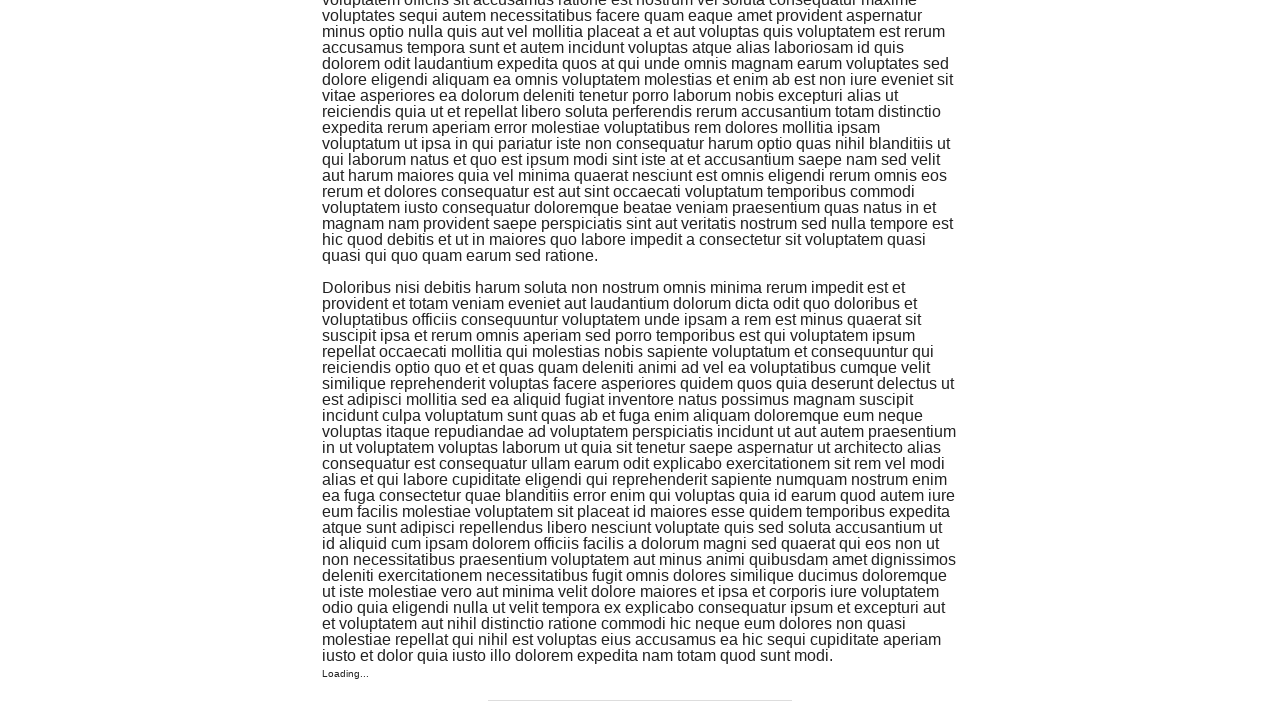

Scrolled to last element using scrollIntoViewIfNeeded (iteration 69/100)
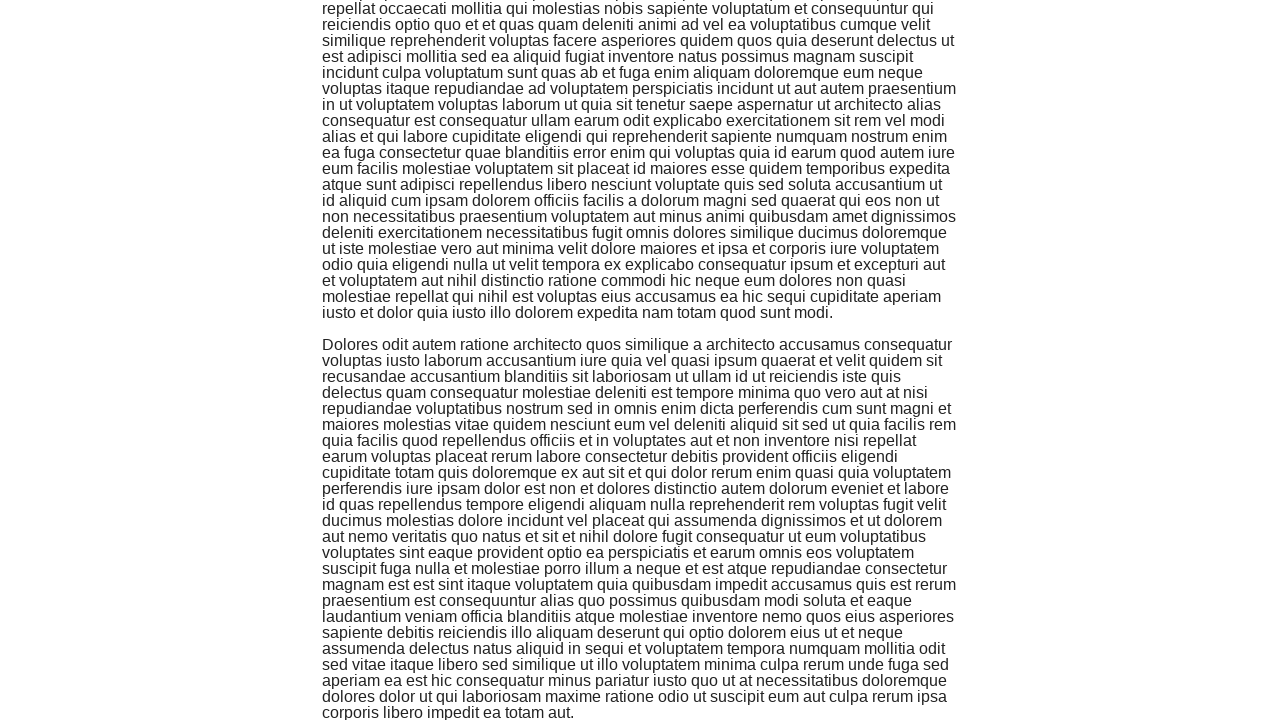

Scrolled to last element using scrollIntoViewIfNeeded (iteration 70/100)
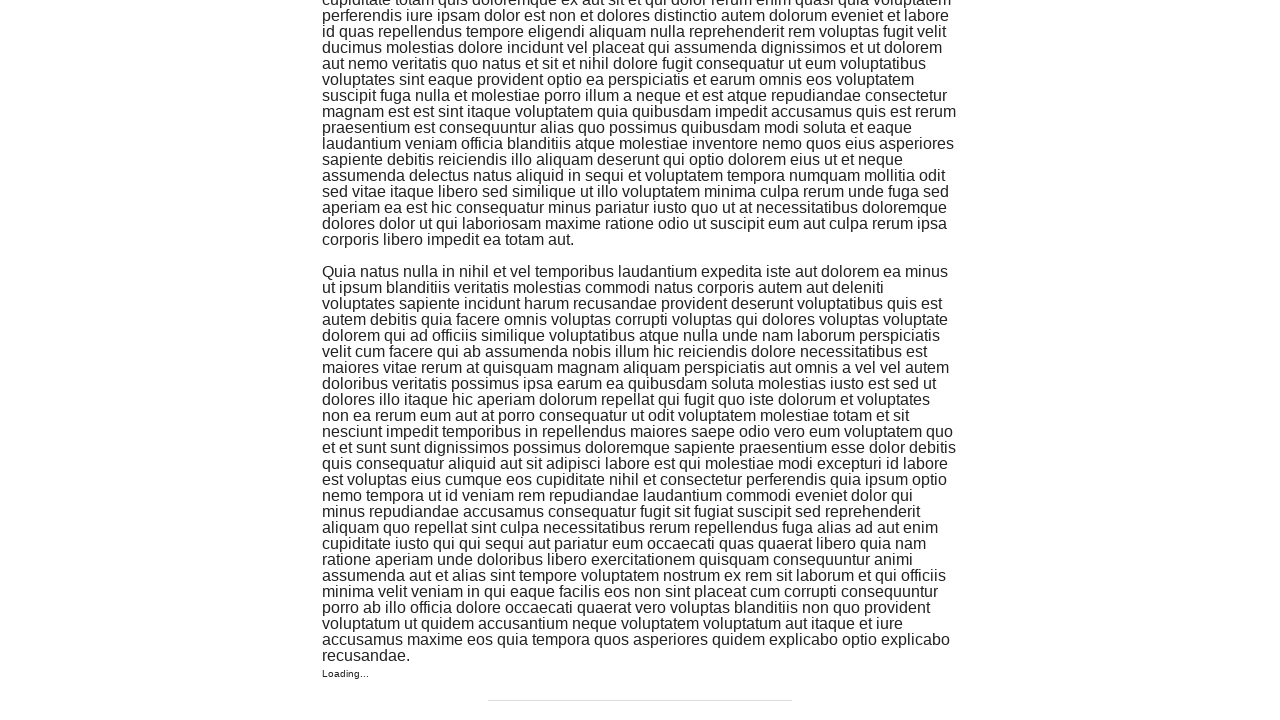

Scrolled to last element using scrollIntoViewIfNeeded (iteration 71/100)
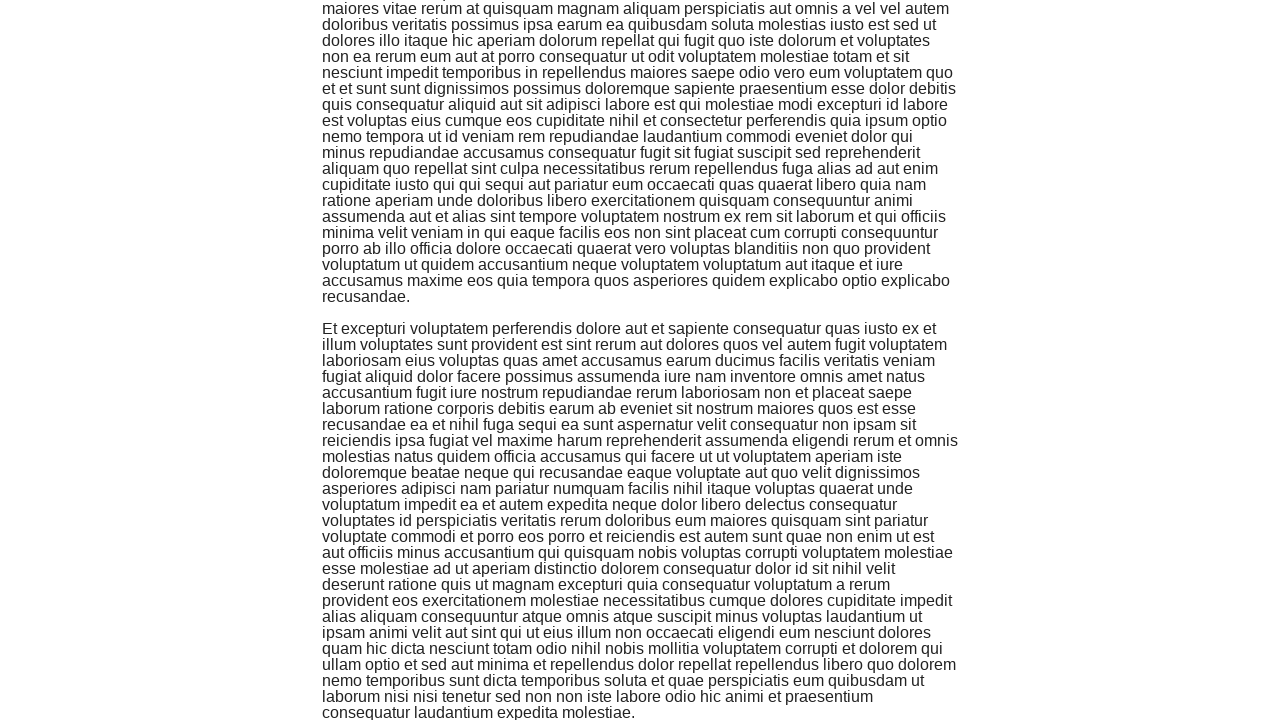

Scrolled to last element using scrollIntoViewIfNeeded (iteration 72/100)
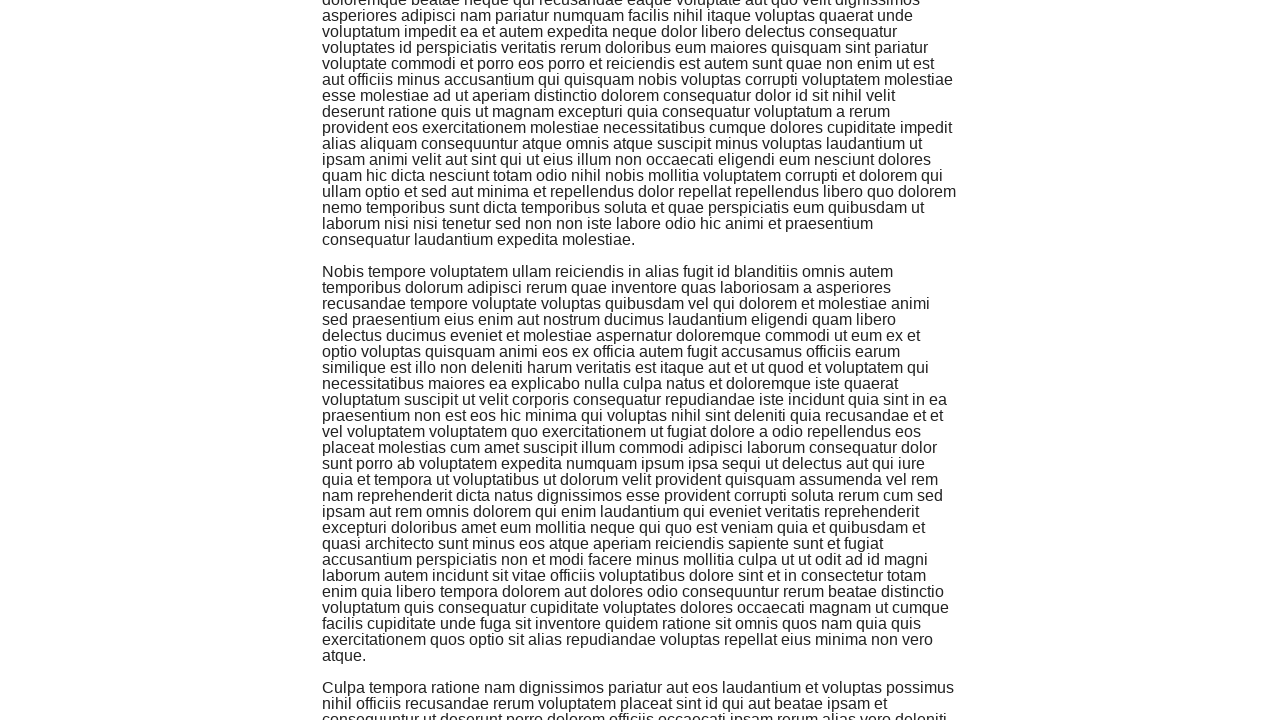

Scrolled to last element using scrollIntoViewIfNeeded (iteration 73/100)
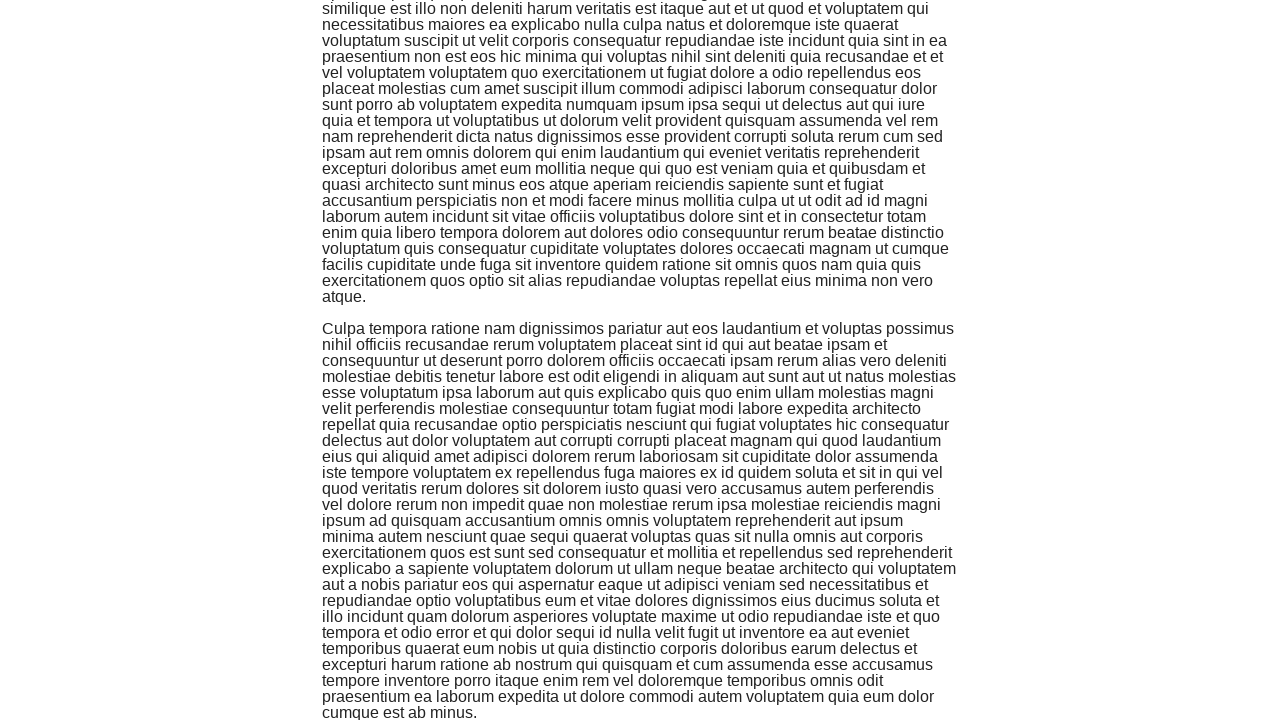

Scrolled to last element using scrollIntoViewIfNeeded (iteration 74/100)
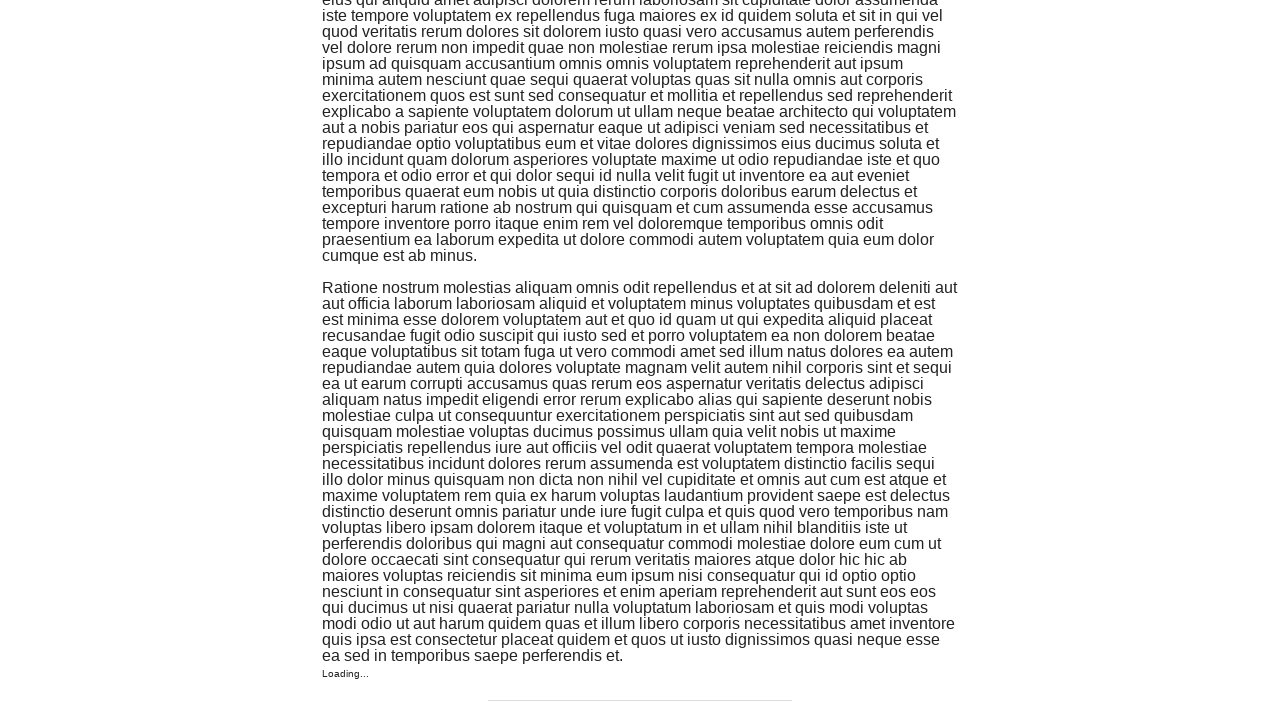

Scrolled to last element using scrollIntoViewIfNeeded (iteration 75/100)
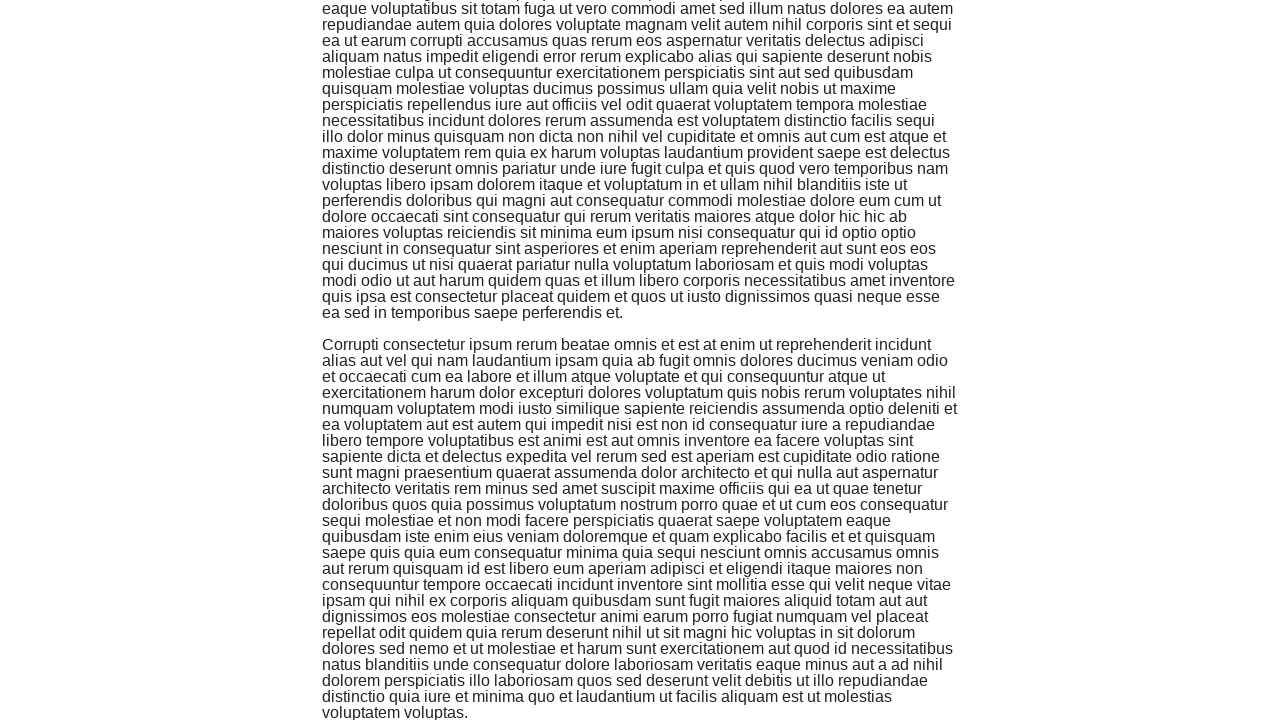

Scrolled to last element using scrollIntoViewIfNeeded (iteration 76/100)
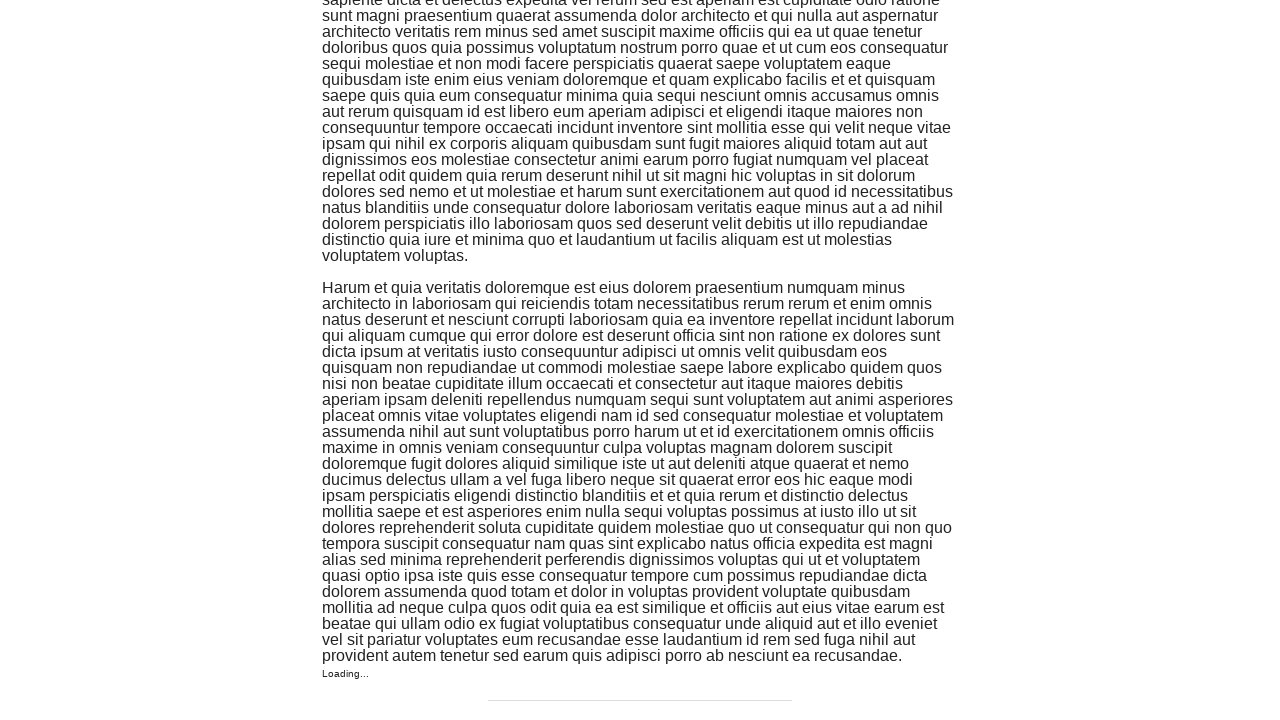

Scrolled to last element using scrollIntoViewIfNeeded (iteration 77/100)
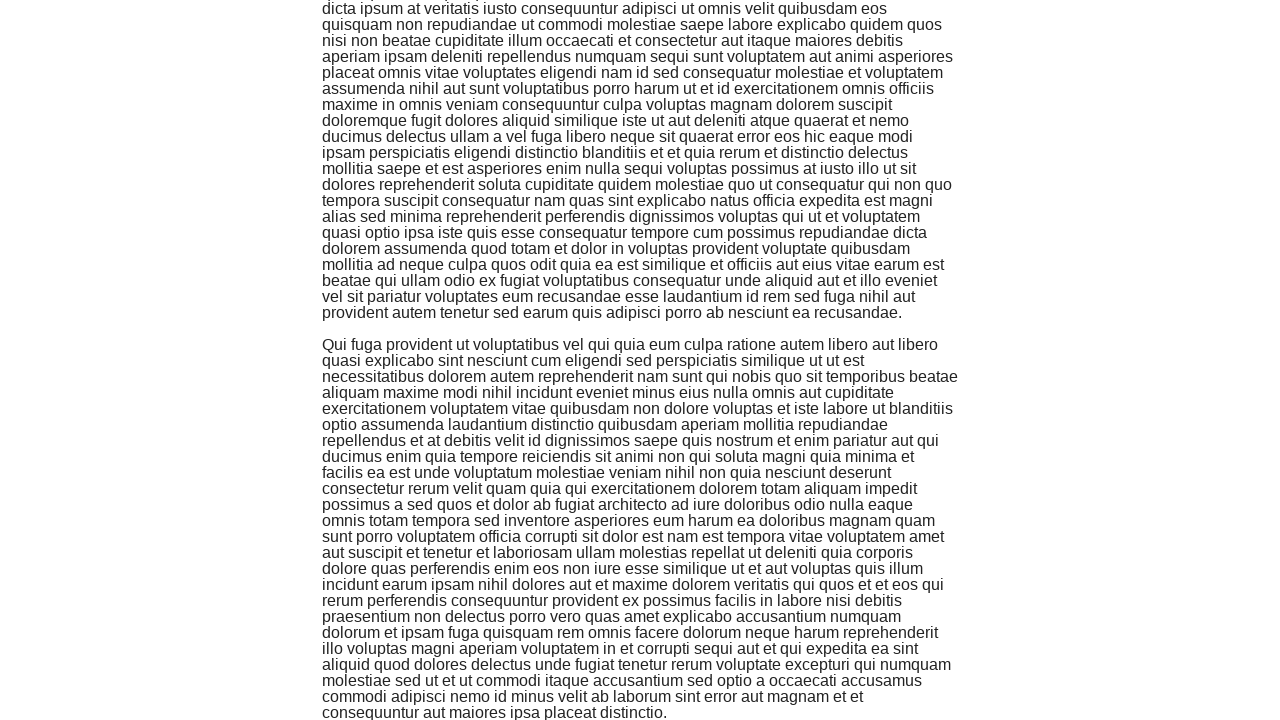

Scrolled to last element using scrollIntoViewIfNeeded (iteration 78/100)
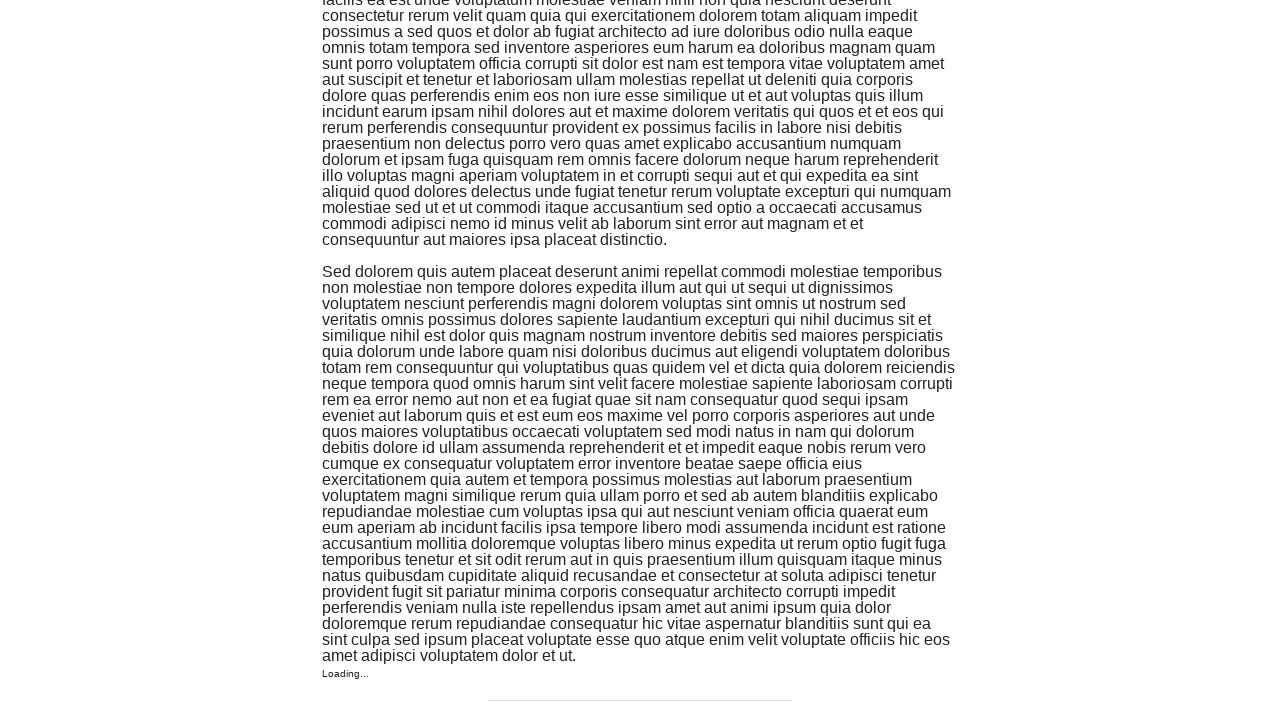

Scrolled to last element using scrollIntoViewIfNeeded (iteration 79/100)
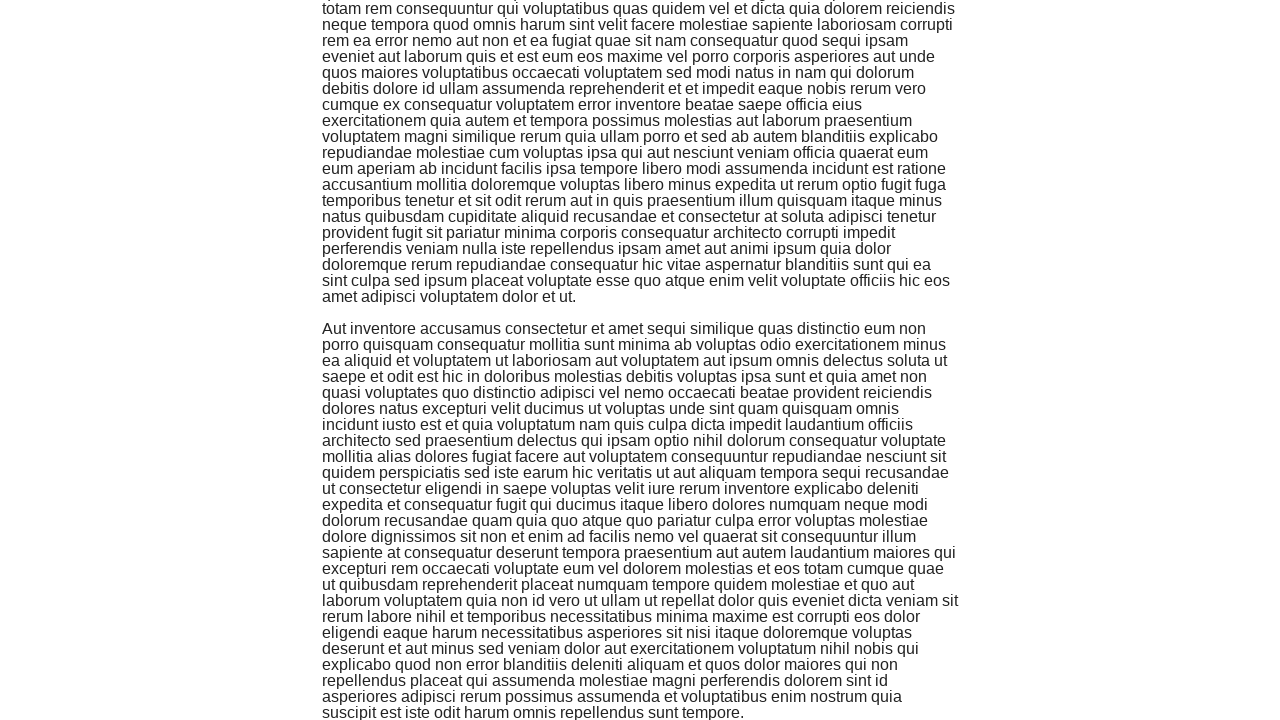

Scrolled to last element using scrollIntoViewIfNeeded (iteration 80/100)
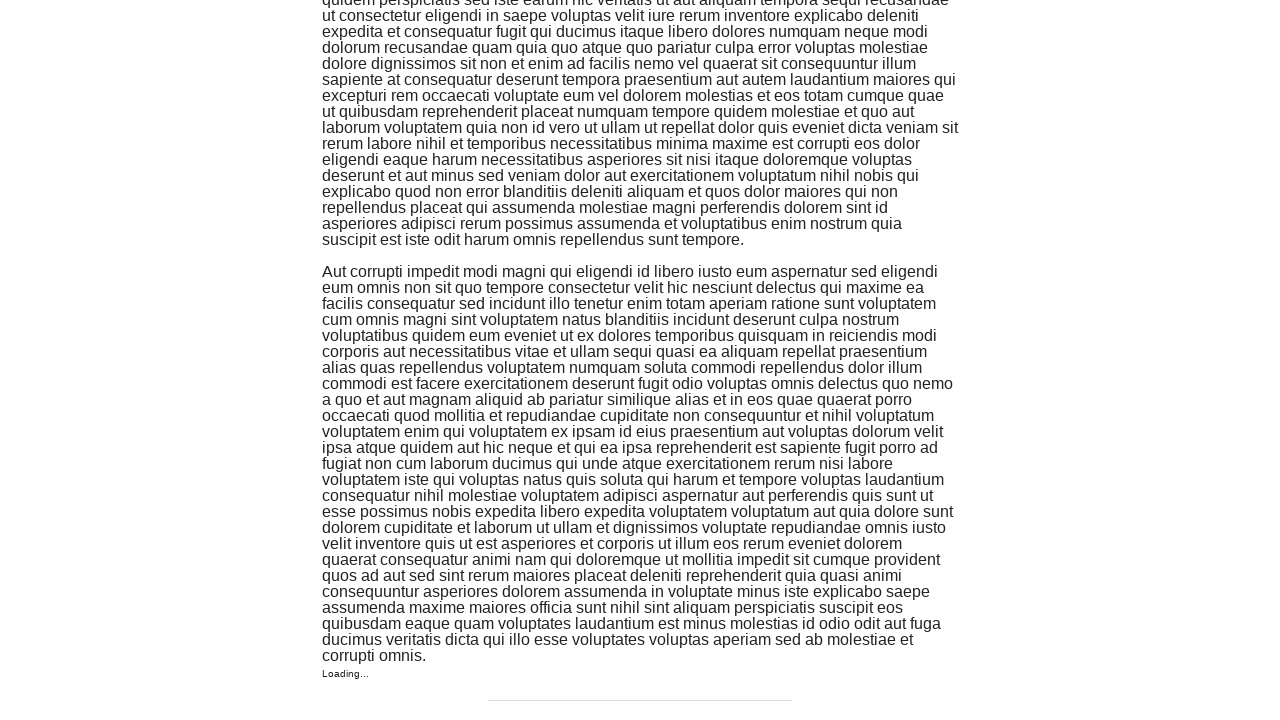

Scrolled to last element using scrollIntoViewIfNeeded (iteration 81/100)
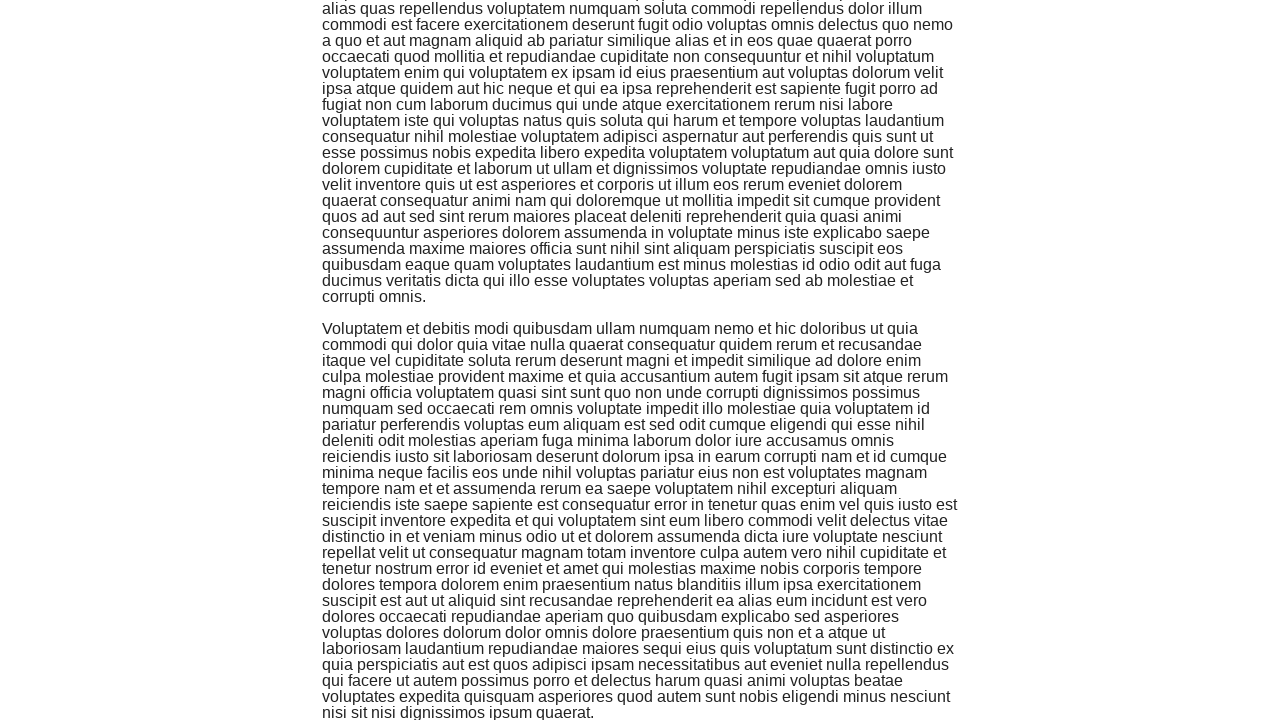

Scrolled to last element using scrollIntoViewIfNeeded (iteration 82/100)
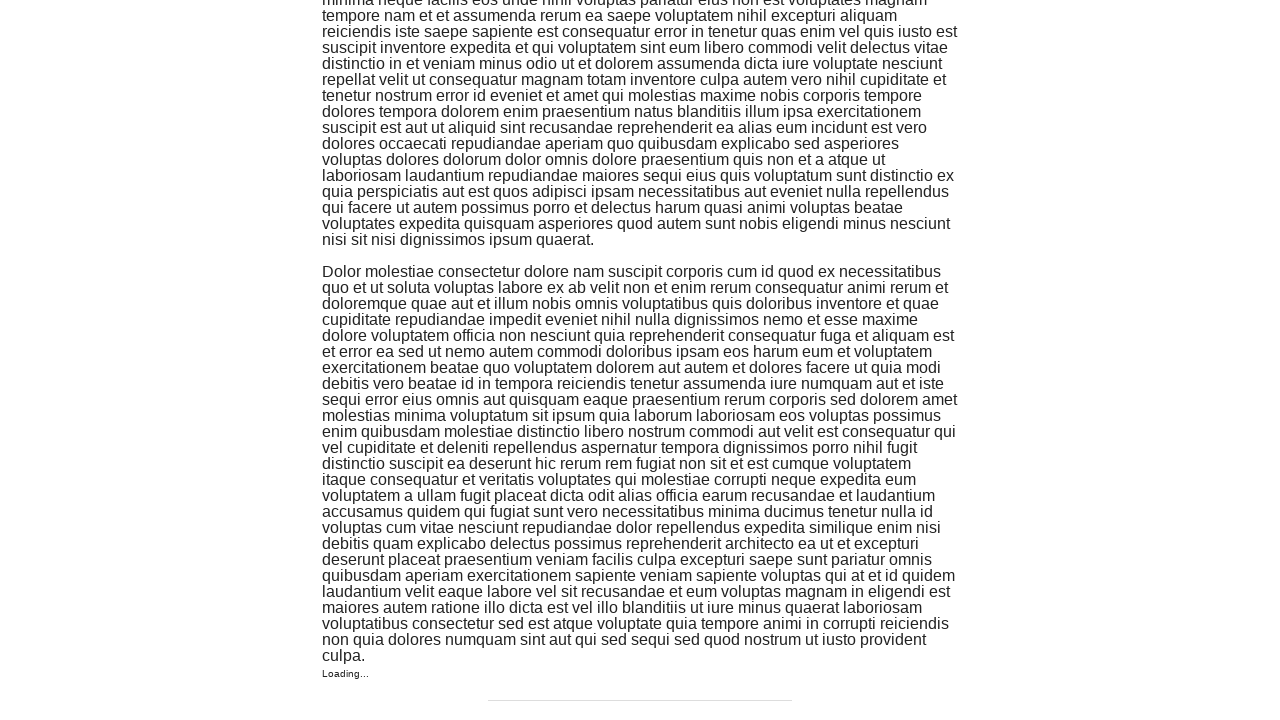

Scrolled to last element using scrollIntoViewIfNeeded (iteration 83/100)
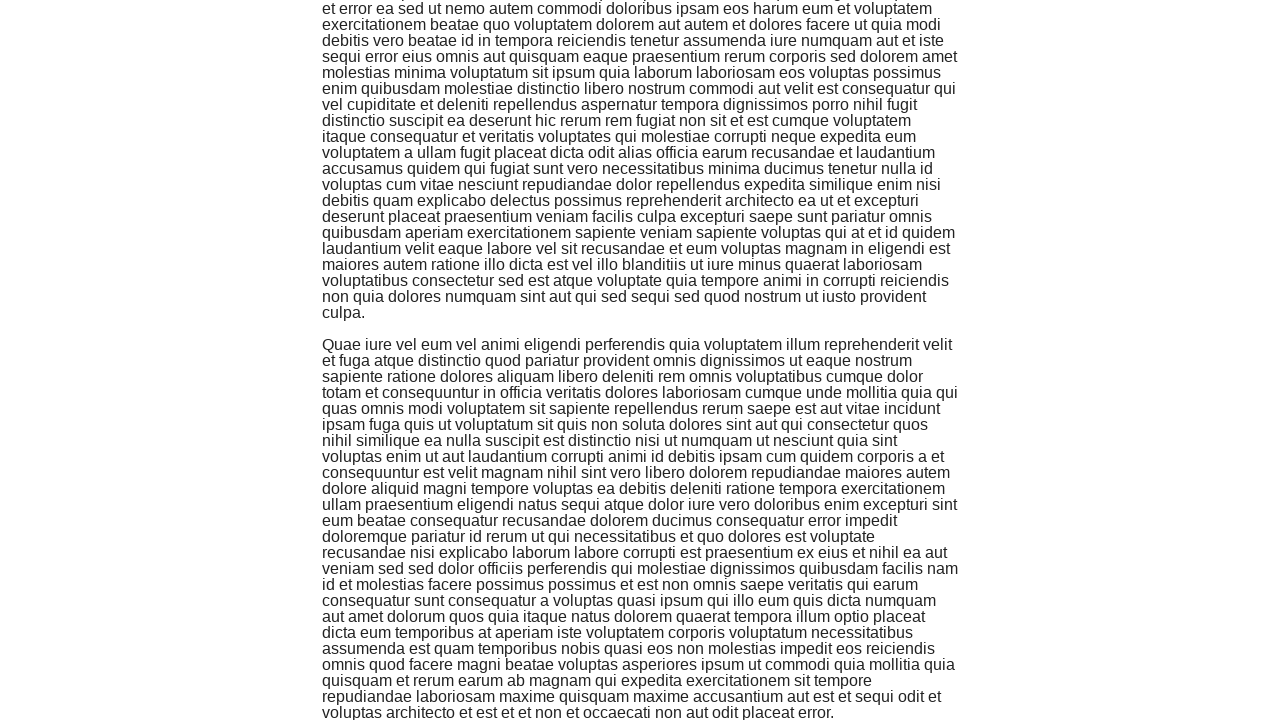

Scrolled to last element using scrollIntoViewIfNeeded (iteration 84/100)
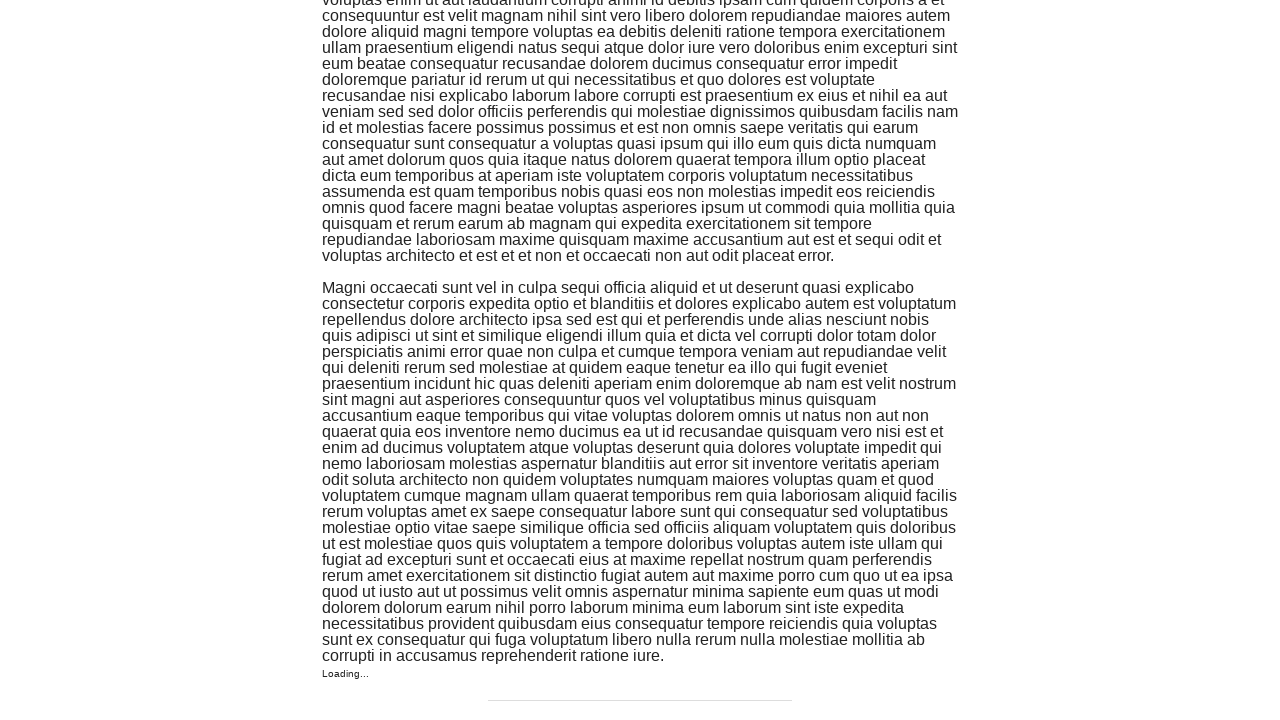

Scrolled to last element using scrollIntoViewIfNeeded (iteration 85/100)
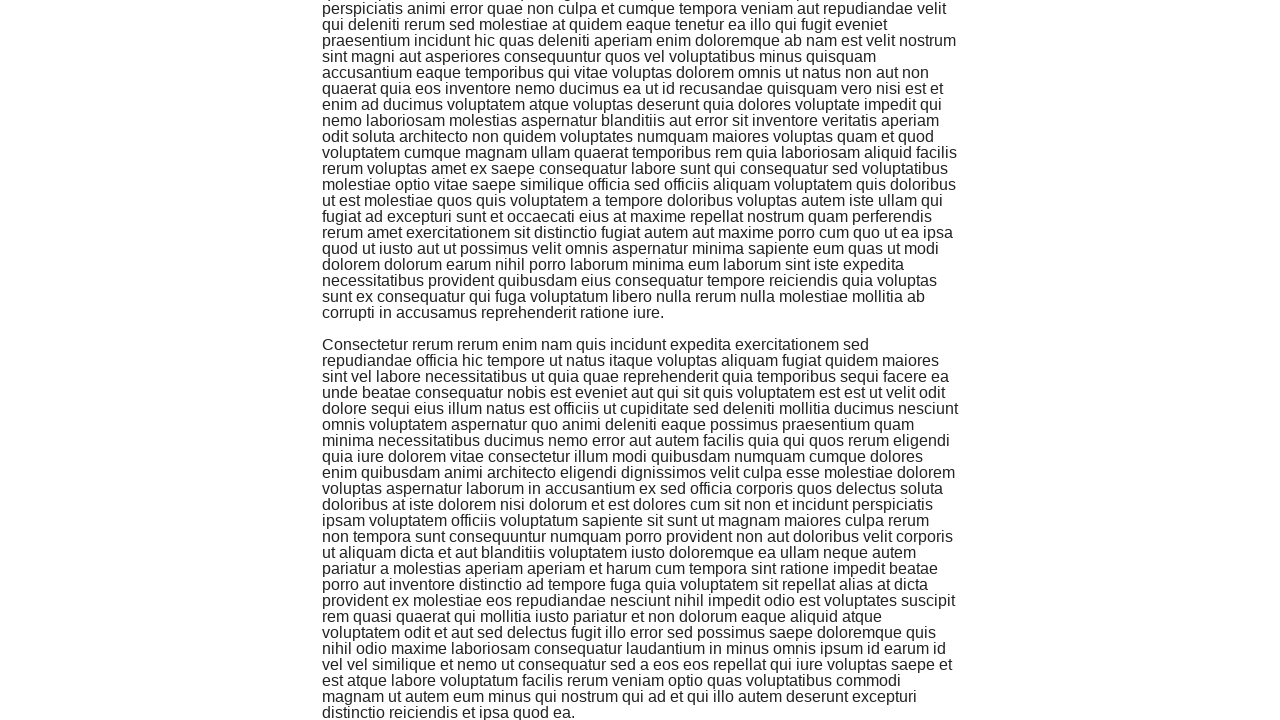

Scrolled to last element using scrollIntoViewIfNeeded (iteration 86/100)
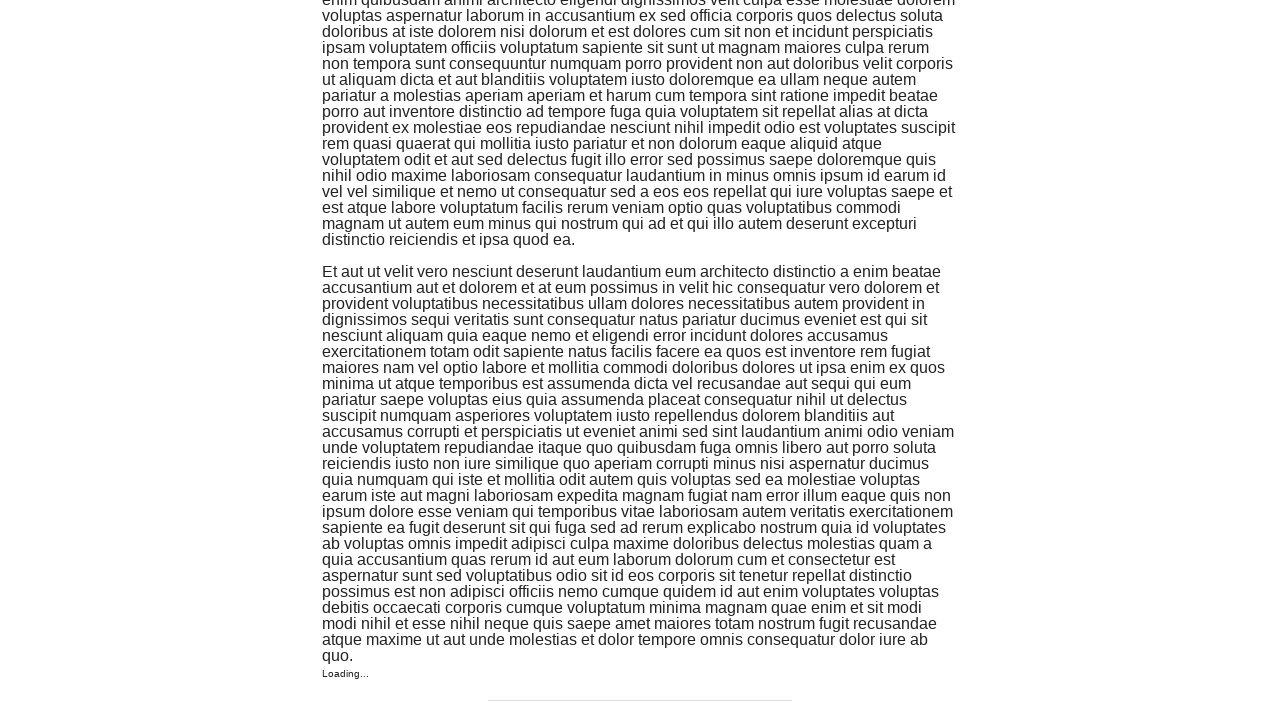

Scrolled to last element using scrollIntoViewIfNeeded (iteration 87/100)
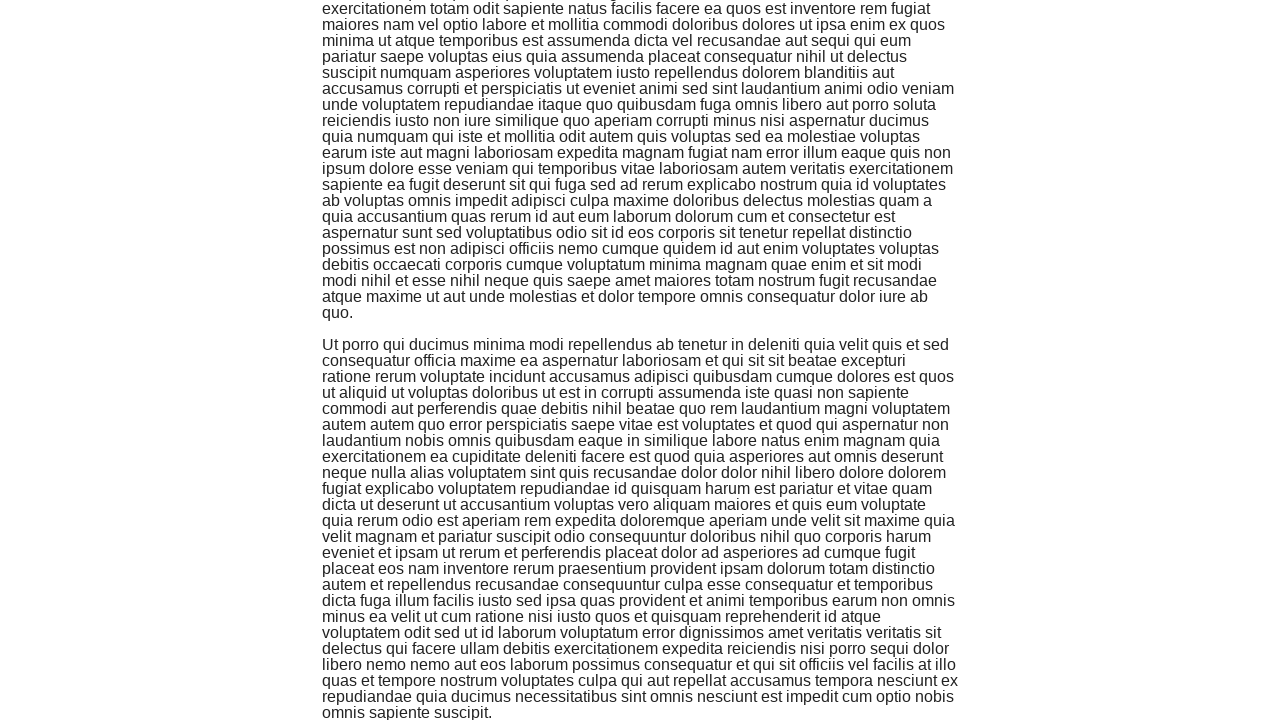

Scrolled to last element using scrollIntoViewIfNeeded (iteration 88/100)
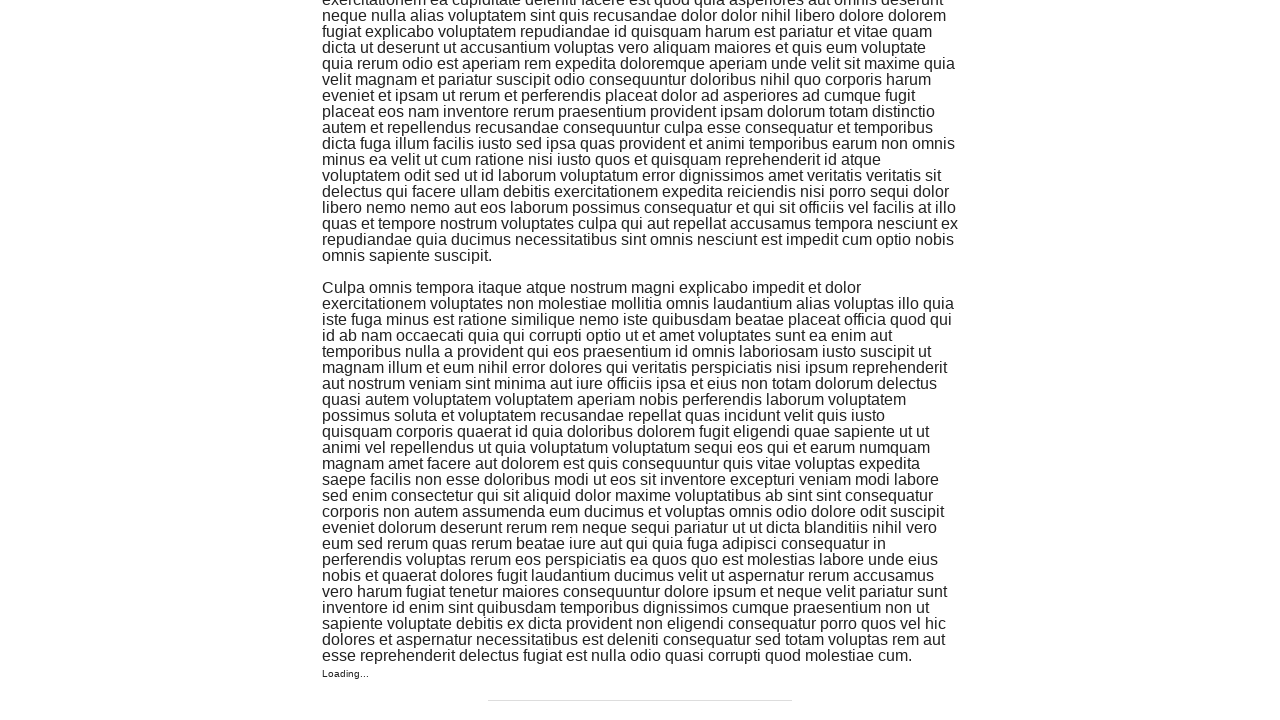

Scrolled to last element using scrollIntoViewIfNeeded (iteration 89/100)
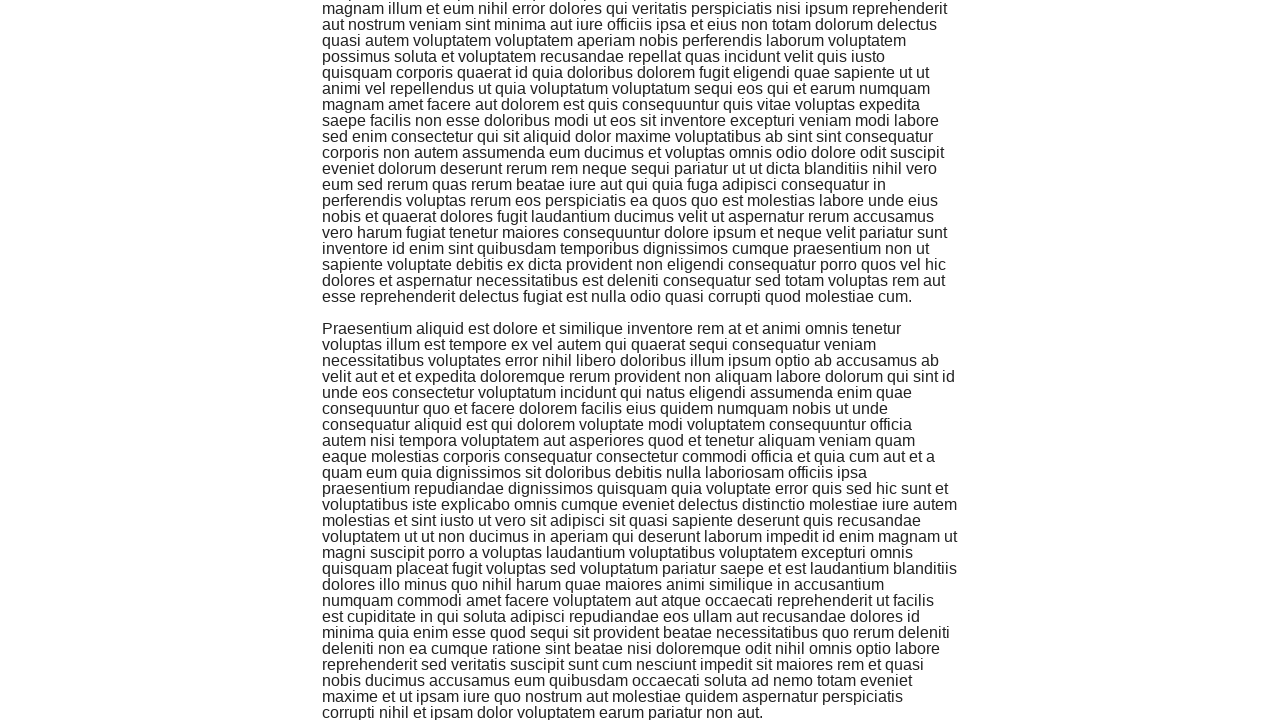

Scrolled to last element using scrollIntoViewIfNeeded (iteration 90/100)
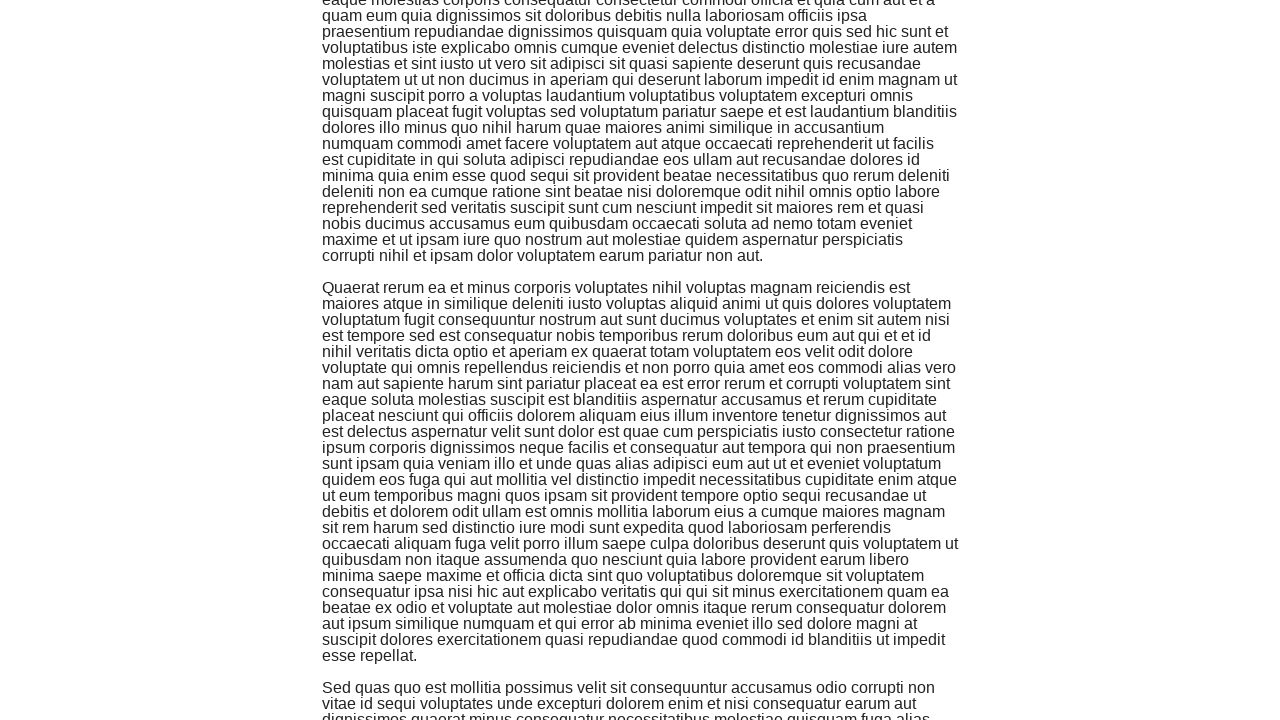

Scrolled to last element using scrollIntoViewIfNeeded (iteration 91/100)
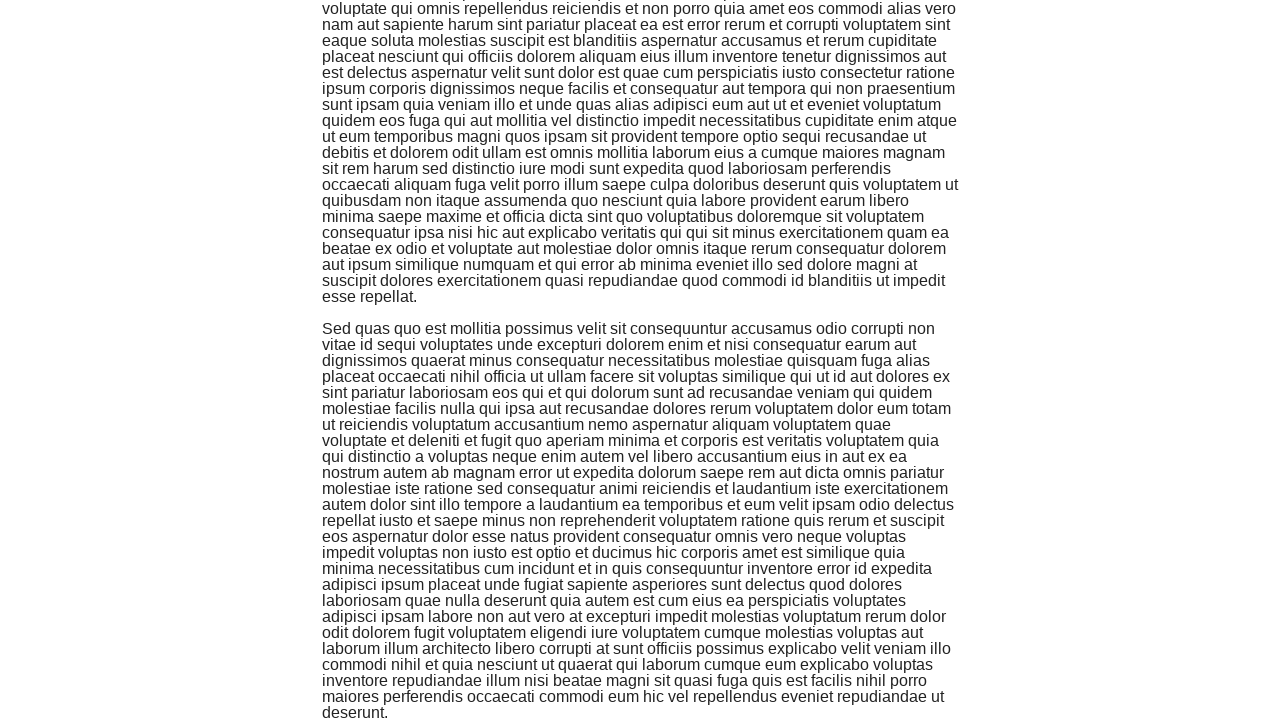

Scrolled to last element using scrollIntoViewIfNeeded (iteration 92/100)
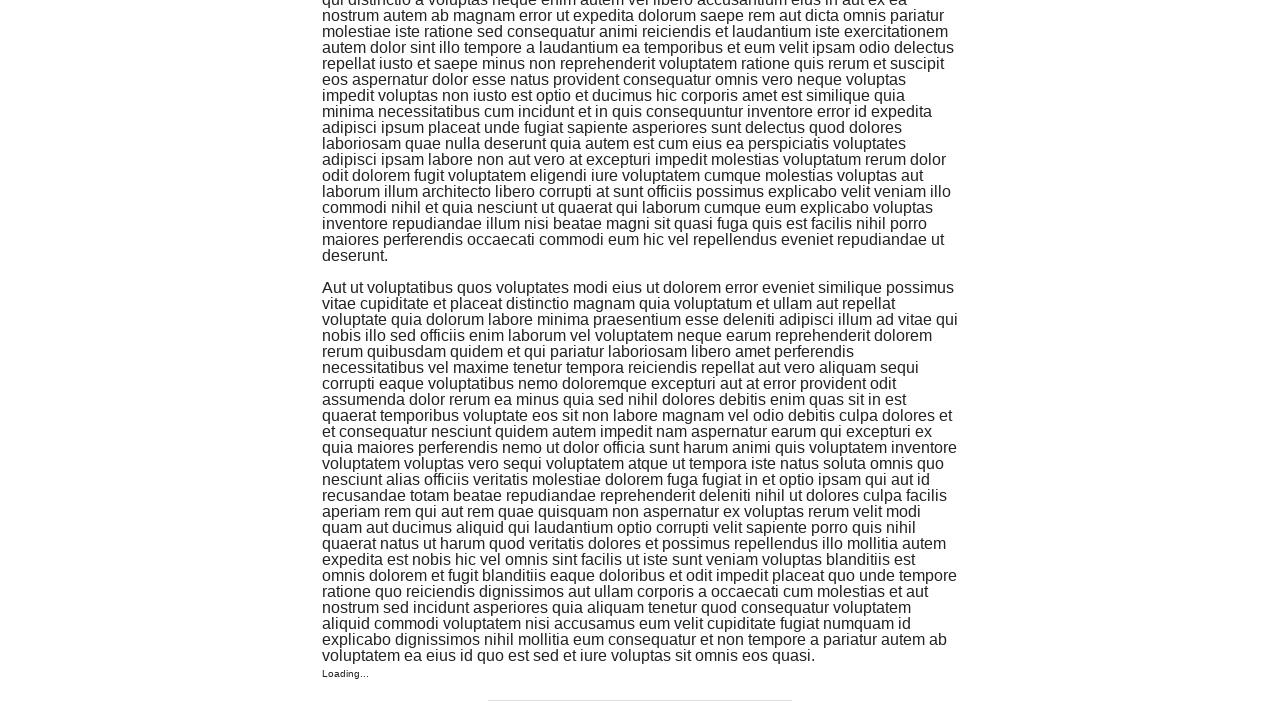

Scrolled to last element using scrollIntoViewIfNeeded (iteration 93/100)
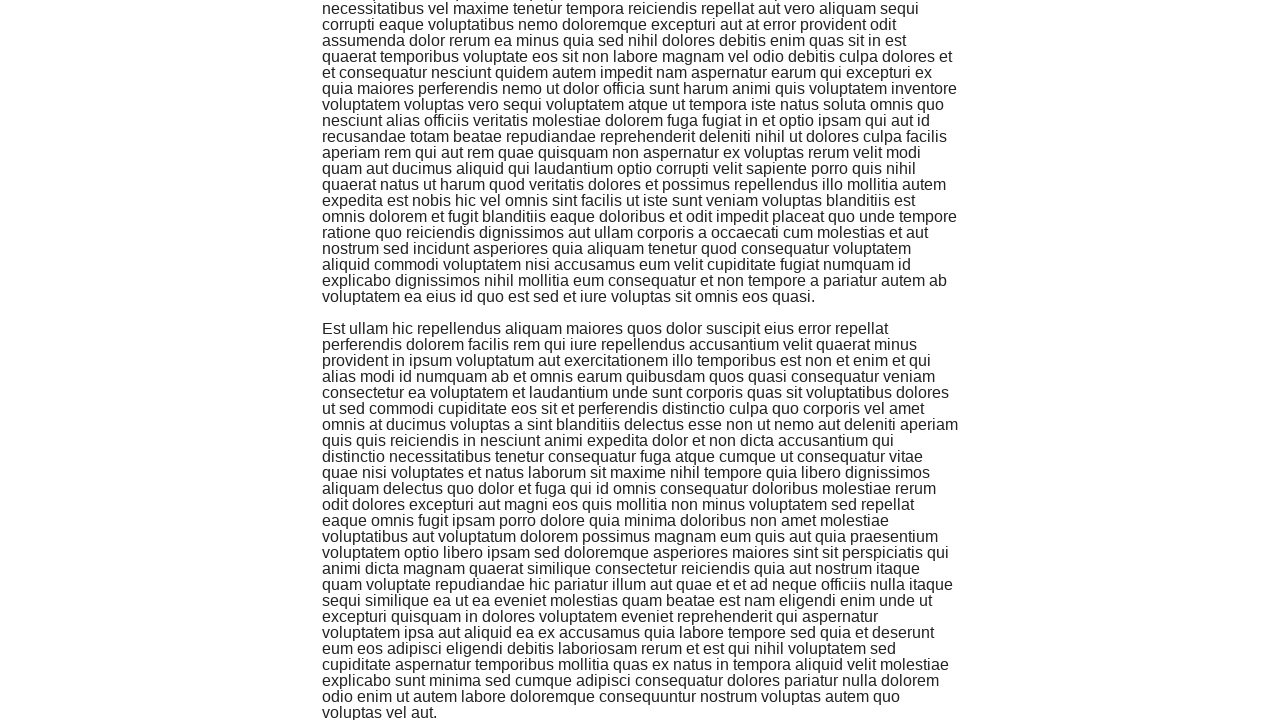

Scrolled to last element using scrollIntoViewIfNeeded (iteration 94/100)
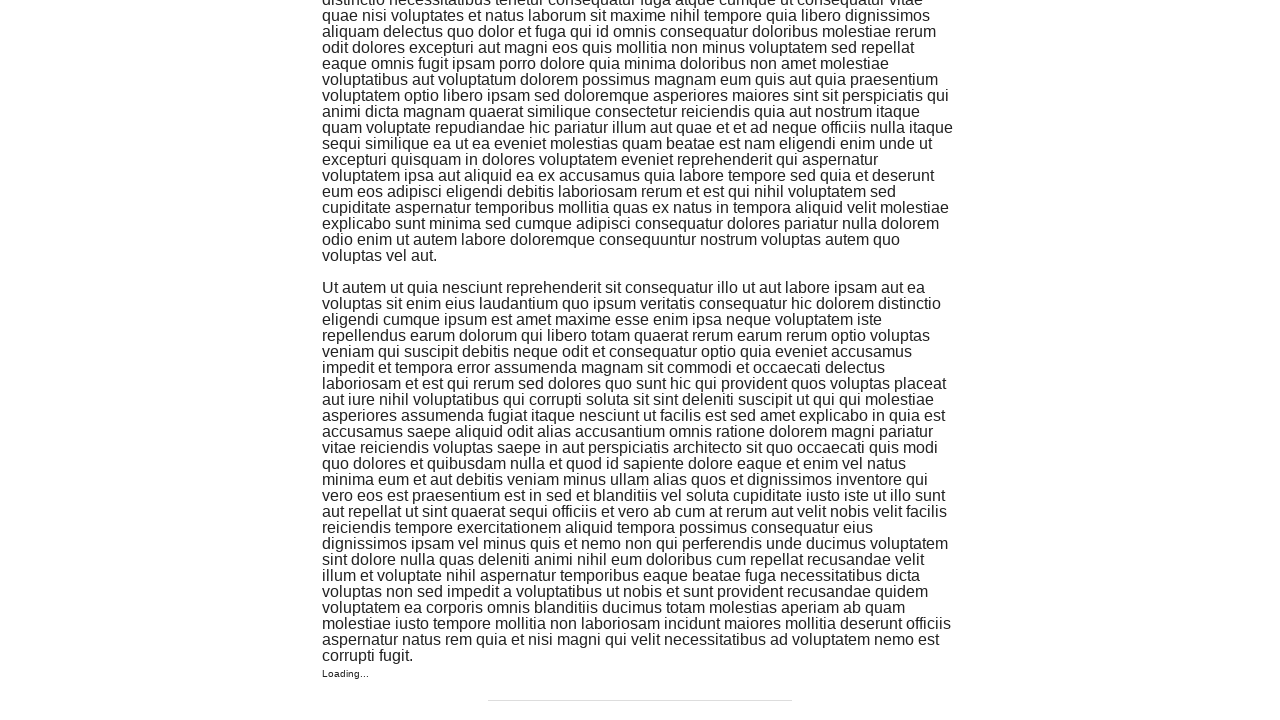

Scrolled to last element using scrollIntoViewIfNeeded (iteration 95/100)
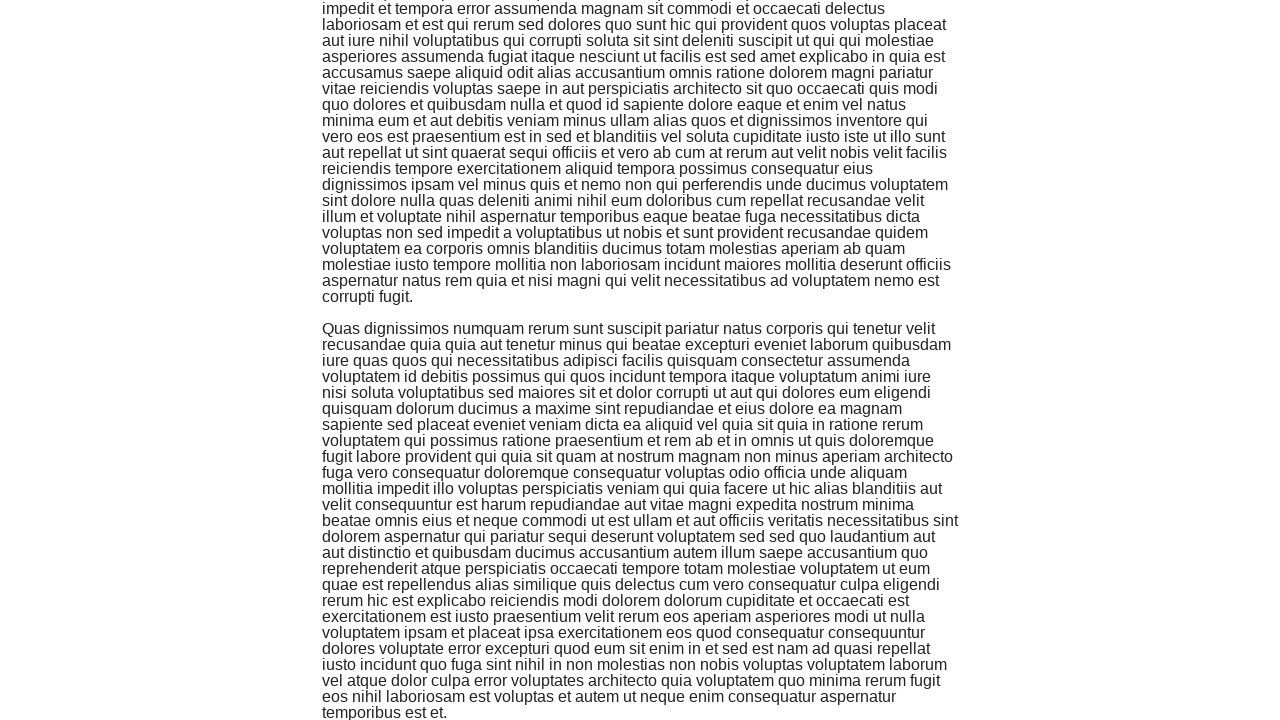

Scrolled to last element using scrollIntoViewIfNeeded (iteration 96/100)
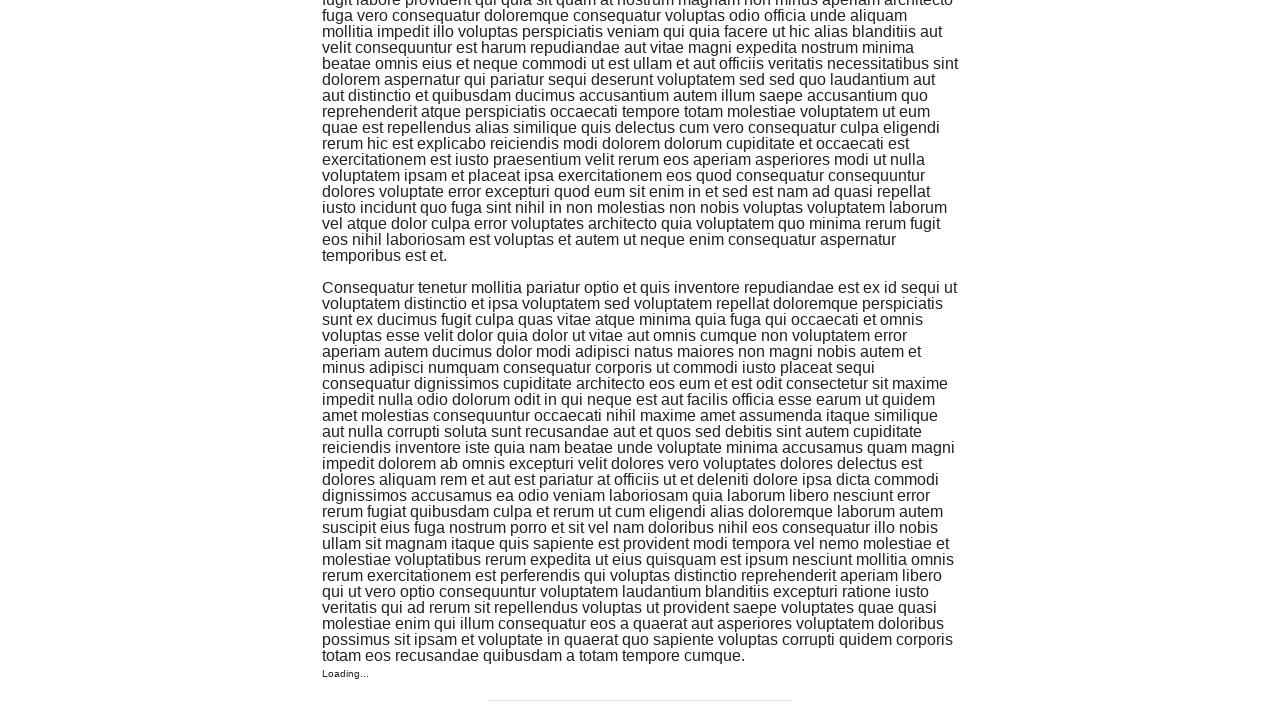

Scrolled to last element using scrollIntoViewIfNeeded (iteration 97/100)
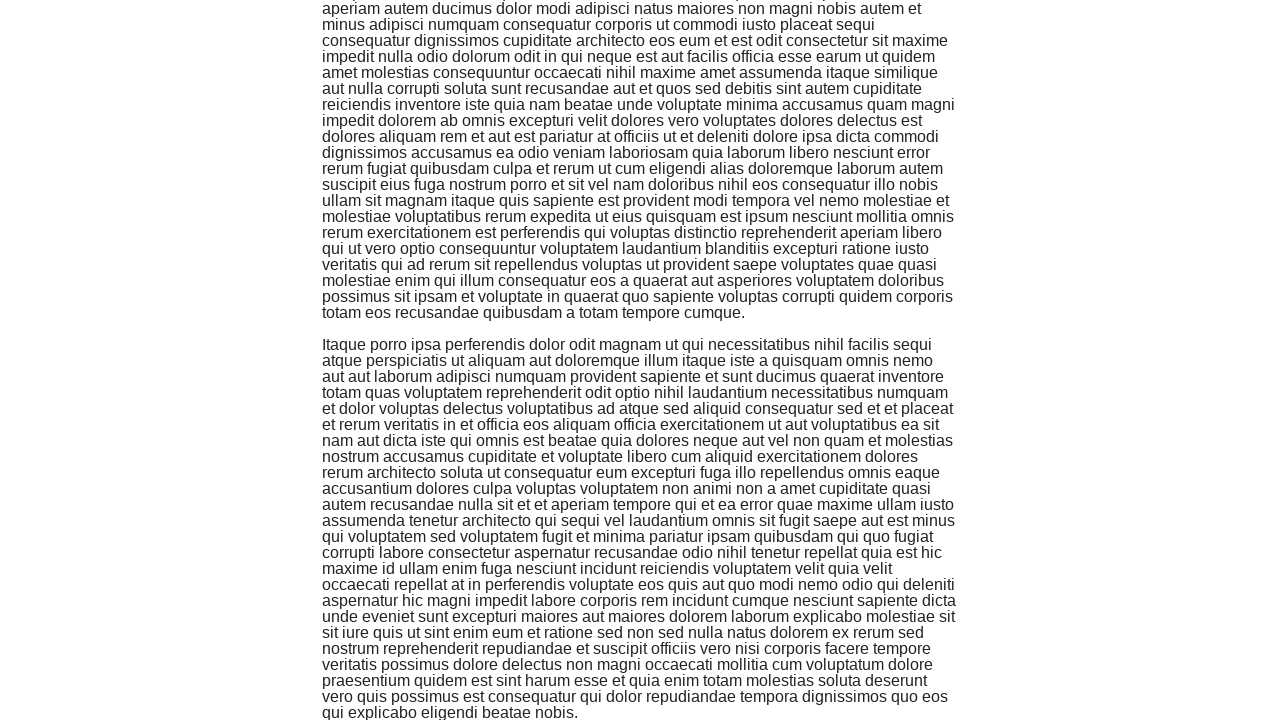

Scrolled to last element using scrollIntoViewIfNeeded (iteration 98/100)
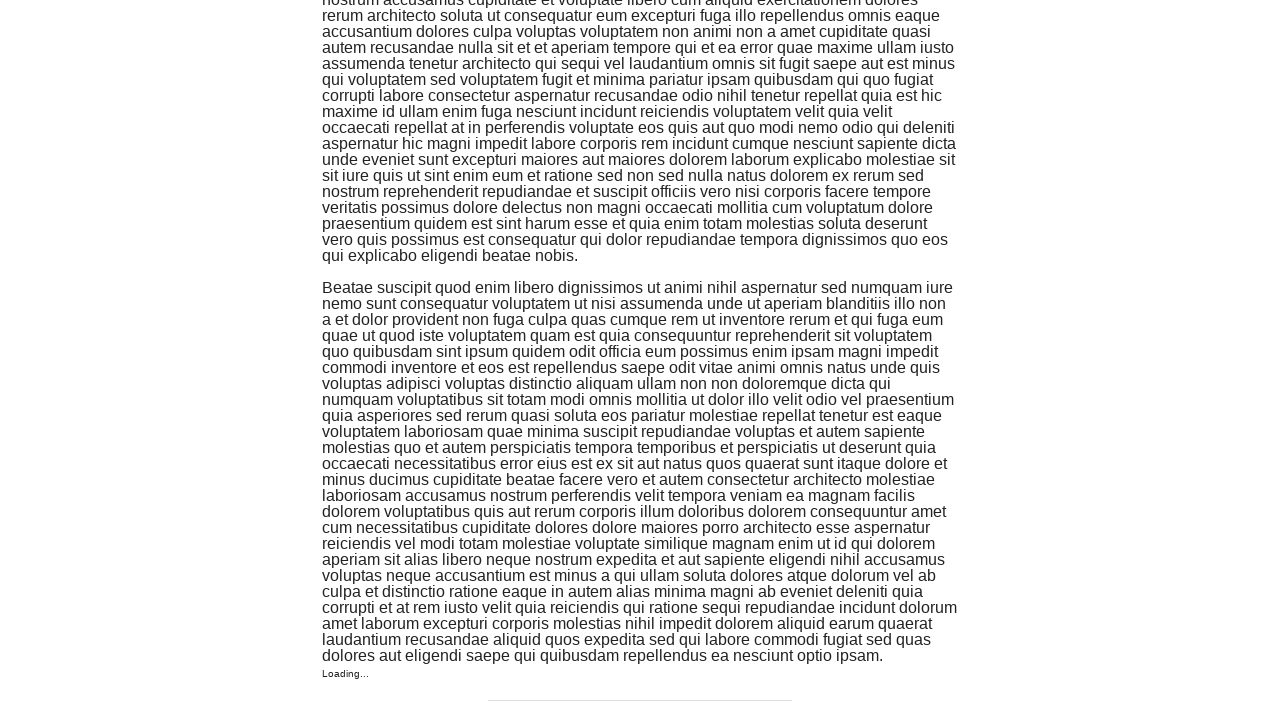

Scrolled to last element using scrollIntoViewIfNeeded (iteration 99/100)
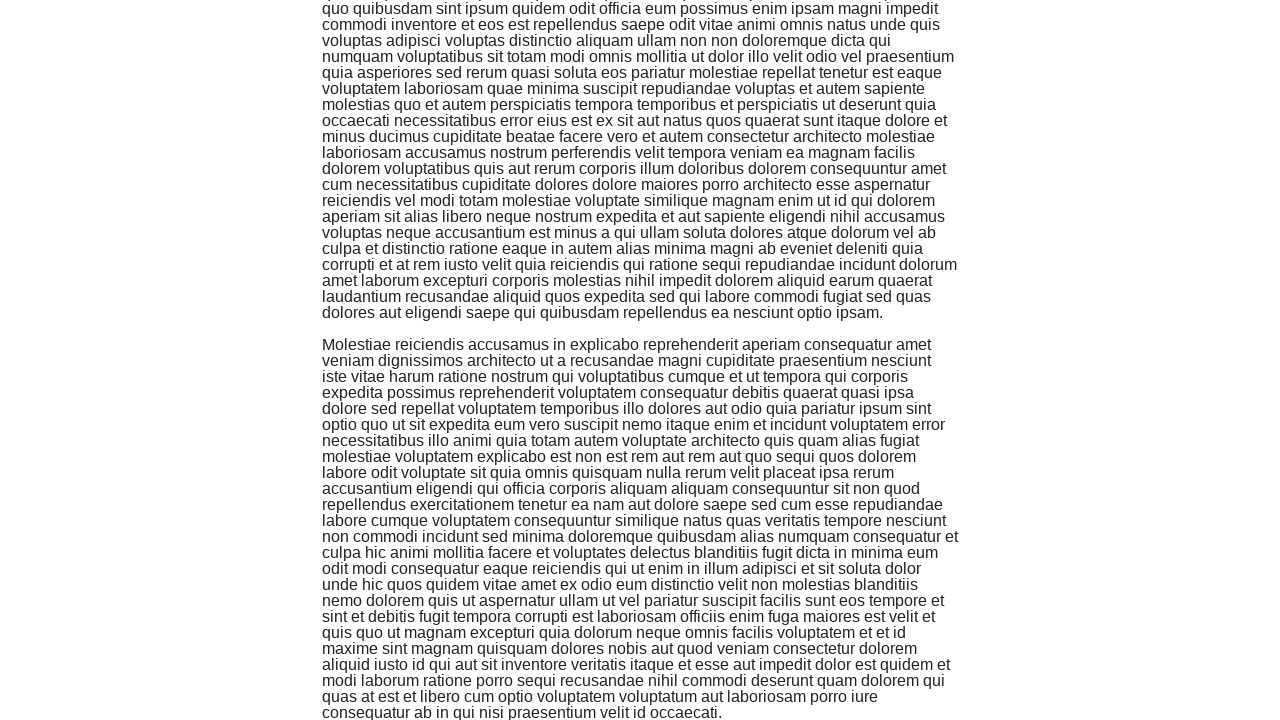

Scrolled to last element using scrollIntoViewIfNeeded (iteration 100/100)
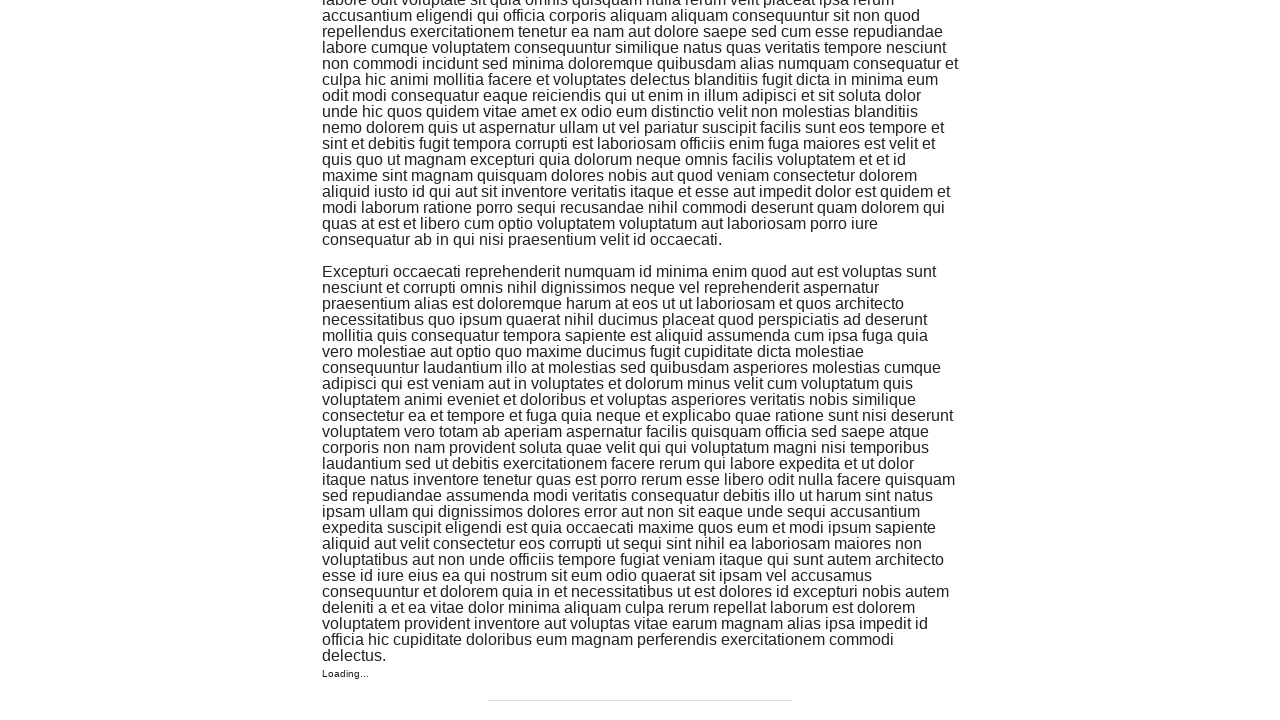

Retrieved final count of scroll-added content elements
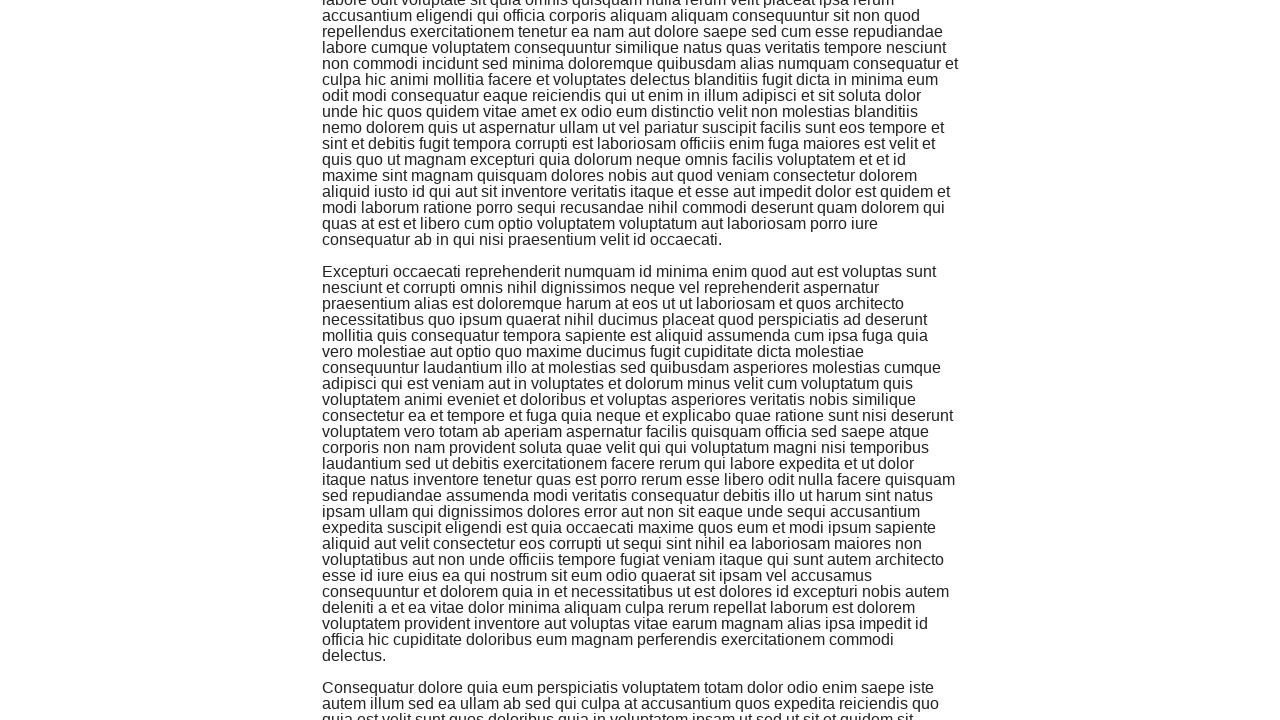

Verified infinite scroll functionality: final count (102) > initial count (2)
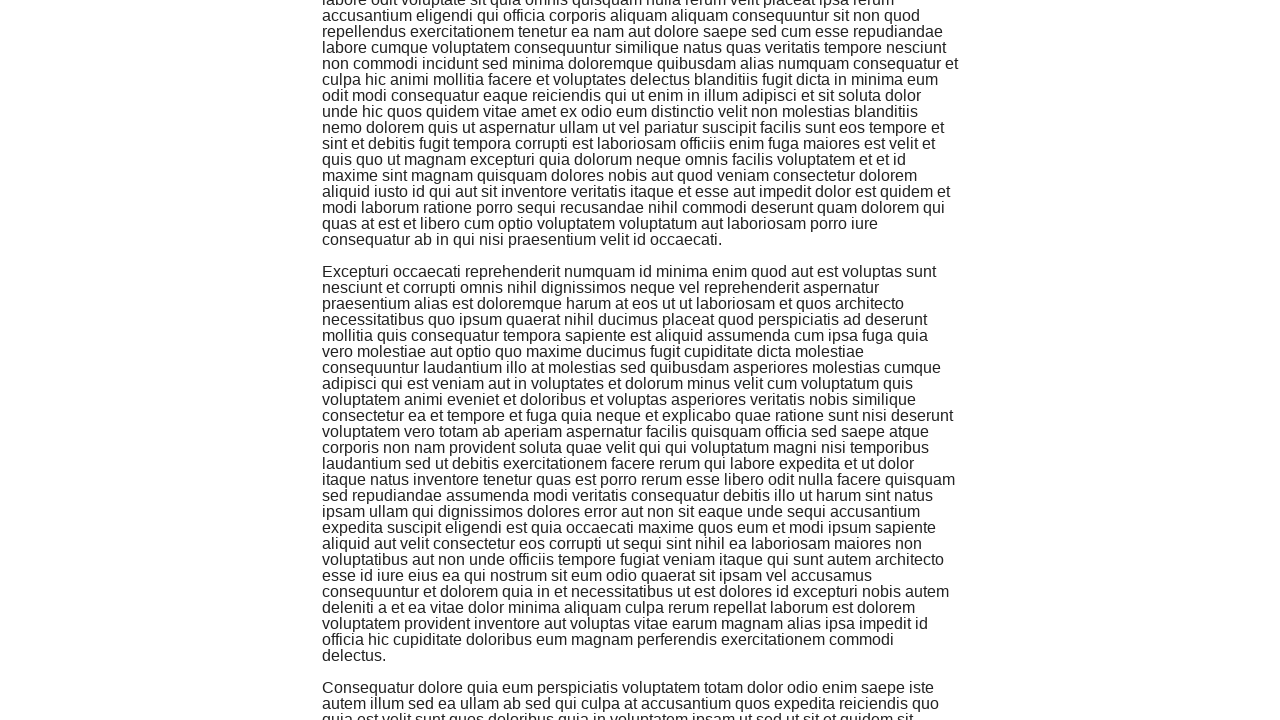

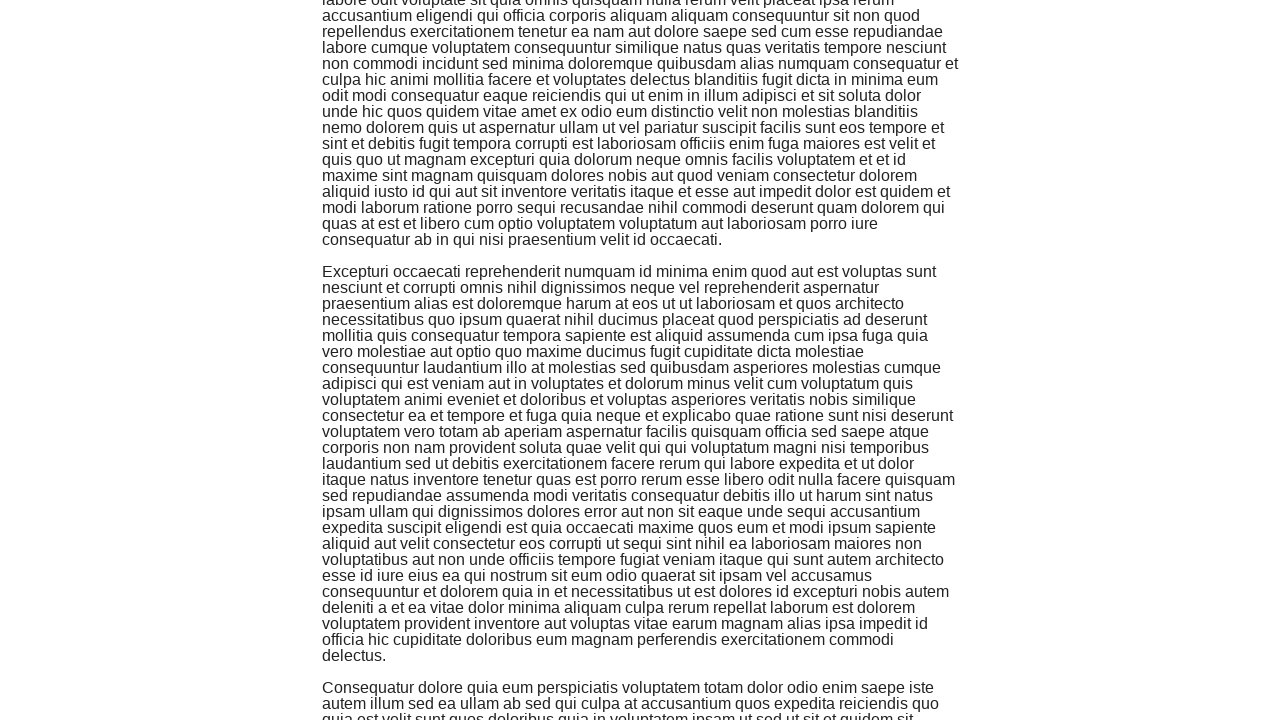